Tests a large form by finding all input elements on the page, filling each one with text, submitting the form, and handling the resulting alert.

Starting URL: http://suninjuly.github.io/huge_form.html

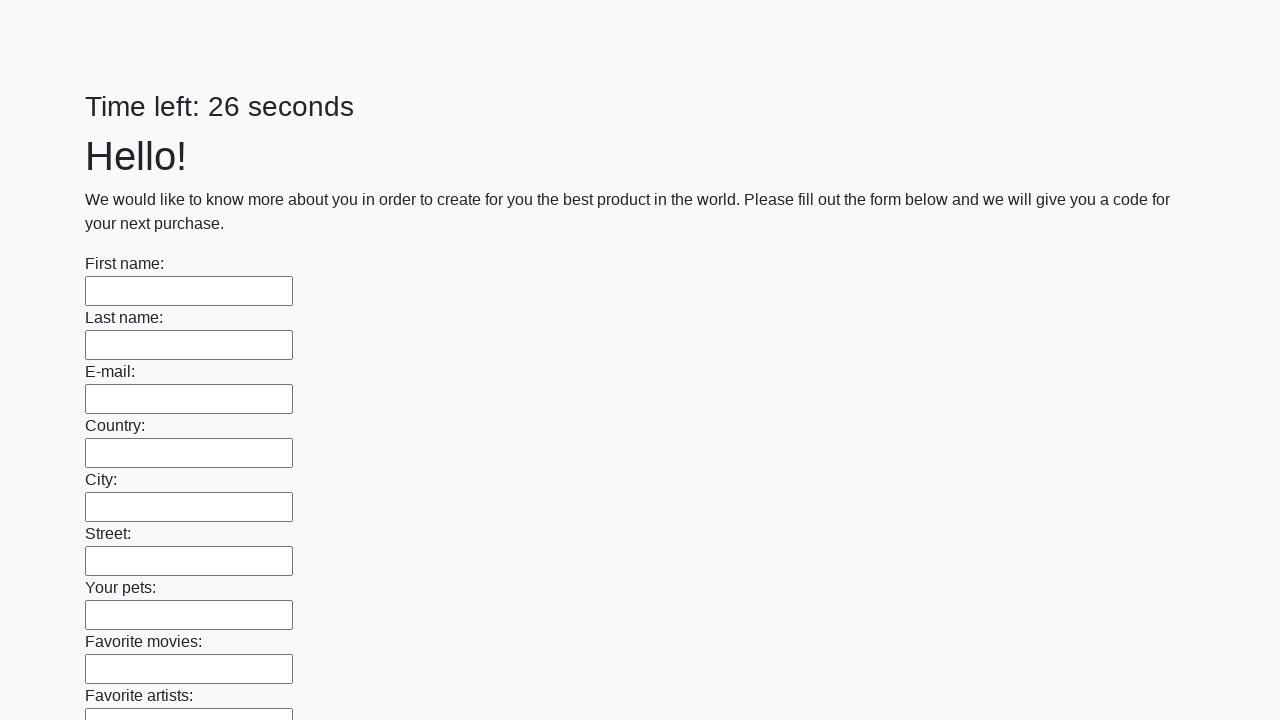

Page loaded (domcontentloaded event)
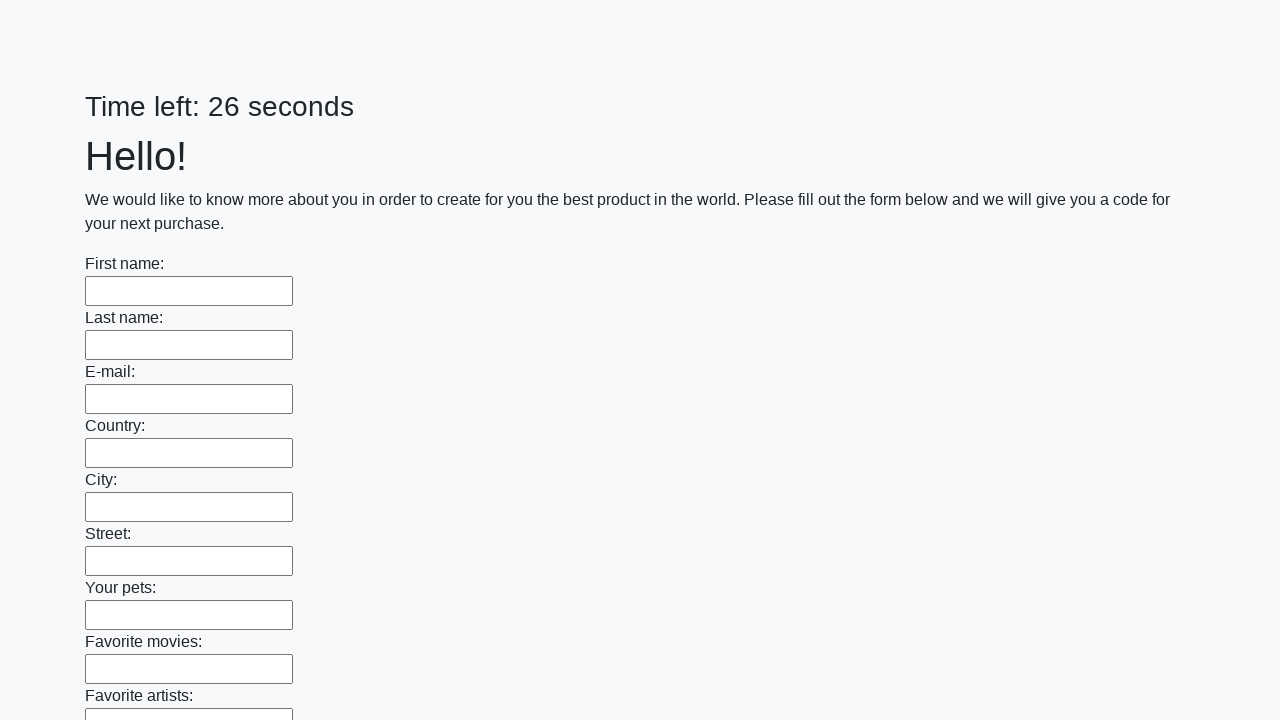

Found 100 input elements on the page
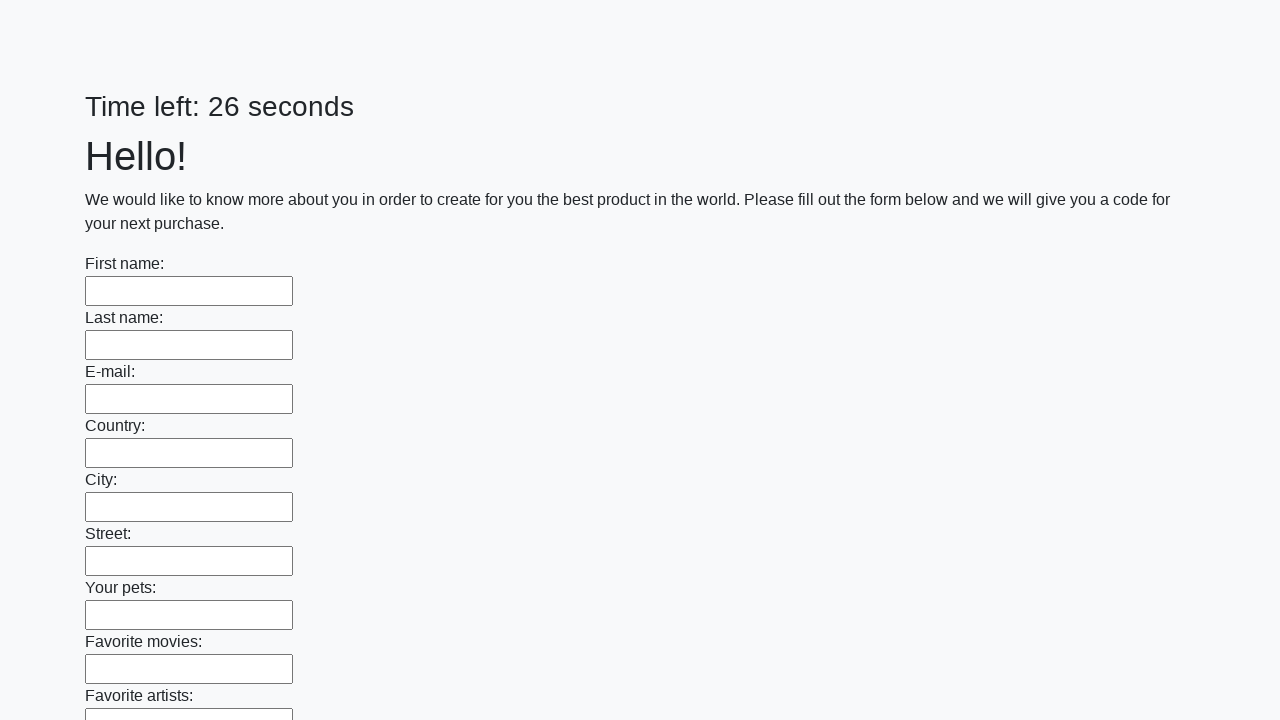

Filled an input field with 'Пользовательский текст' on input >> nth=0
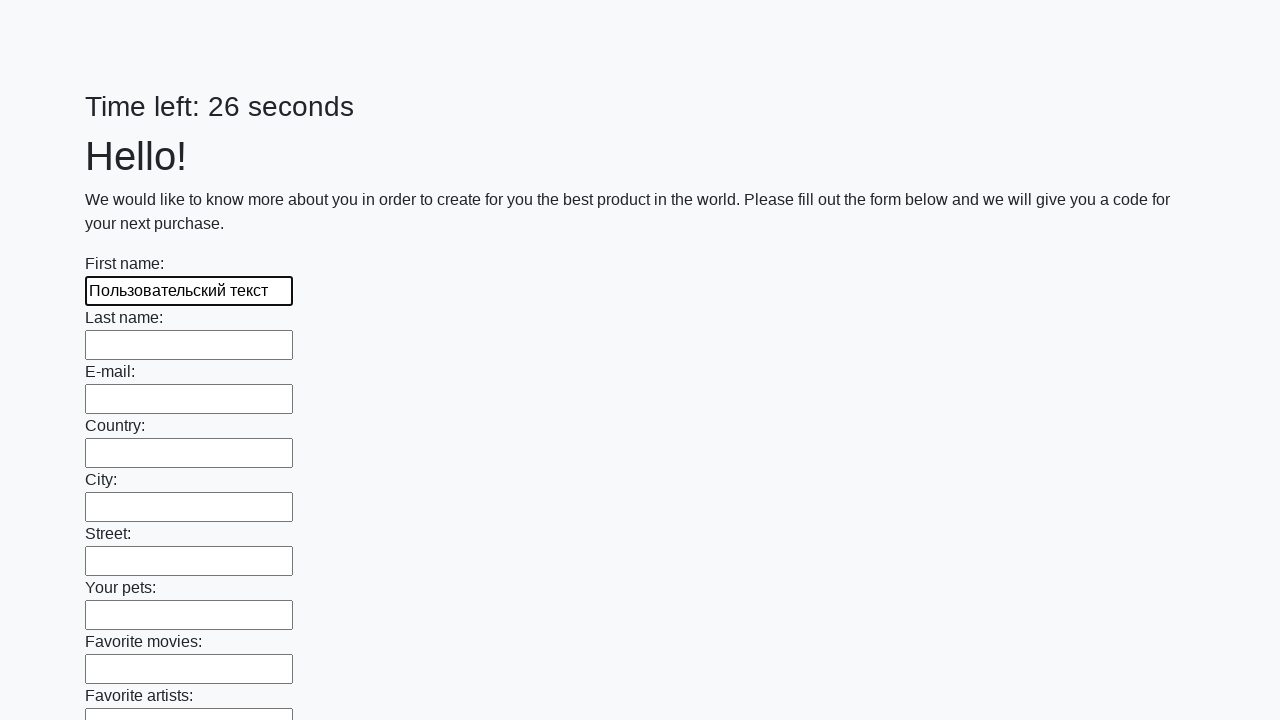

Filled an input field with 'Пользовательский текст' on input >> nth=1
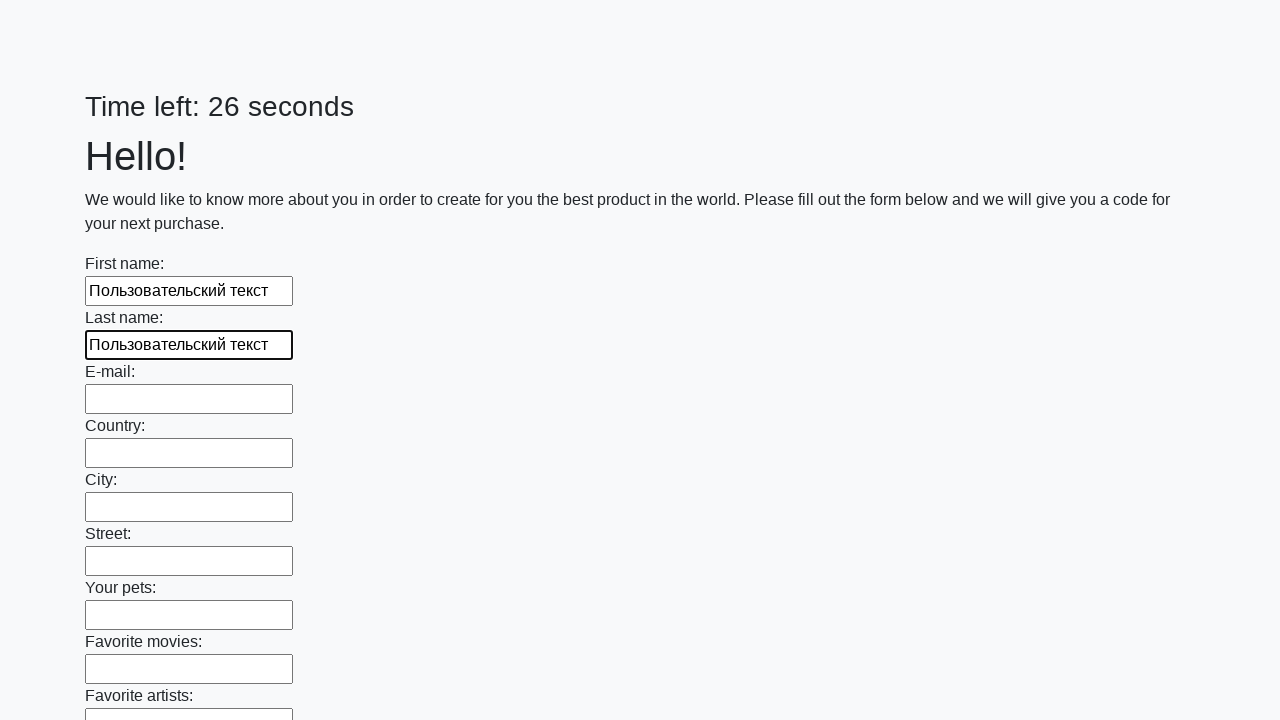

Filled an input field with 'Пользовательский текст' on input >> nth=2
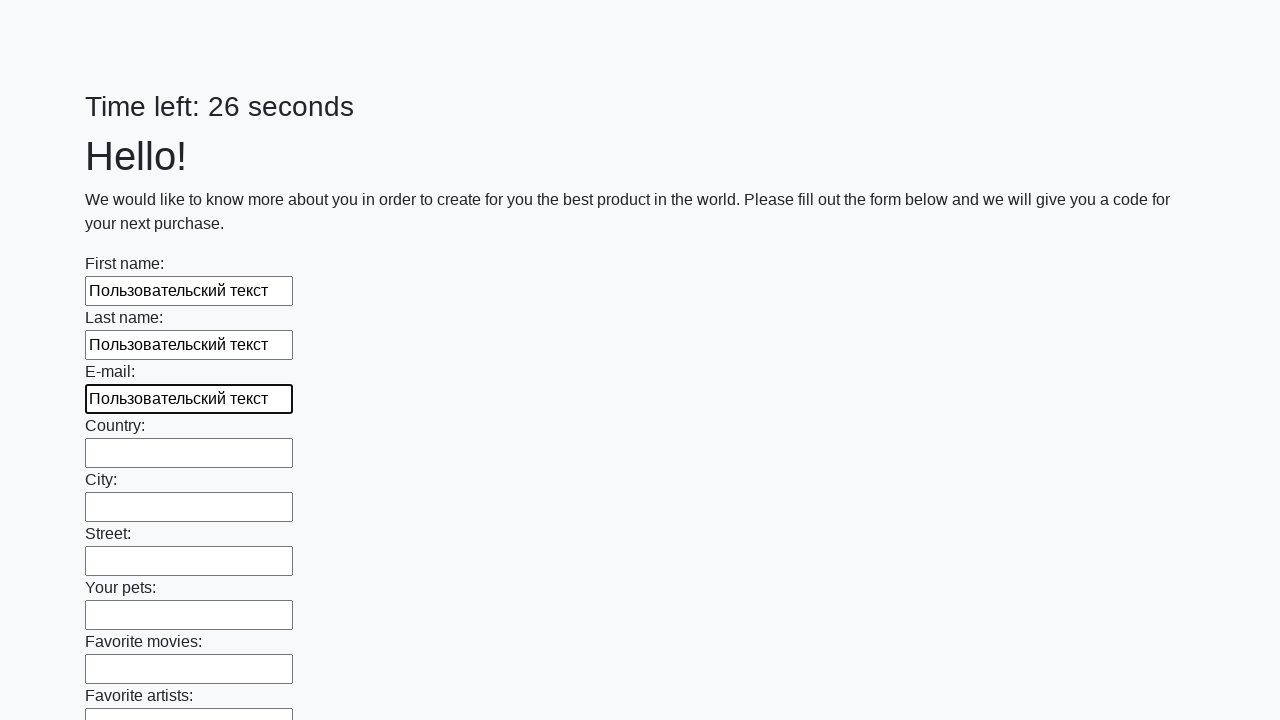

Filled an input field with 'Пользовательский текст' on input >> nth=3
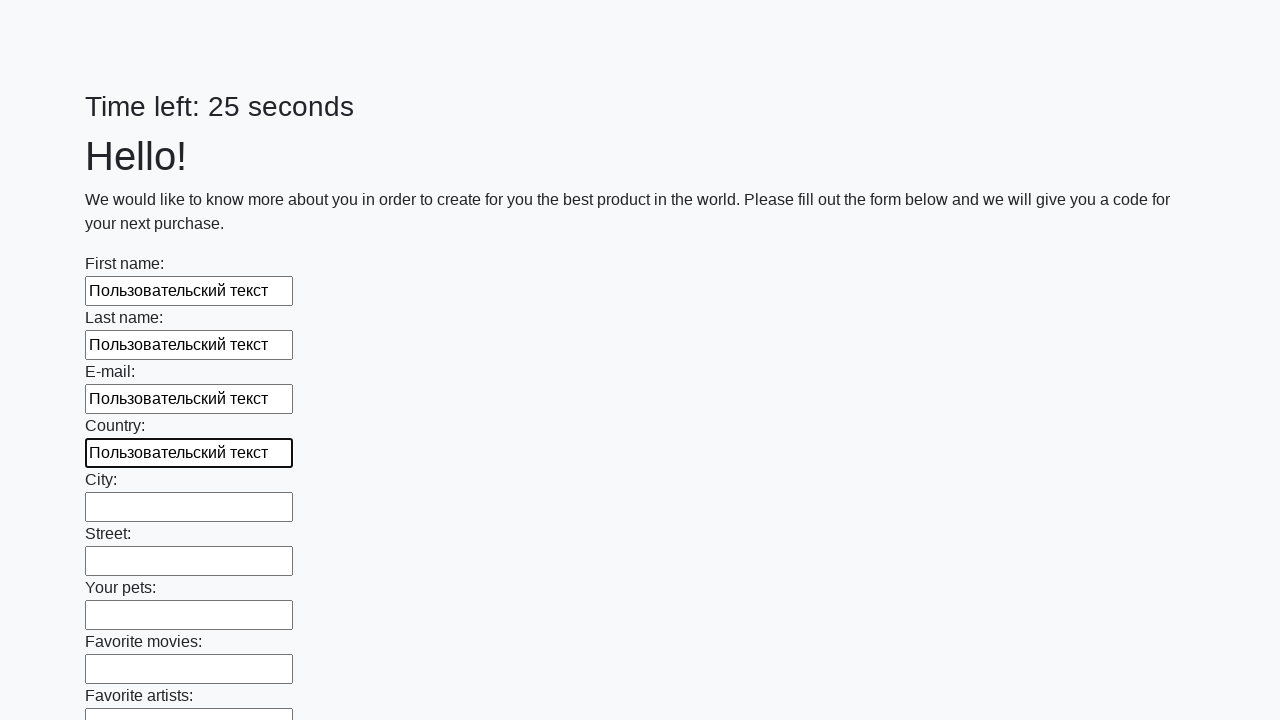

Filled an input field with 'Пользовательский текст' on input >> nth=4
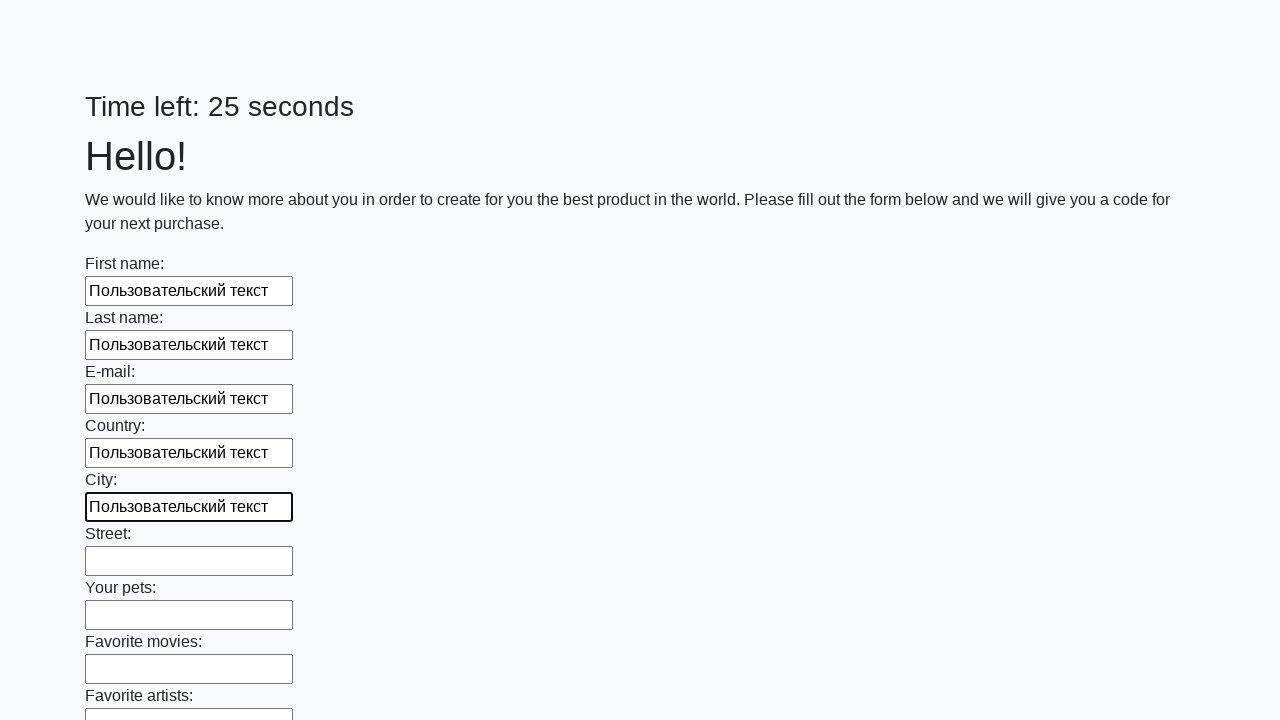

Filled an input field with 'Пользовательский текст' on input >> nth=5
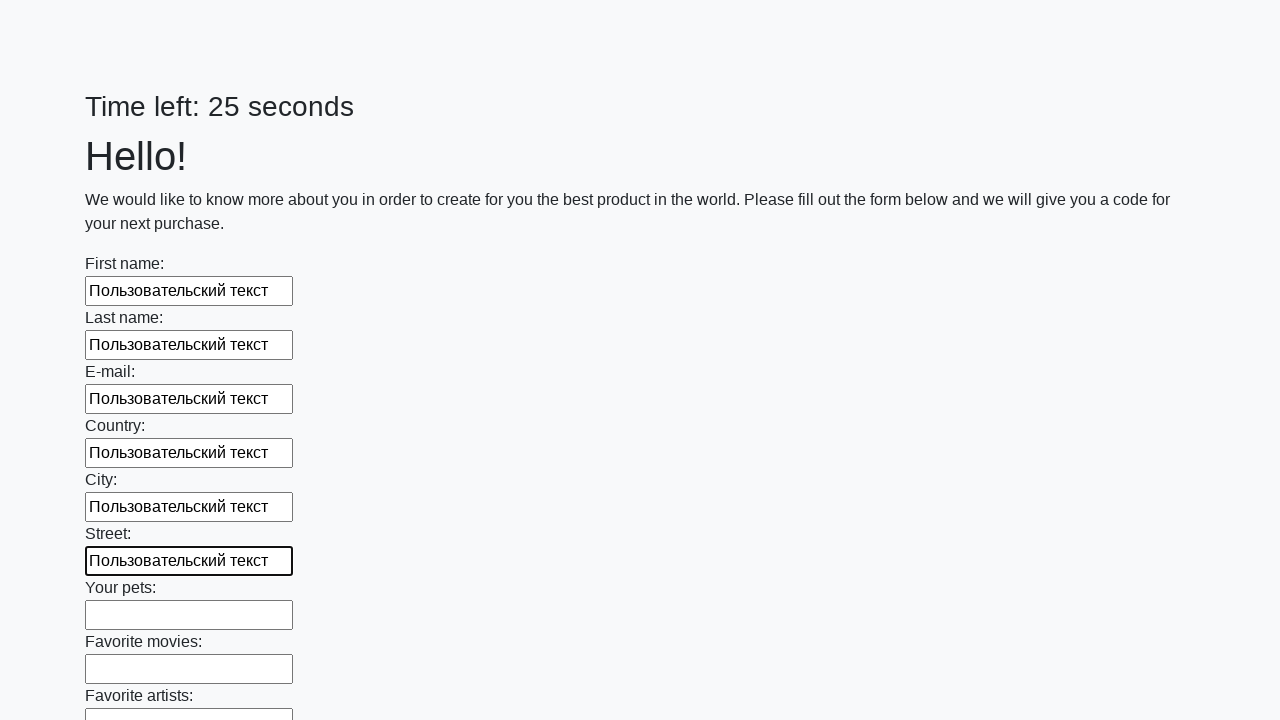

Filled an input field with 'Пользовательский текст' on input >> nth=6
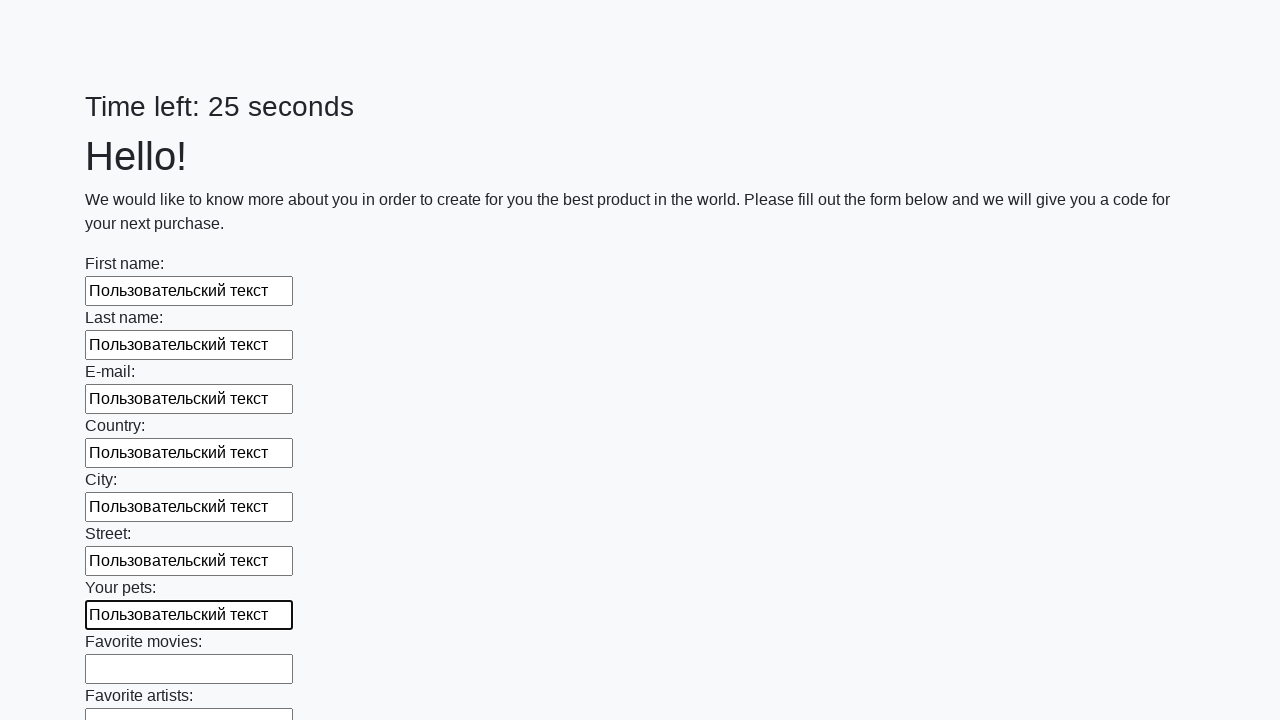

Filled an input field with 'Пользовательский текст' on input >> nth=7
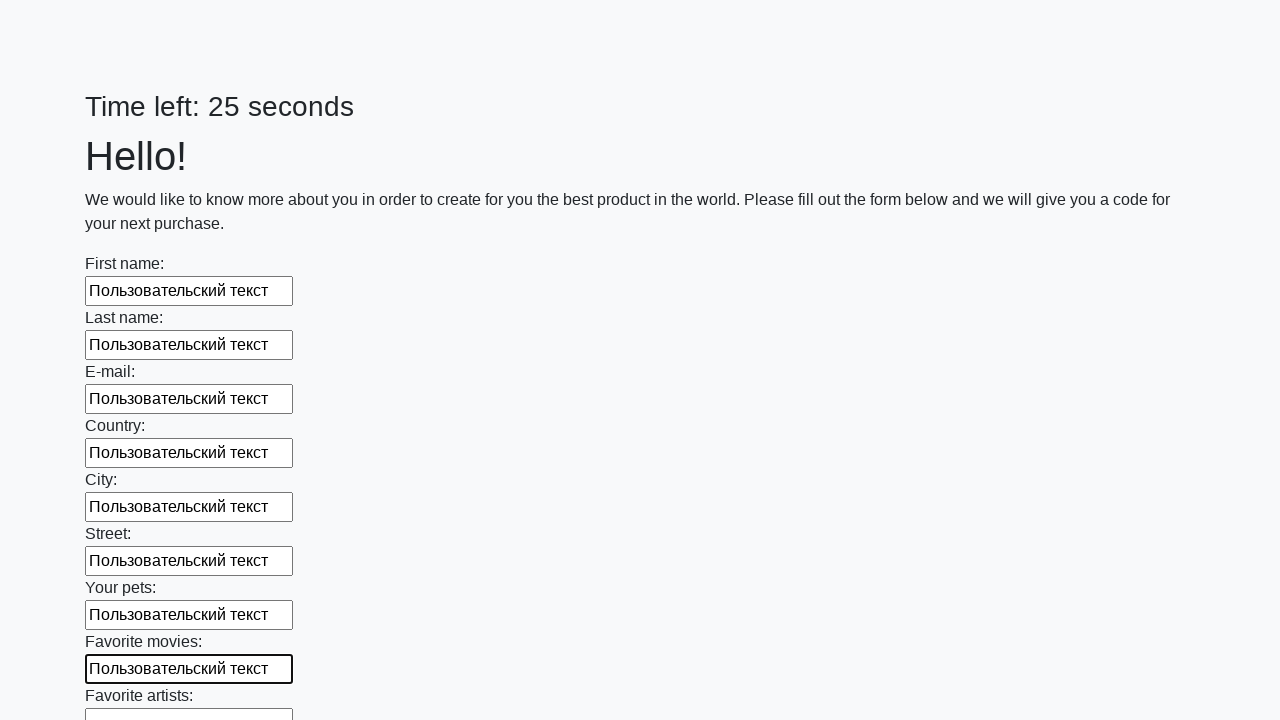

Filled an input field with 'Пользовательский текст' on input >> nth=8
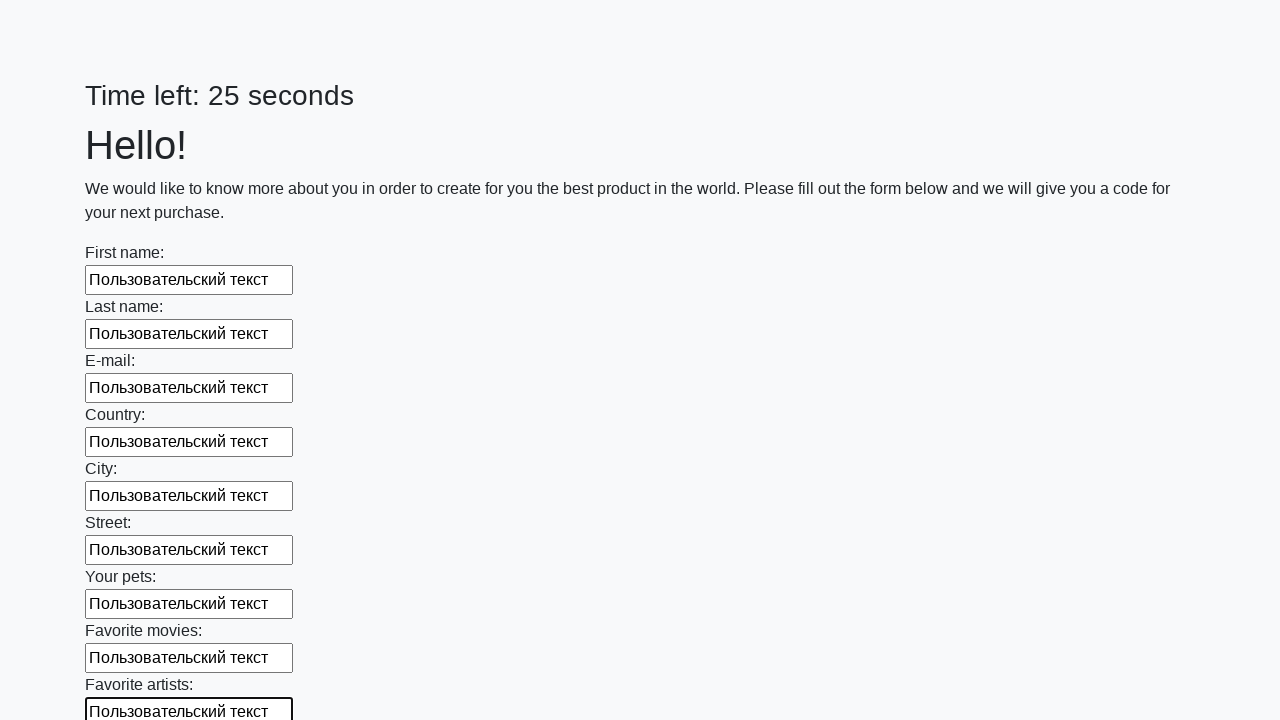

Filled an input field with 'Пользовательский текст' on input >> nth=9
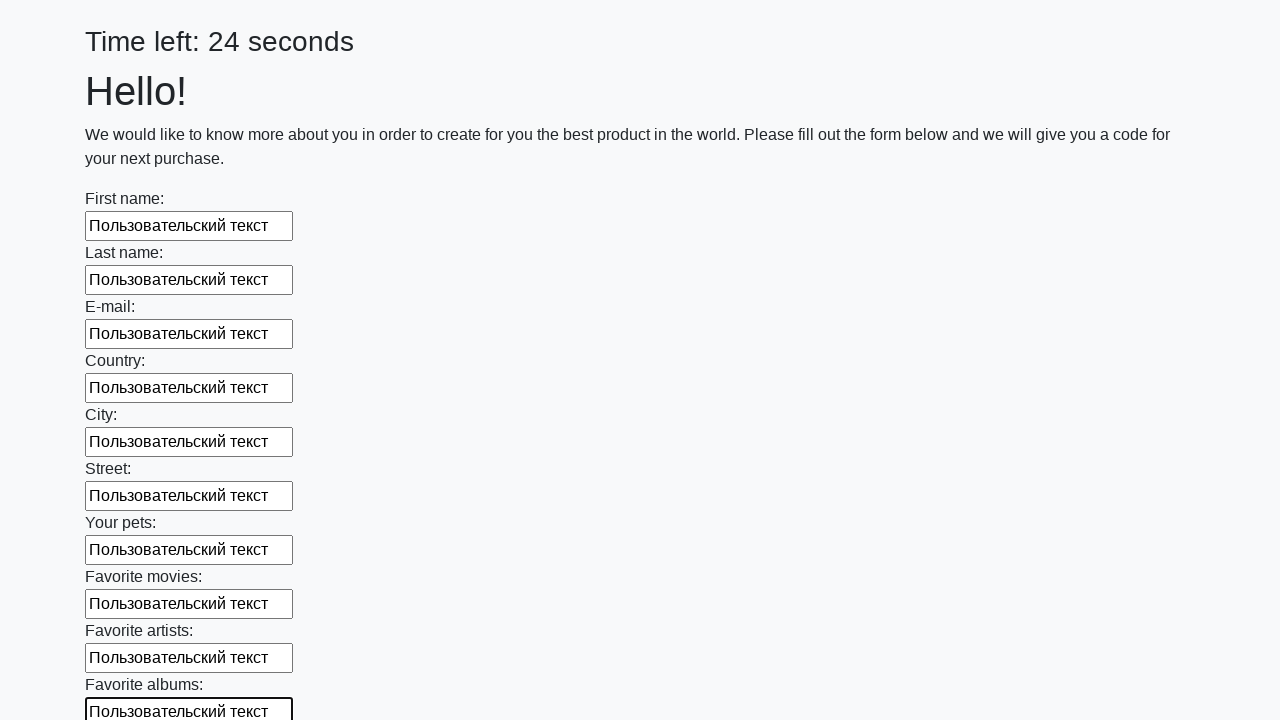

Filled an input field with 'Пользовательский текст' on input >> nth=10
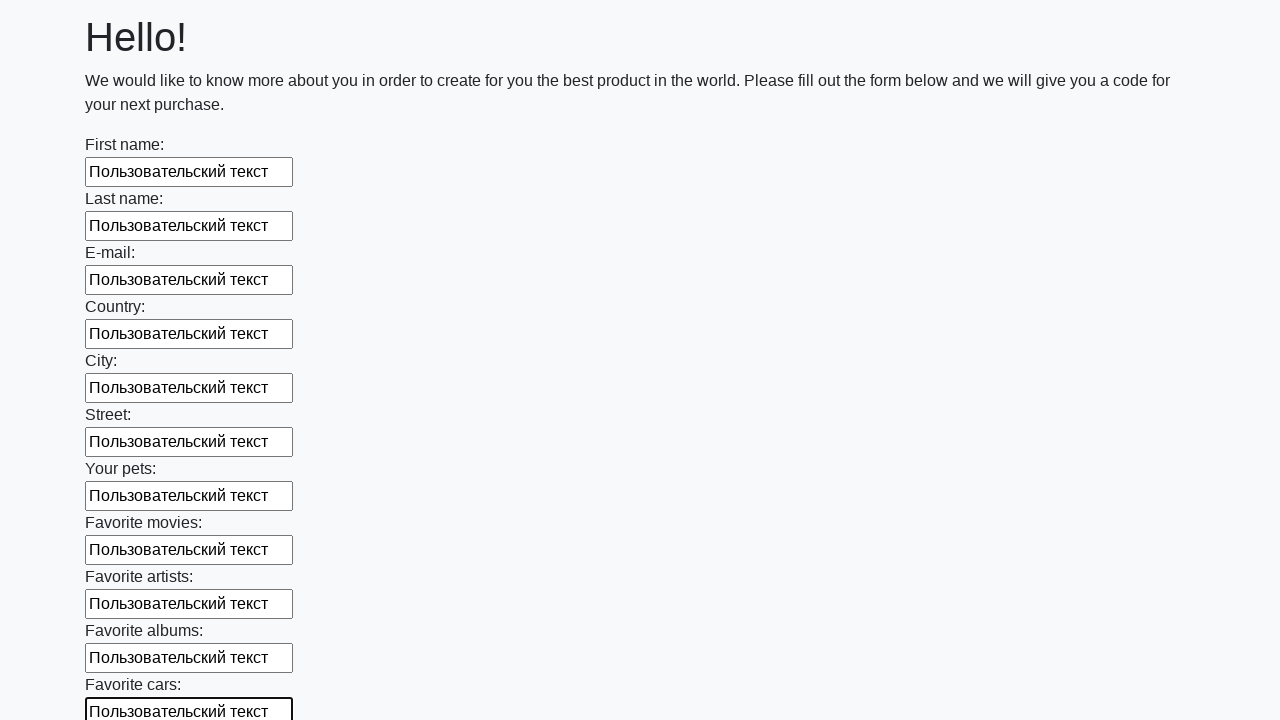

Filled an input field with 'Пользовательский текст' on input >> nth=11
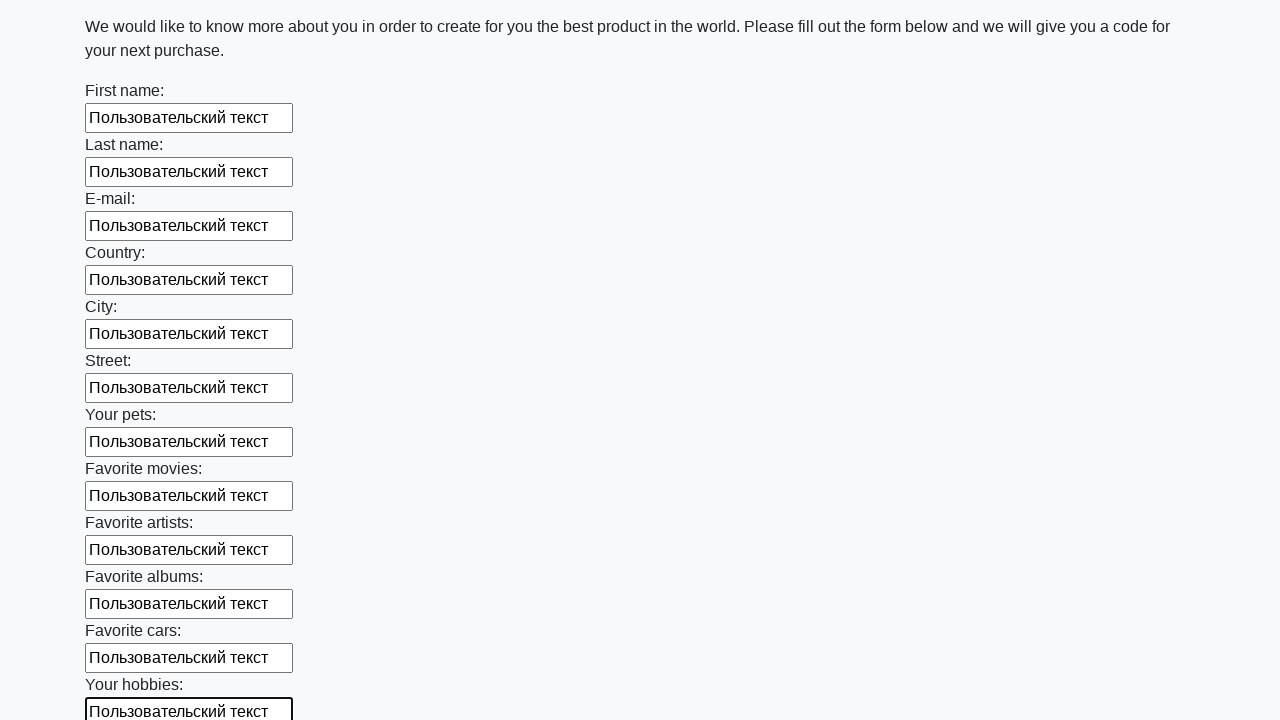

Filled an input field with 'Пользовательский текст' on input >> nth=12
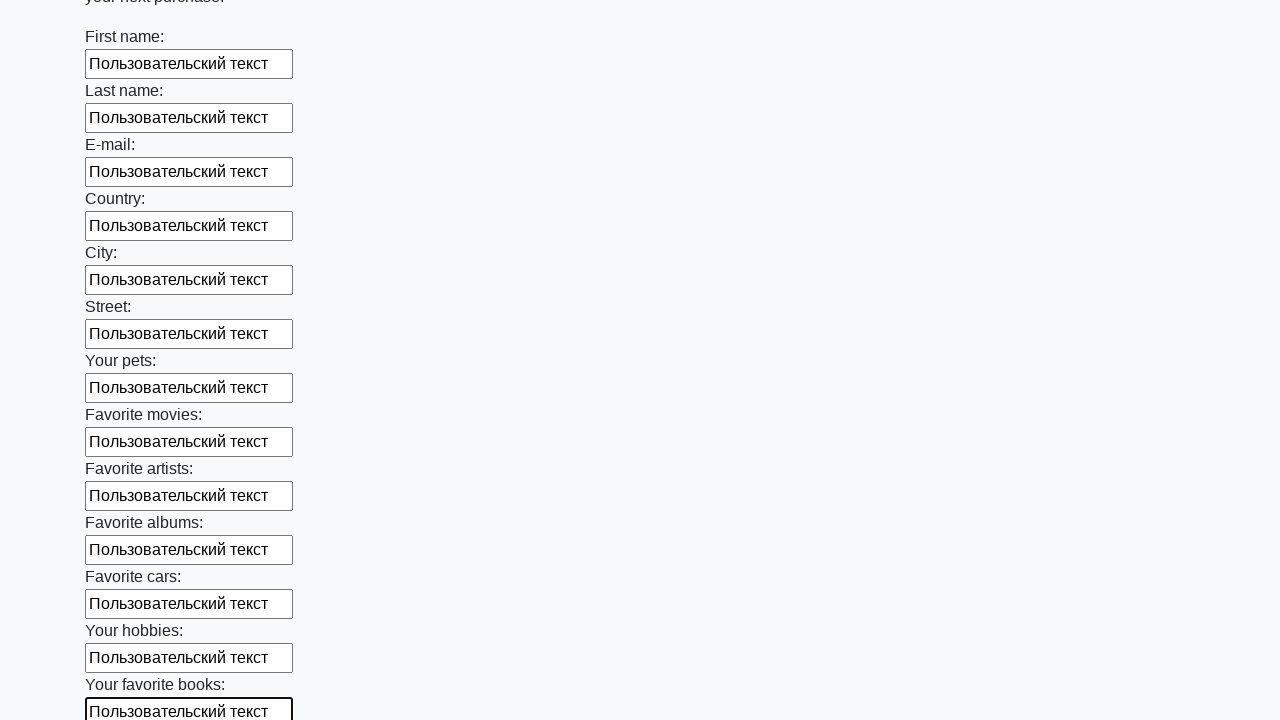

Filled an input field with 'Пользовательский текст' on input >> nth=13
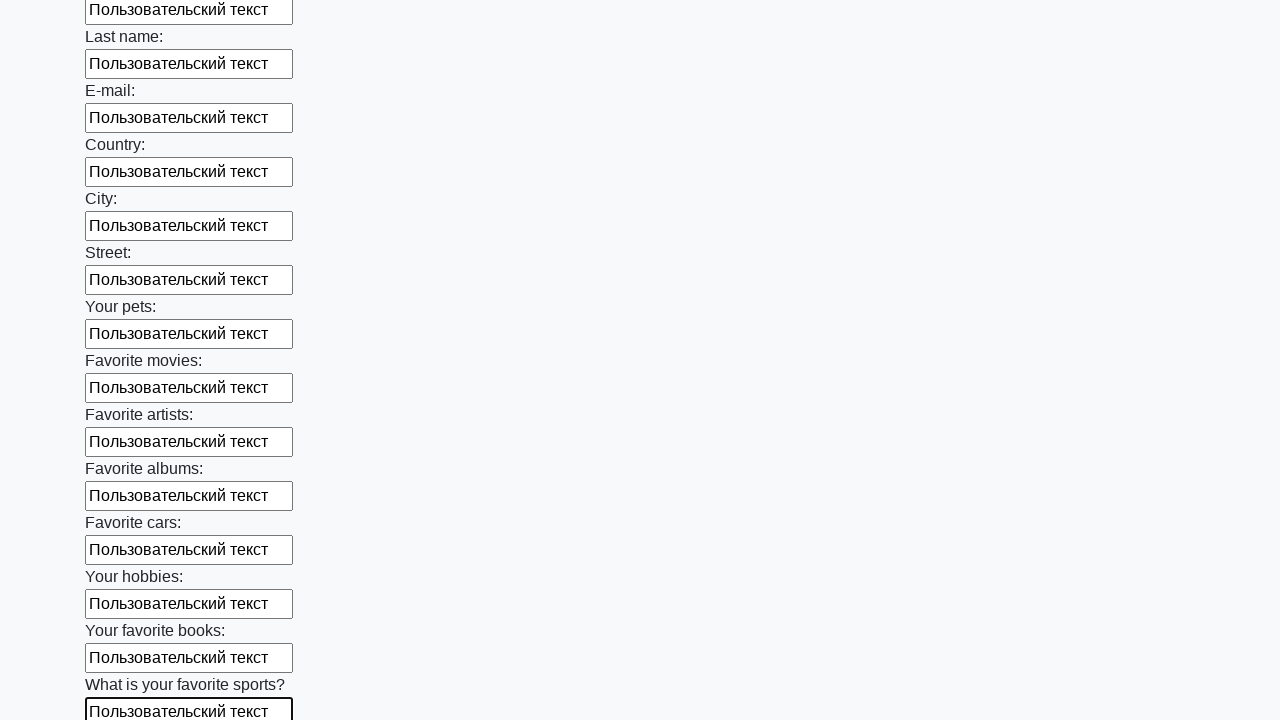

Filled an input field with 'Пользовательский текст' on input >> nth=14
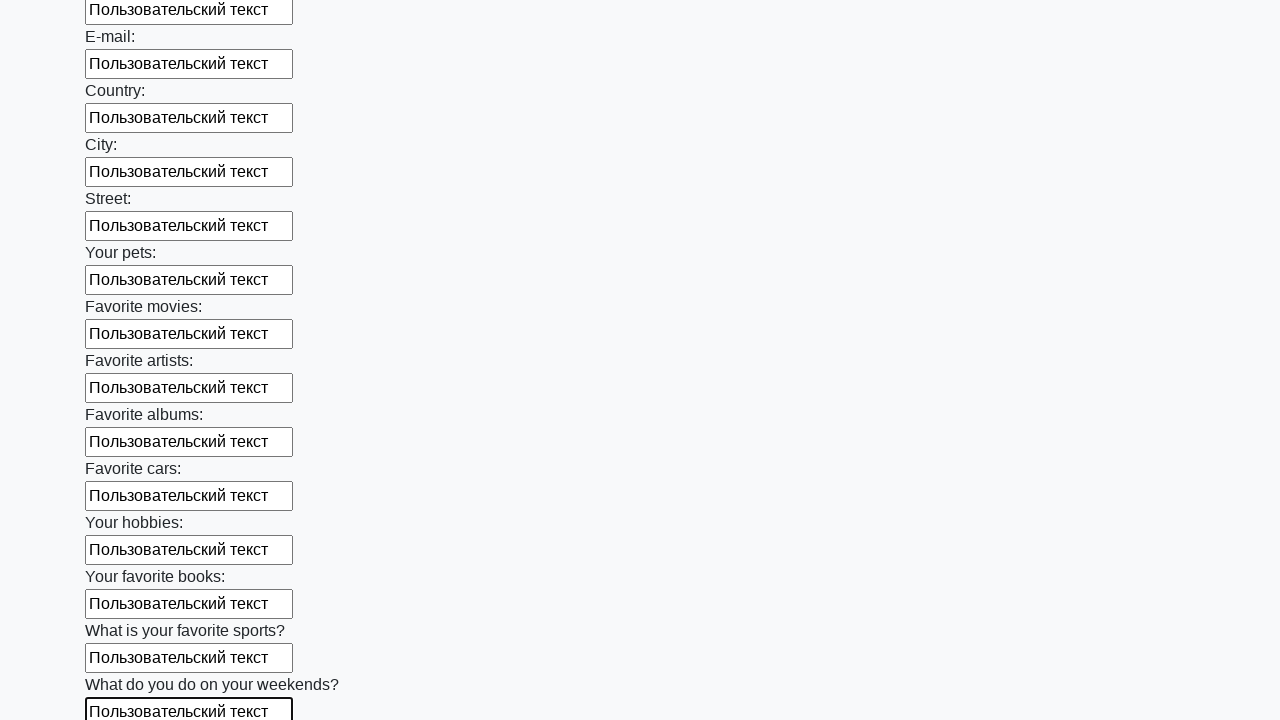

Filled an input field with 'Пользовательский текст' on input >> nth=15
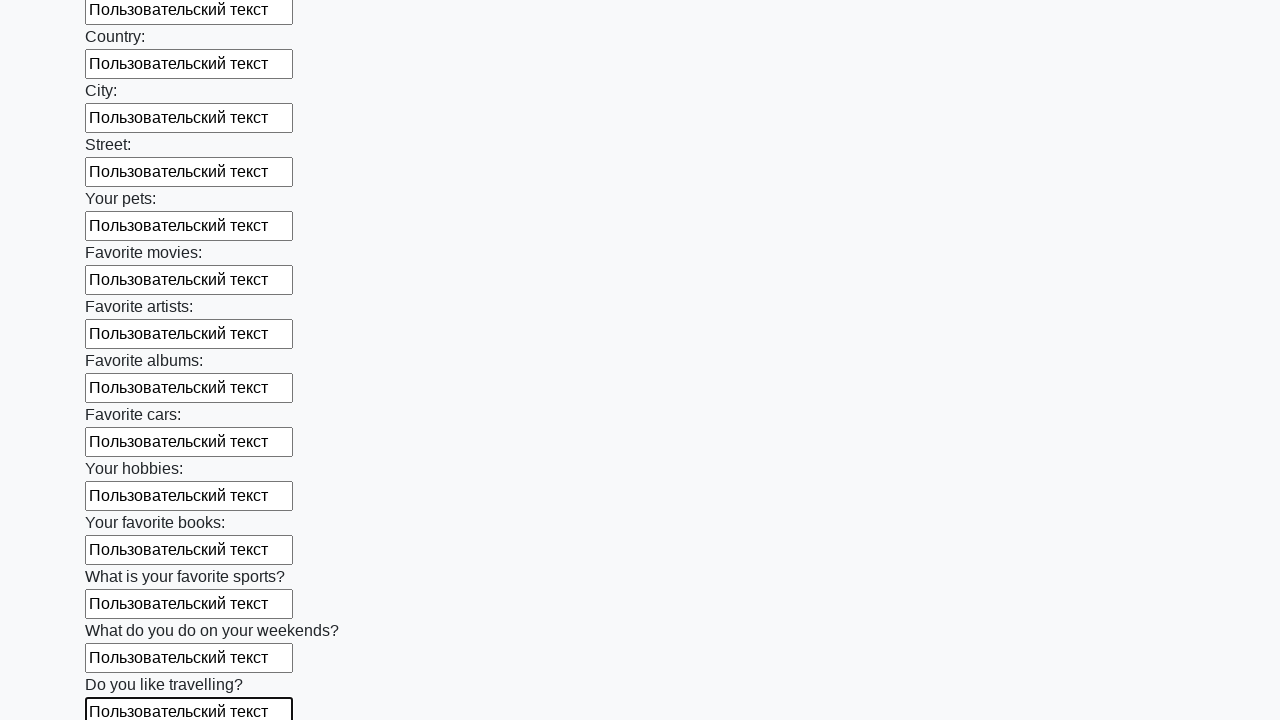

Filled an input field with 'Пользовательский текст' on input >> nth=16
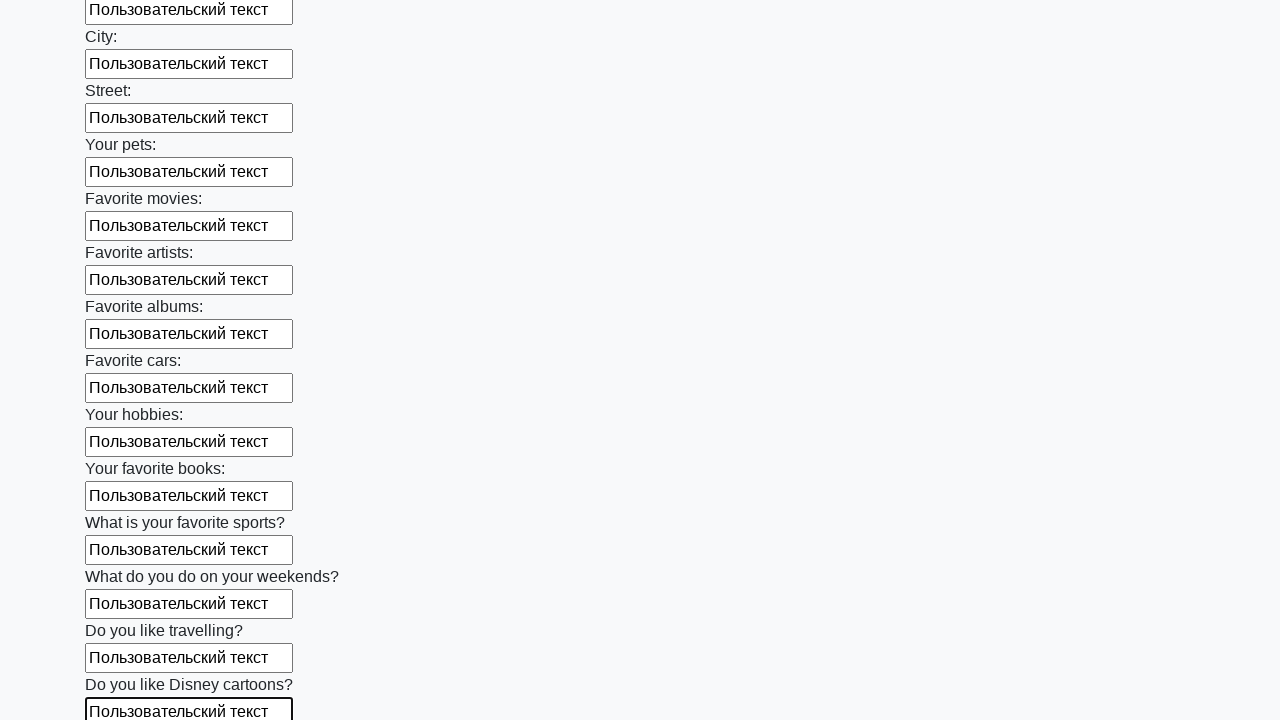

Filled an input field with 'Пользовательский текст' on input >> nth=17
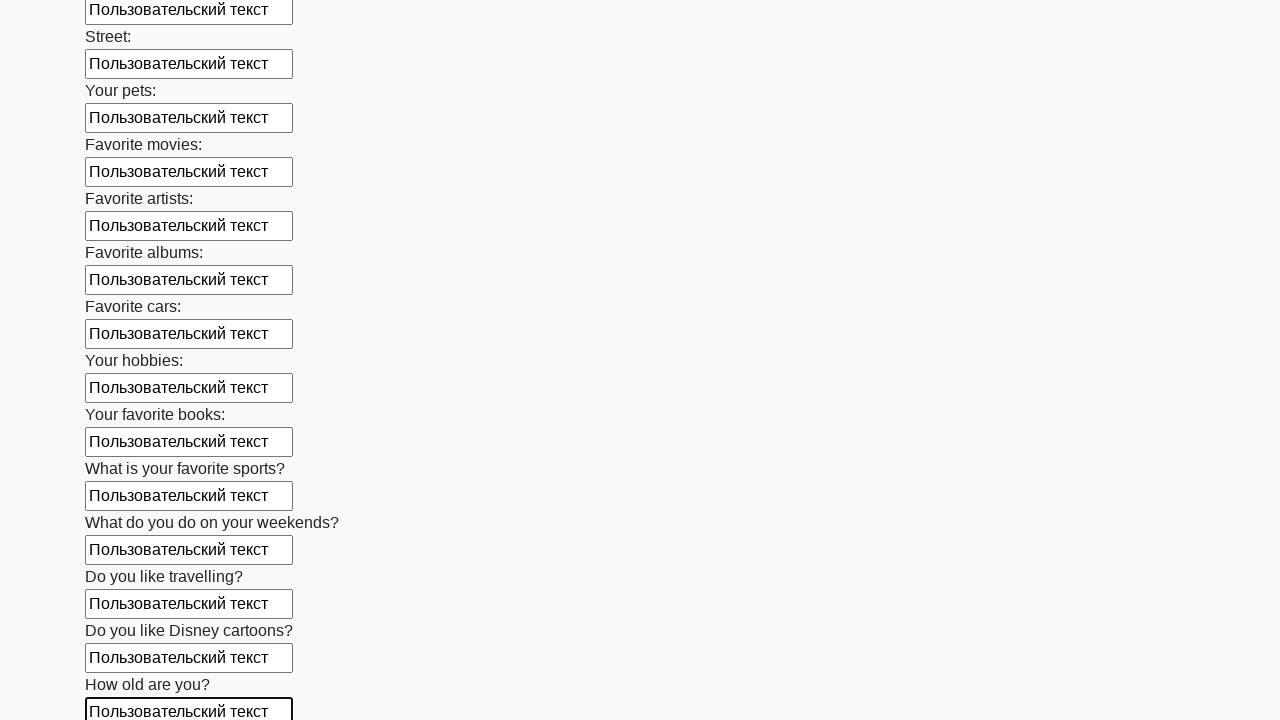

Filled an input field with 'Пользовательский текст' on input >> nth=18
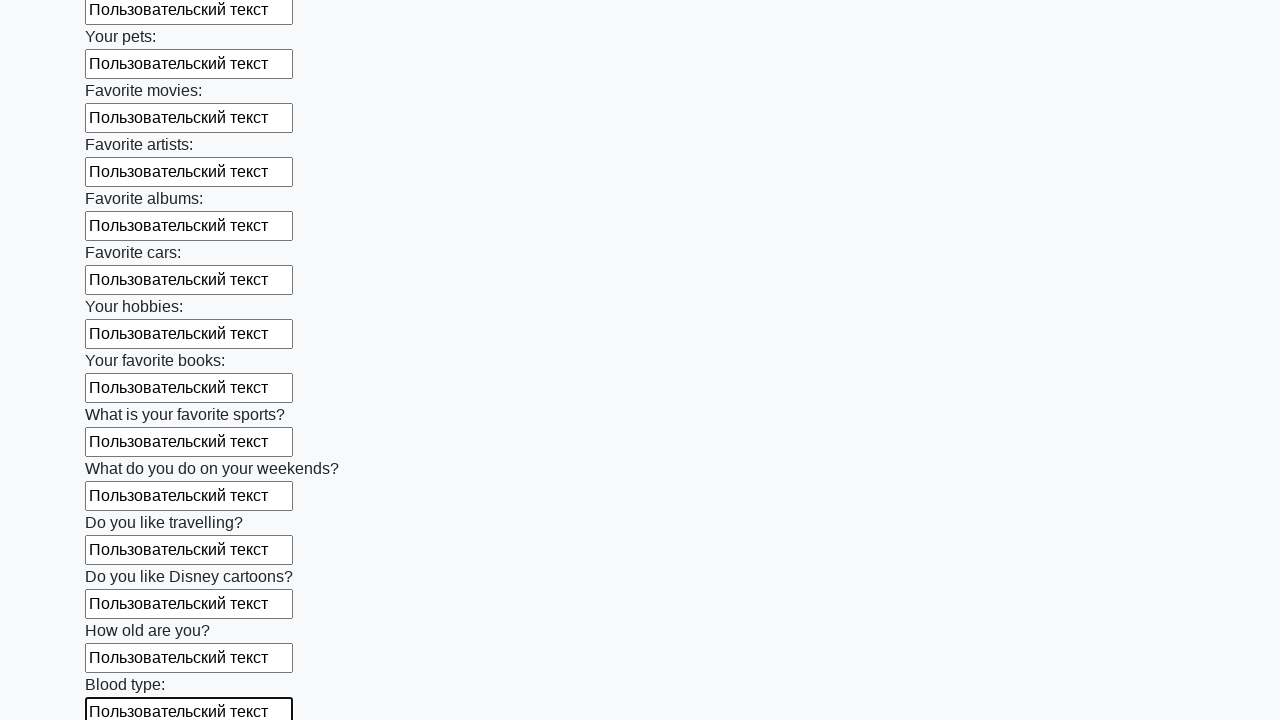

Filled an input field with 'Пользовательский текст' on input >> nth=19
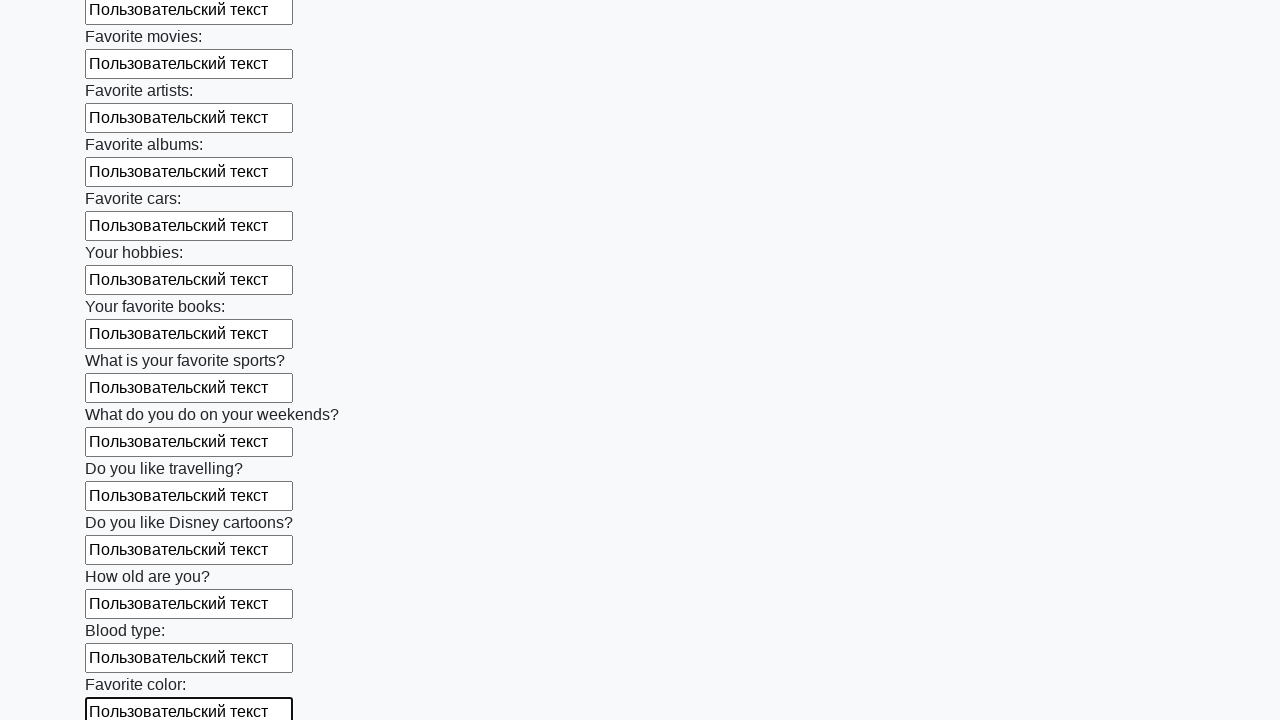

Filled an input field with 'Пользовательский текст' on input >> nth=20
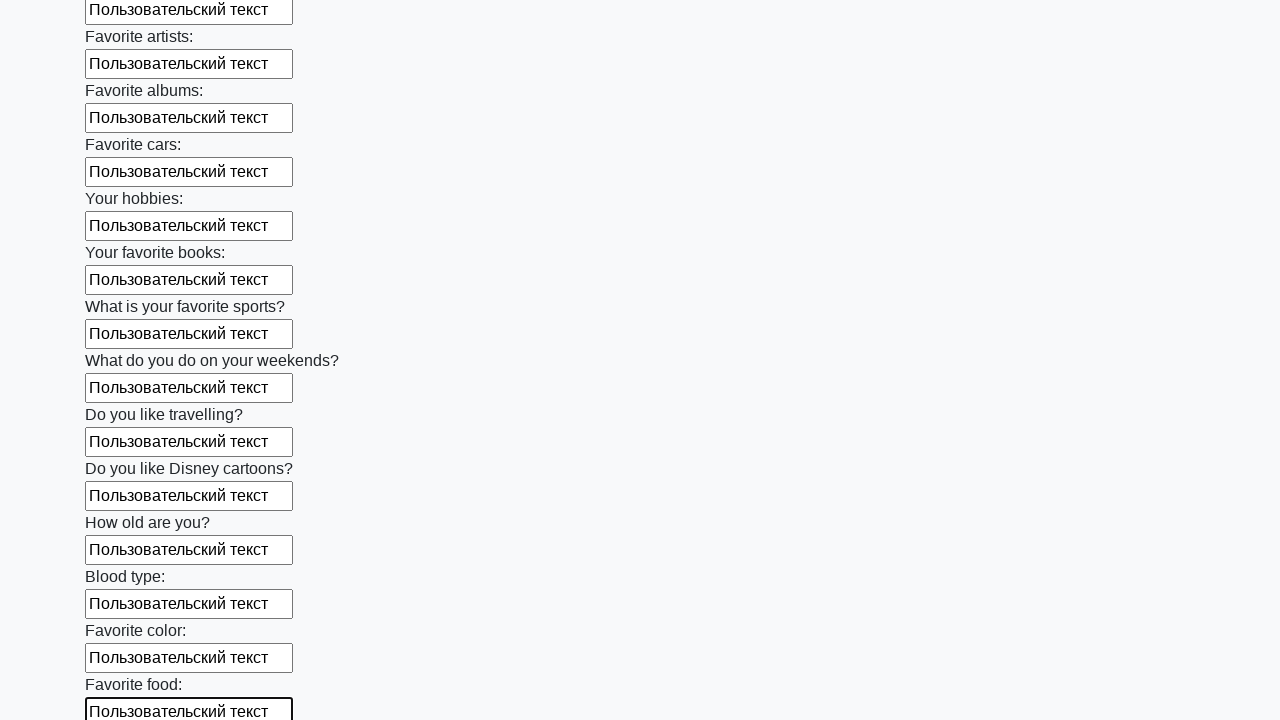

Filled an input field with 'Пользовательский текст' on input >> nth=21
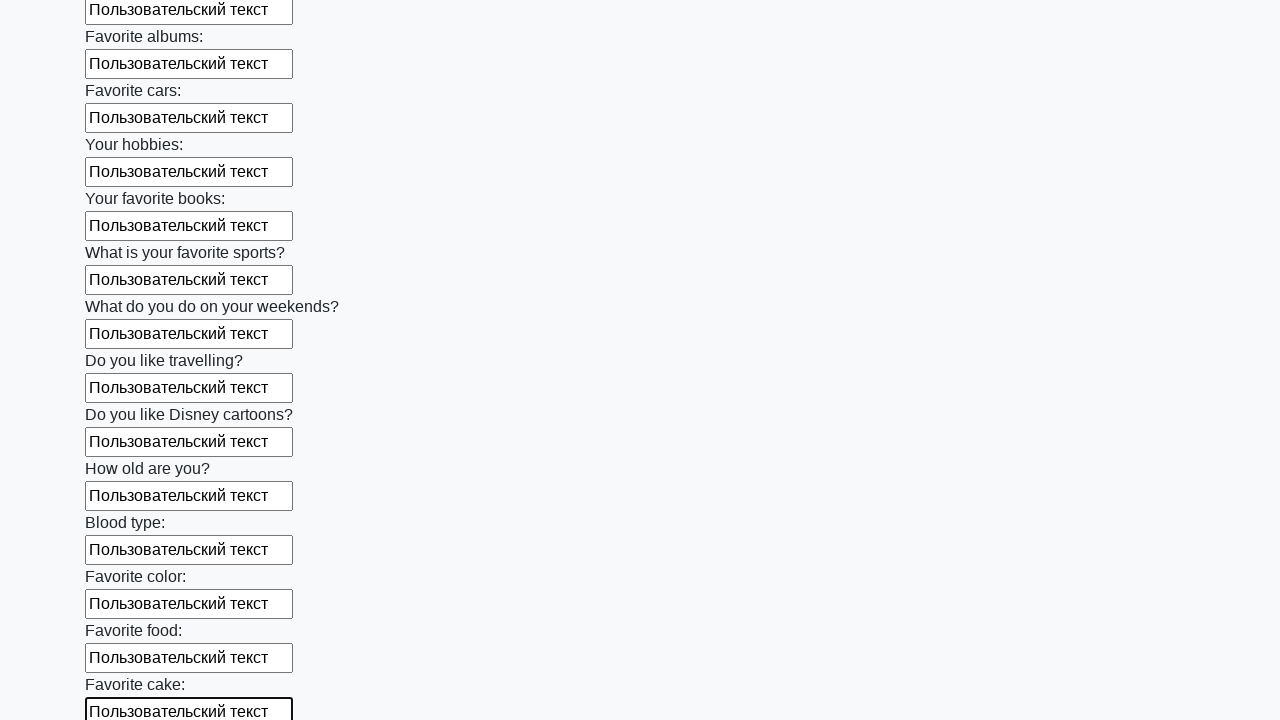

Filled an input field with 'Пользовательский текст' on input >> nth=22
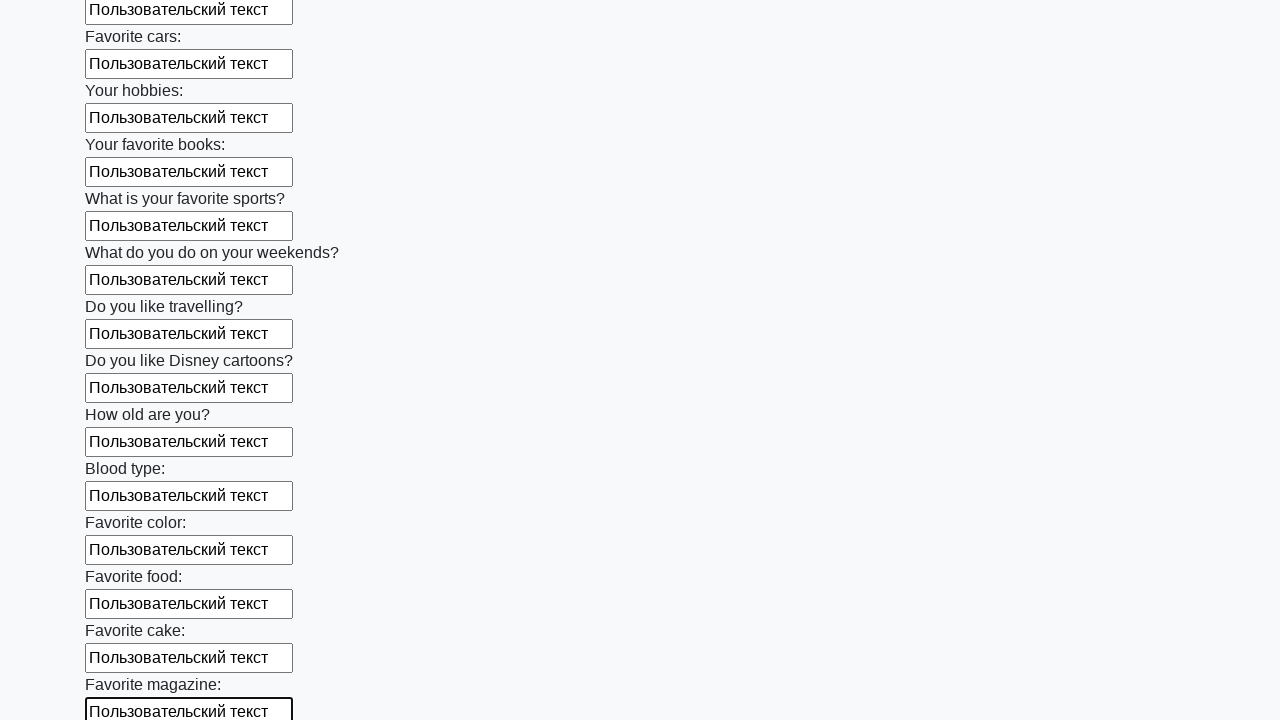

Filled an input field with 'Пользовательский текст' on input >> nth=23
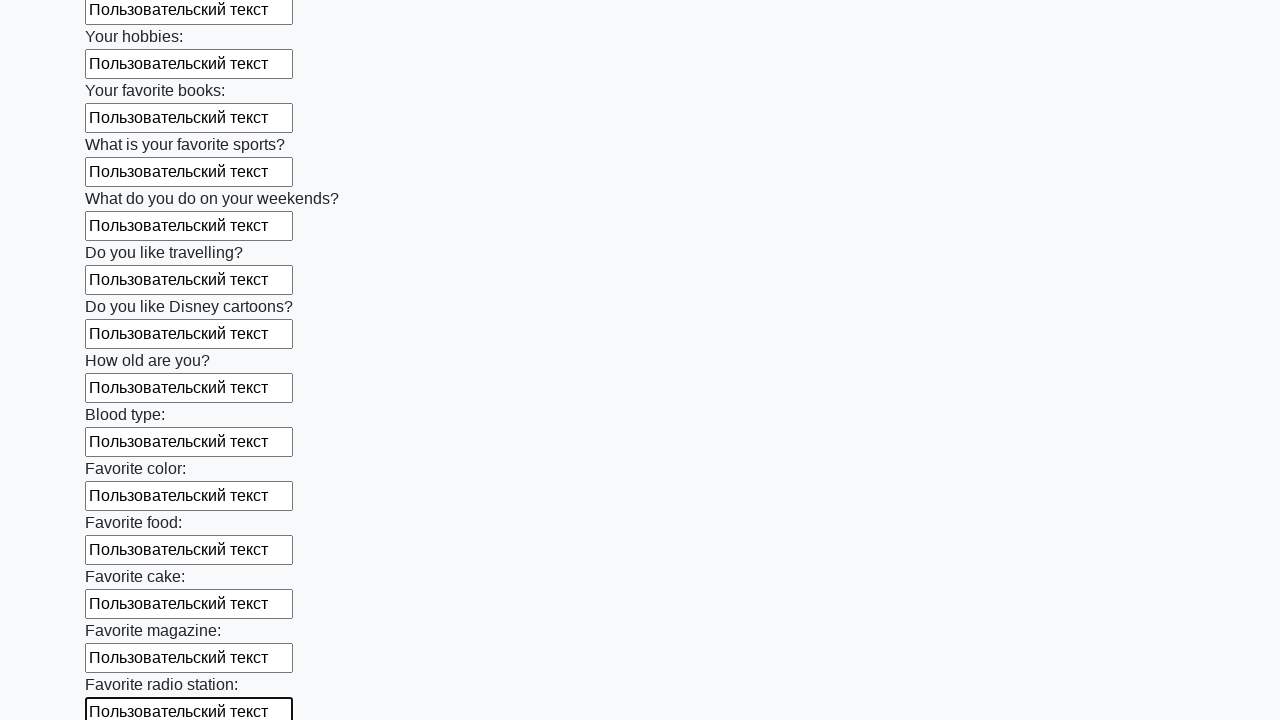

Filled an input field with 'Пользовательский текст' on input >> nth=24
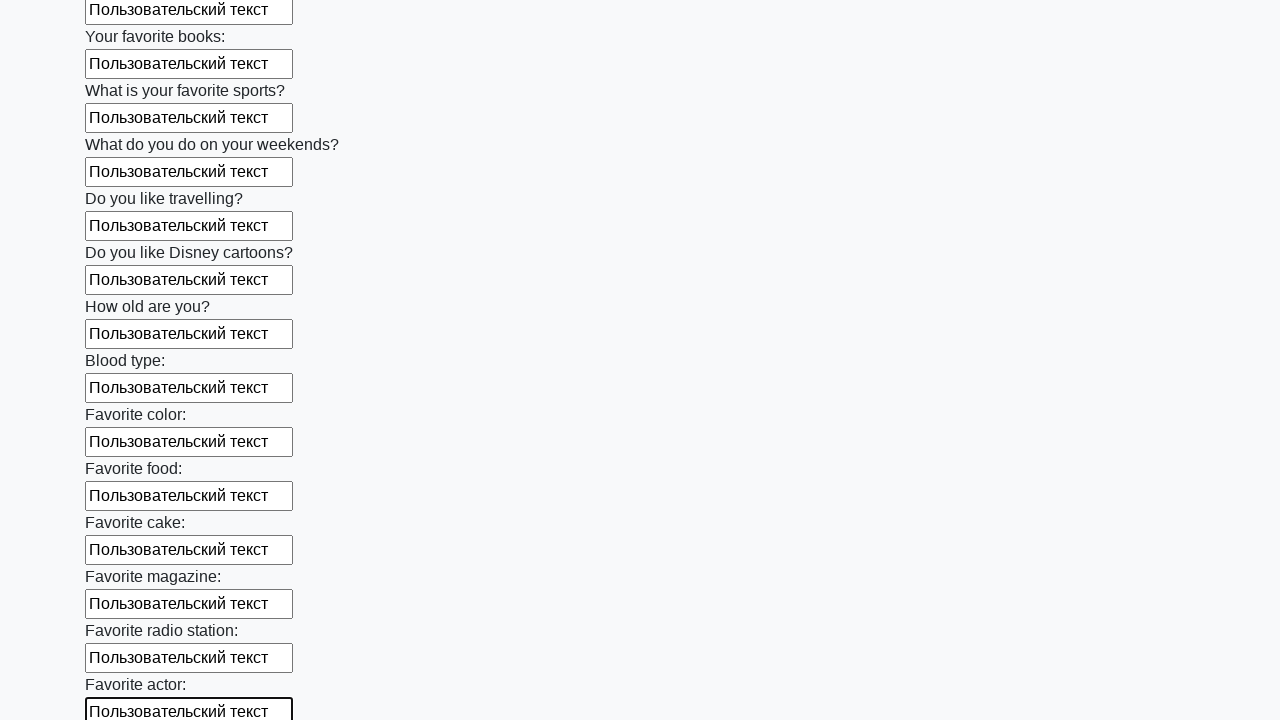

Filled an input field with 'Пользовательский текст' on input >> nth=25
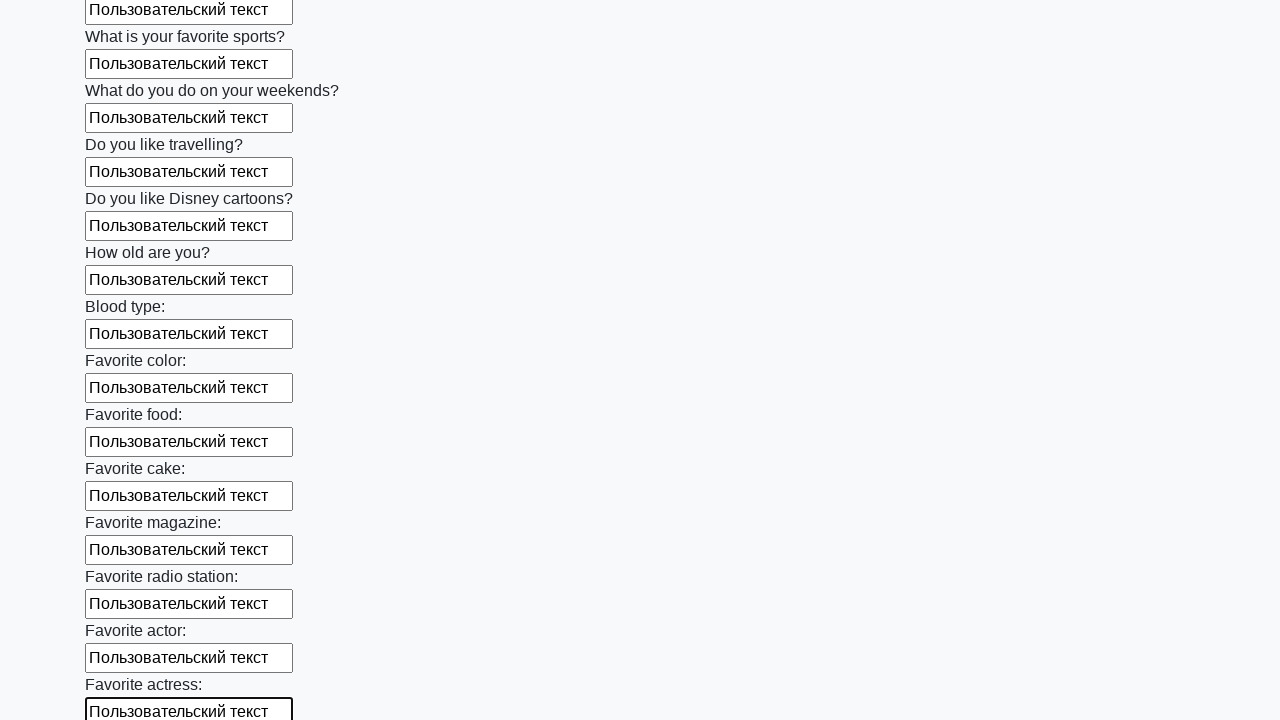

Filled an input field with 'Пользовательский текст' on input >> nth=26
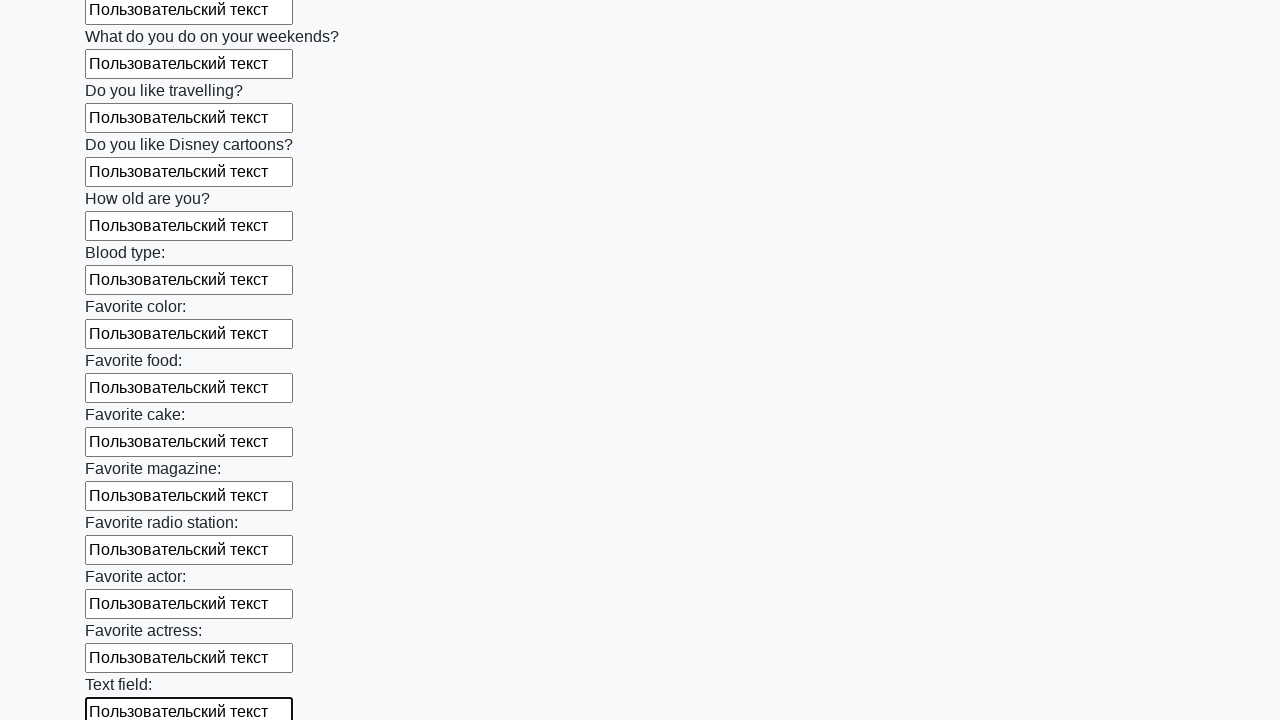

Filled an input field with 'Пользовательский текст' on input >> nth=27
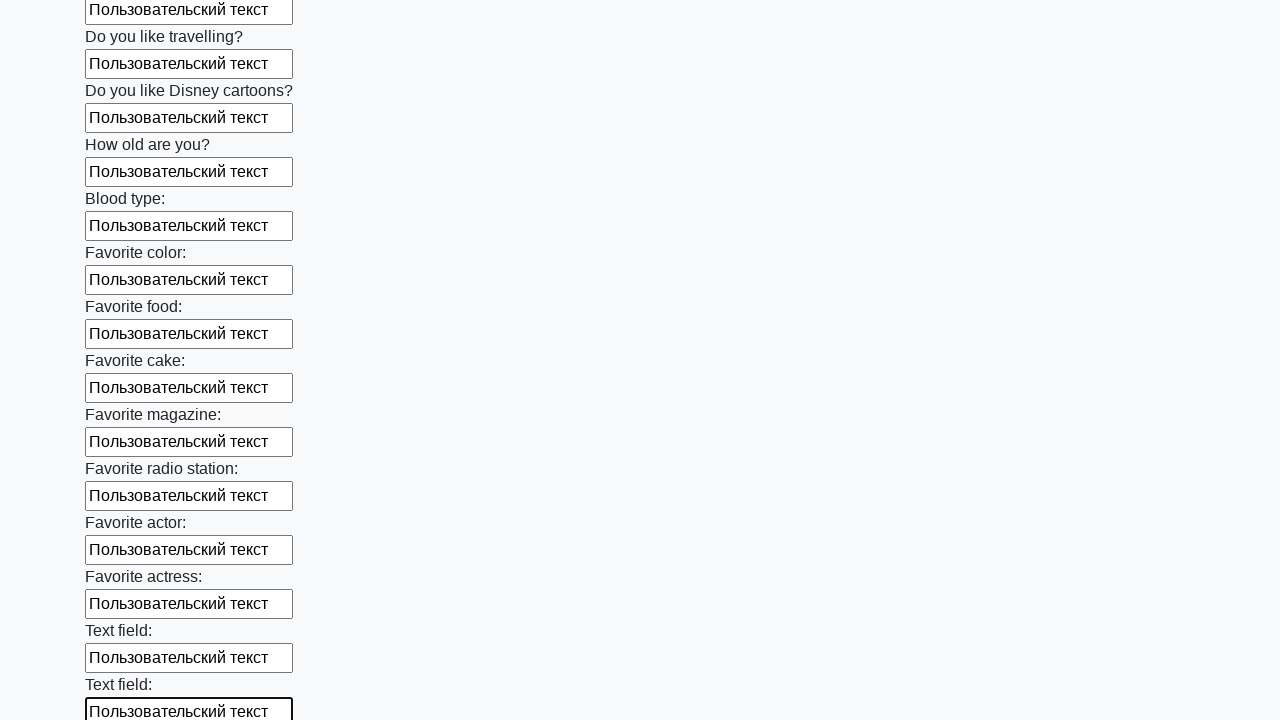

Filled an input field with 'Пользовательский текст' on input >> nth=28
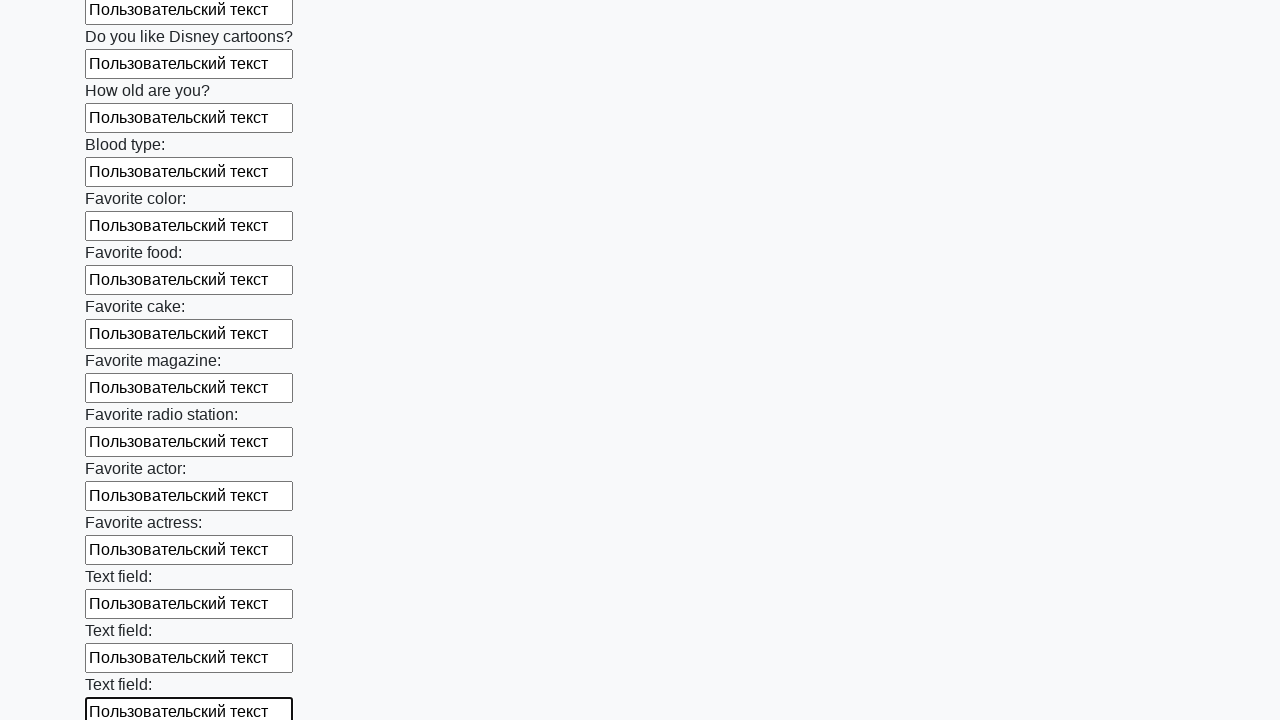

Filled an input field with 'Пользовательский текст' on input >> nth=29
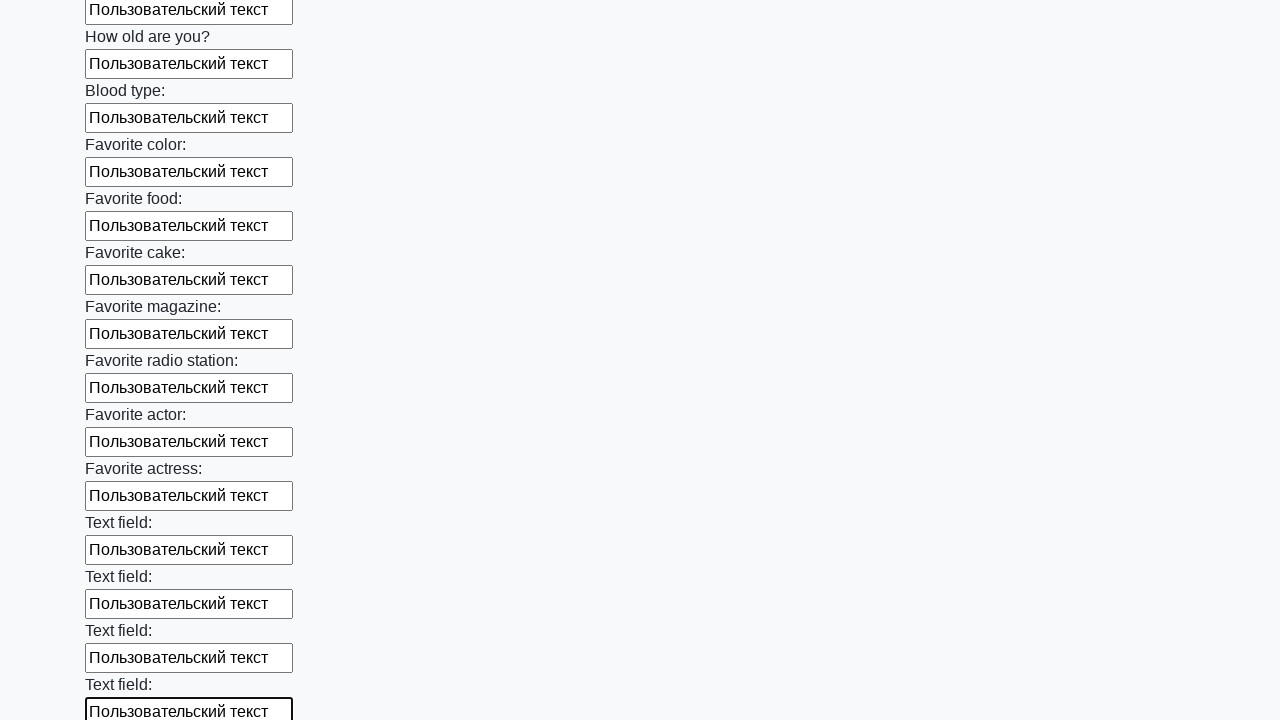

Filled an input field with 'Пользовательский текст' on input >> nth=30
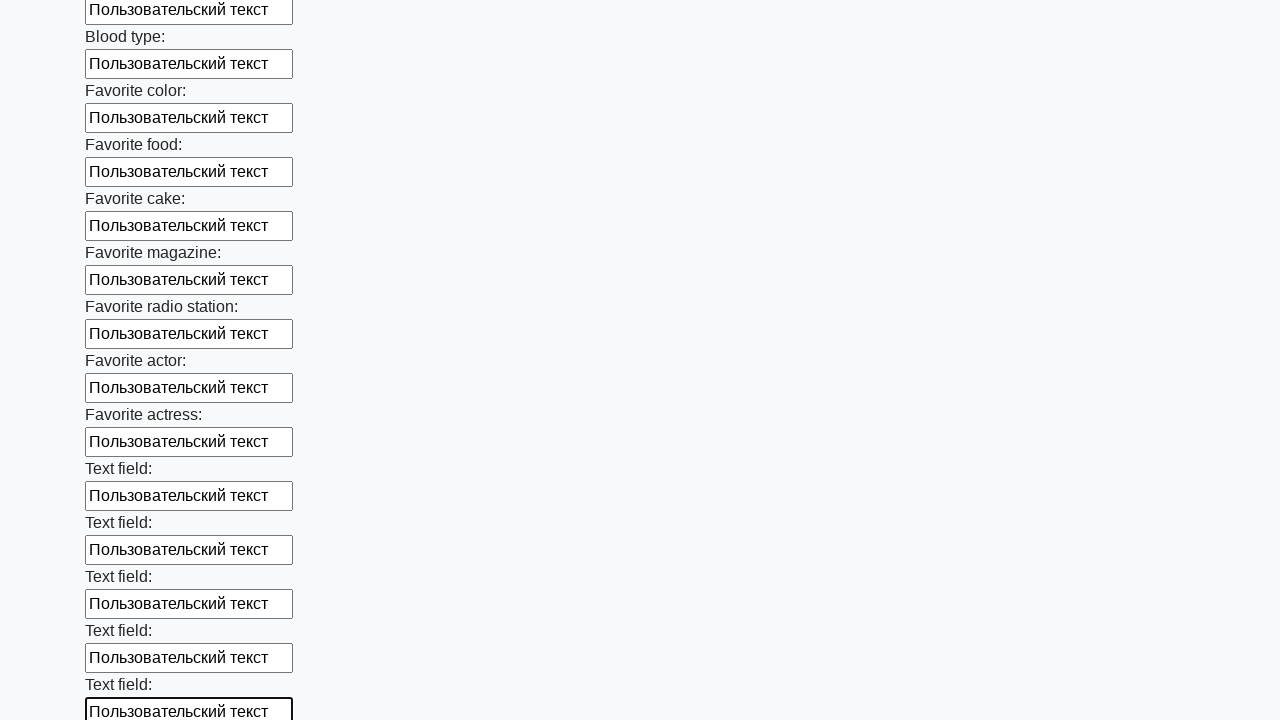

Filled an input field with 'Пользовательский текст' on input >> nth=31
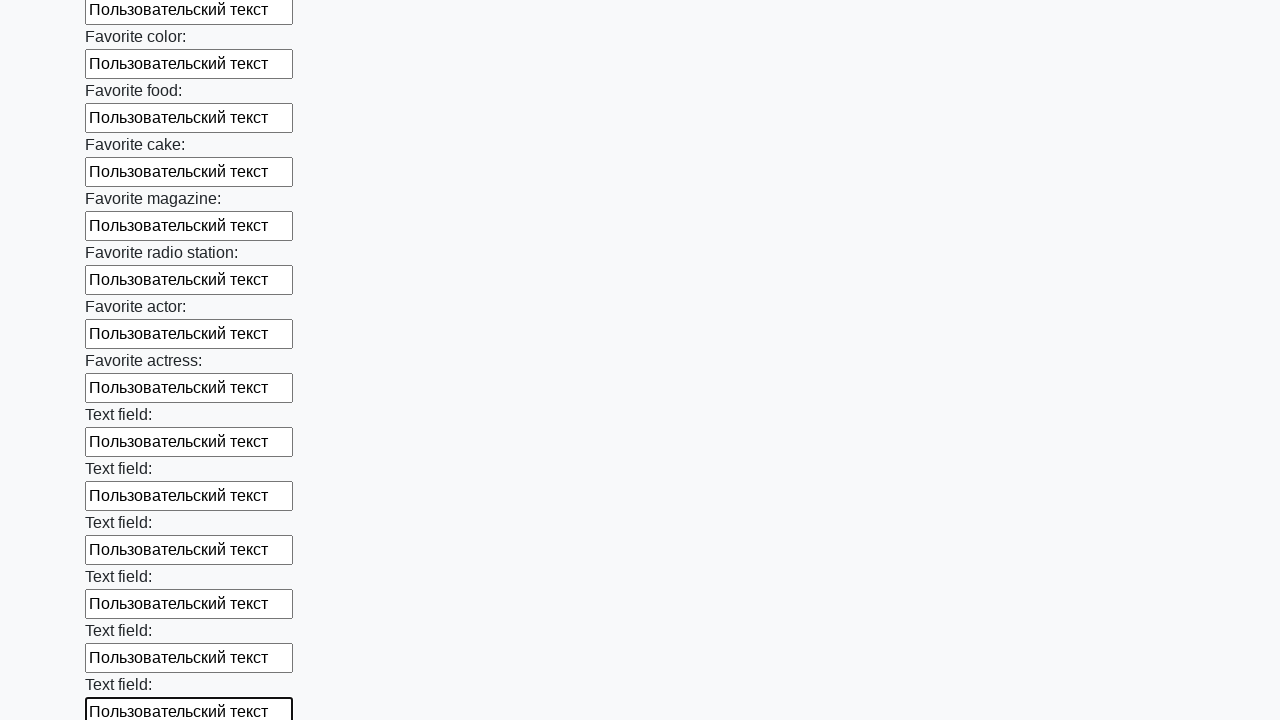

Filled an input field with 'Пользовательский текст' on input >> nth=32
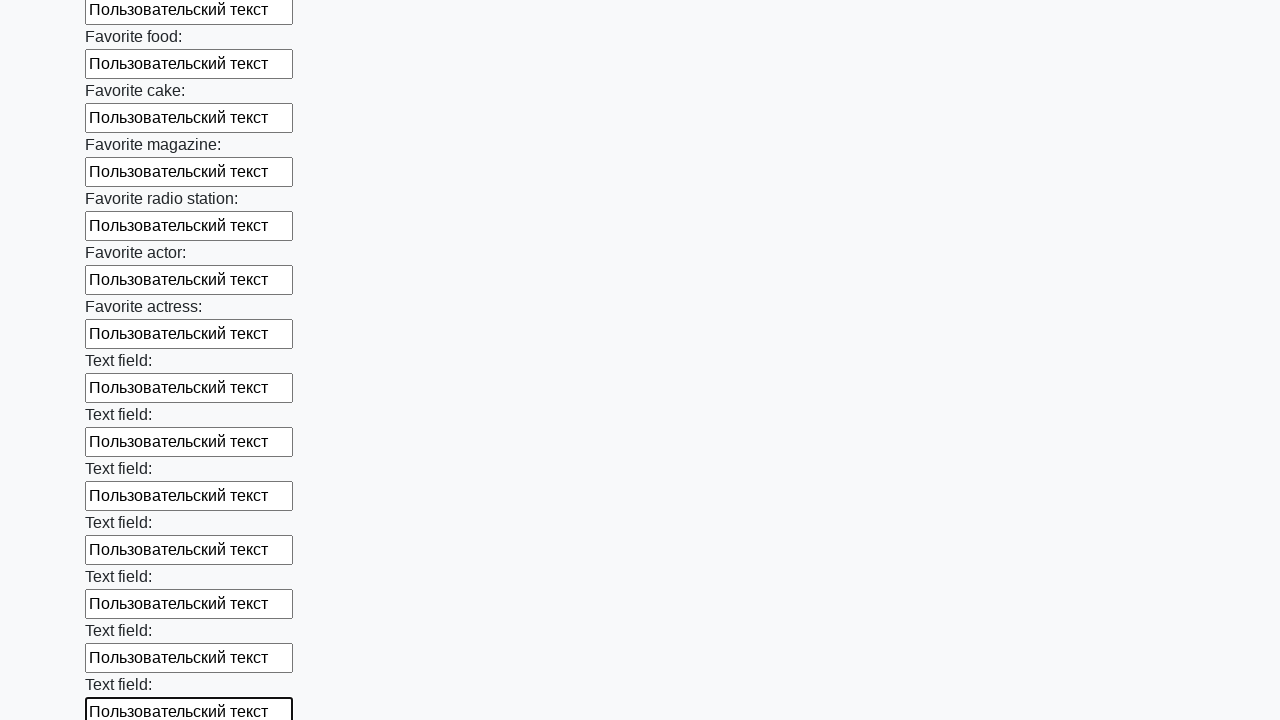

Filled an input field with 'Пользовательский текст' on input >> nth=33
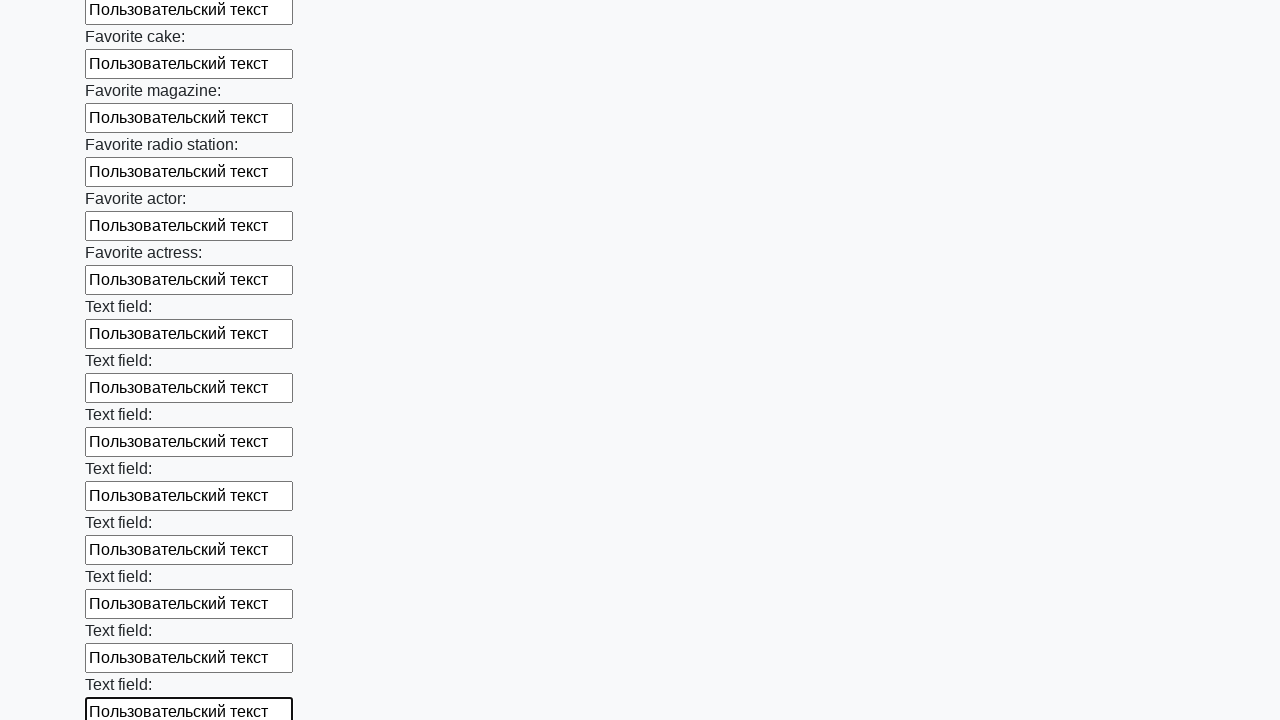

Filled an input field with 'Пользовательский текст' on input >> nth=34
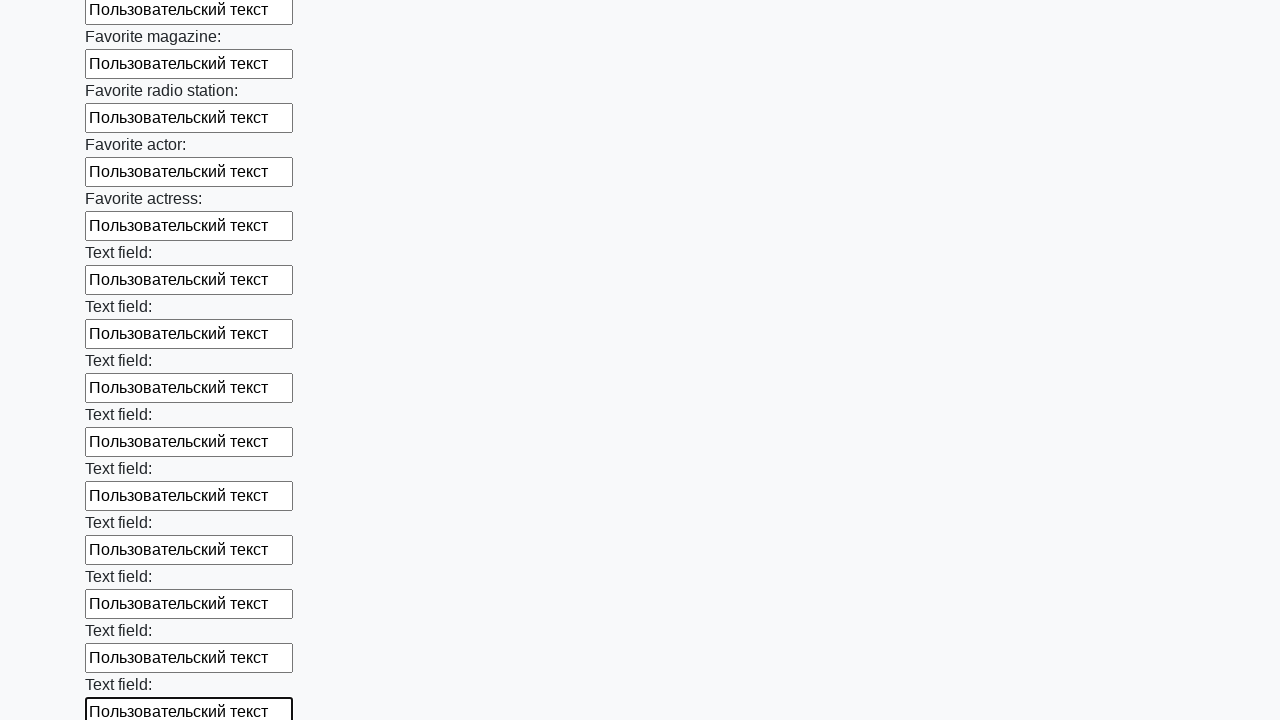

Filled an input field with 'Пользовательский текст' on input >> nth=35
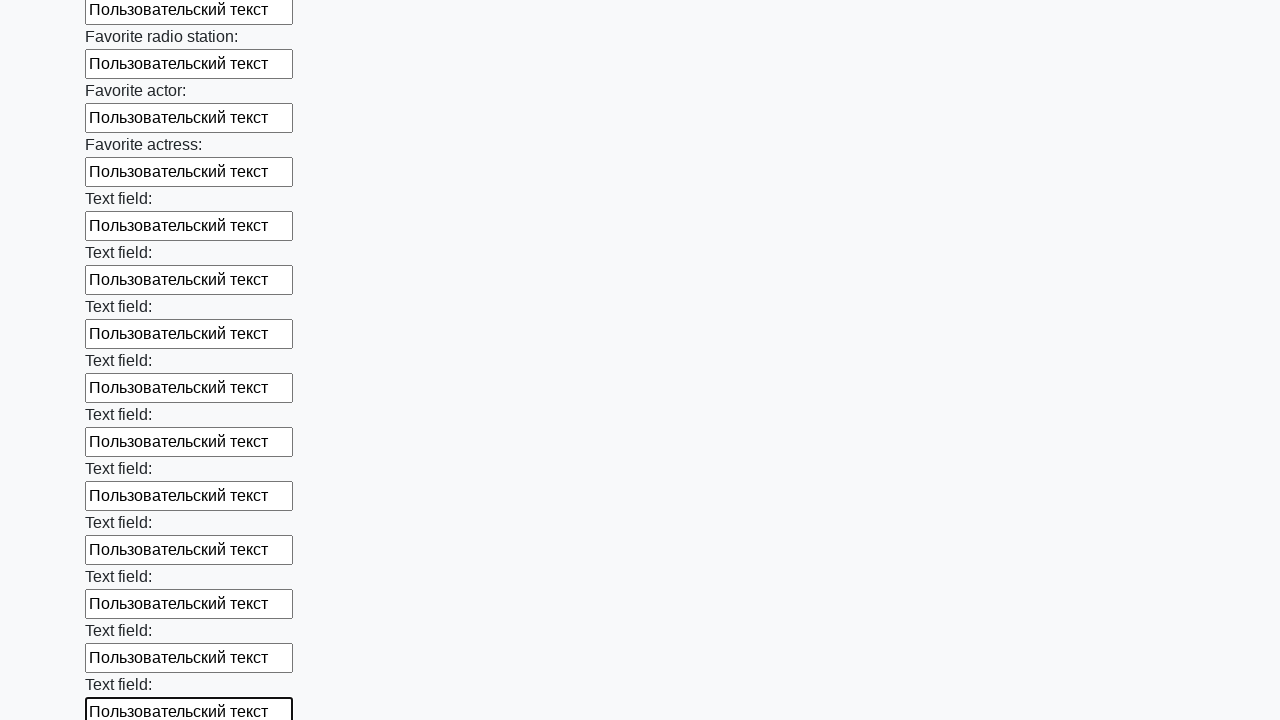

Filled an input field with 'Пользовательский текст' on input >> nth=36
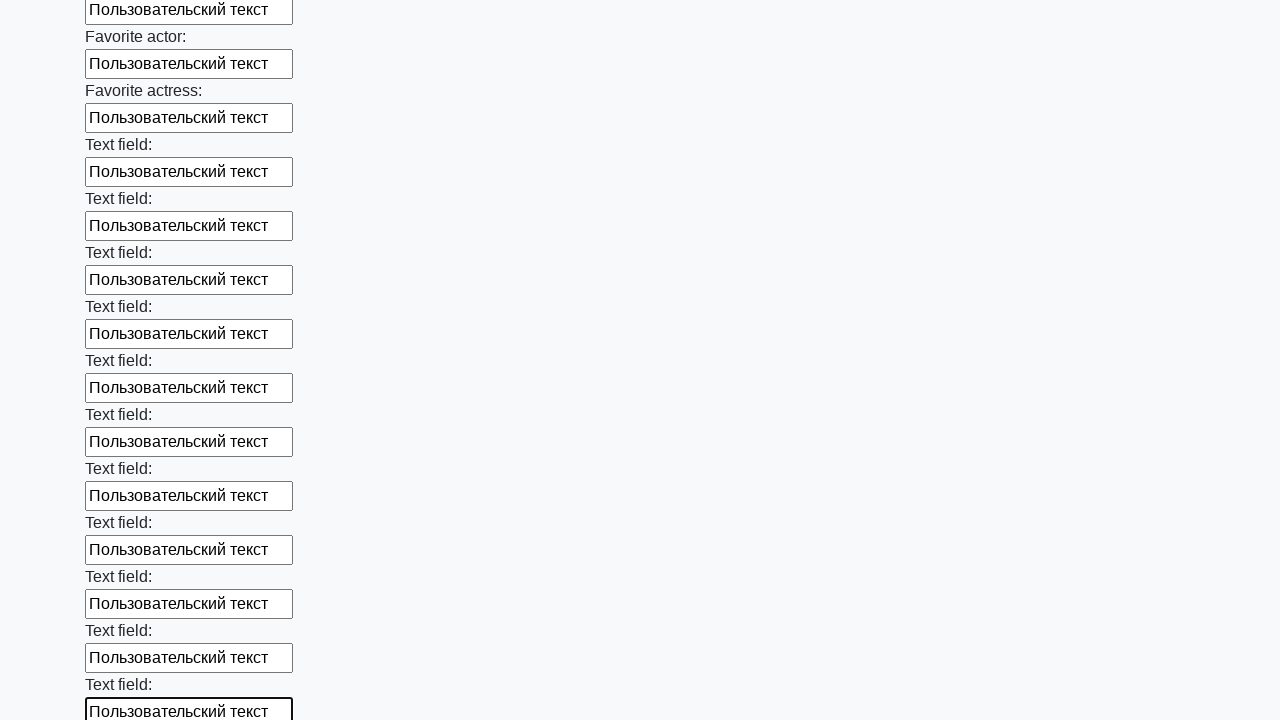

Filled an input field with 'Пользовательский текст' on input >> nth=37
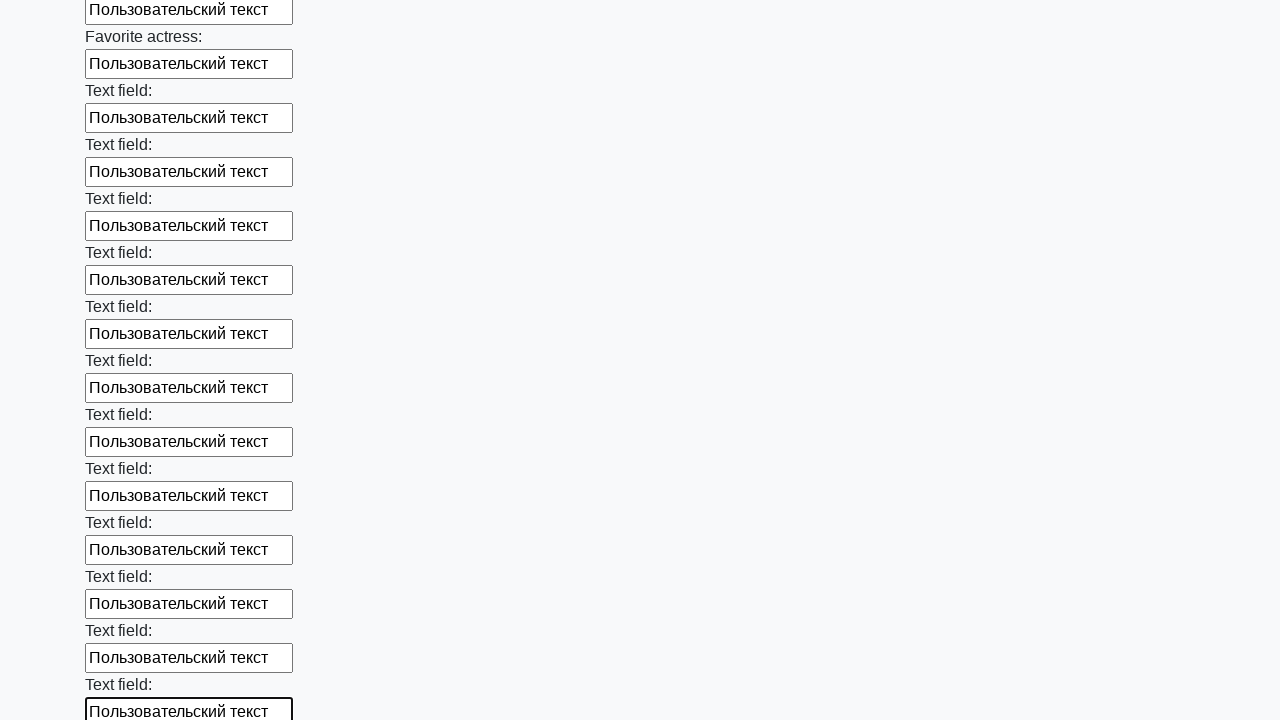

Filled an input field with 'Пользовательский текст' on input >> nth=38
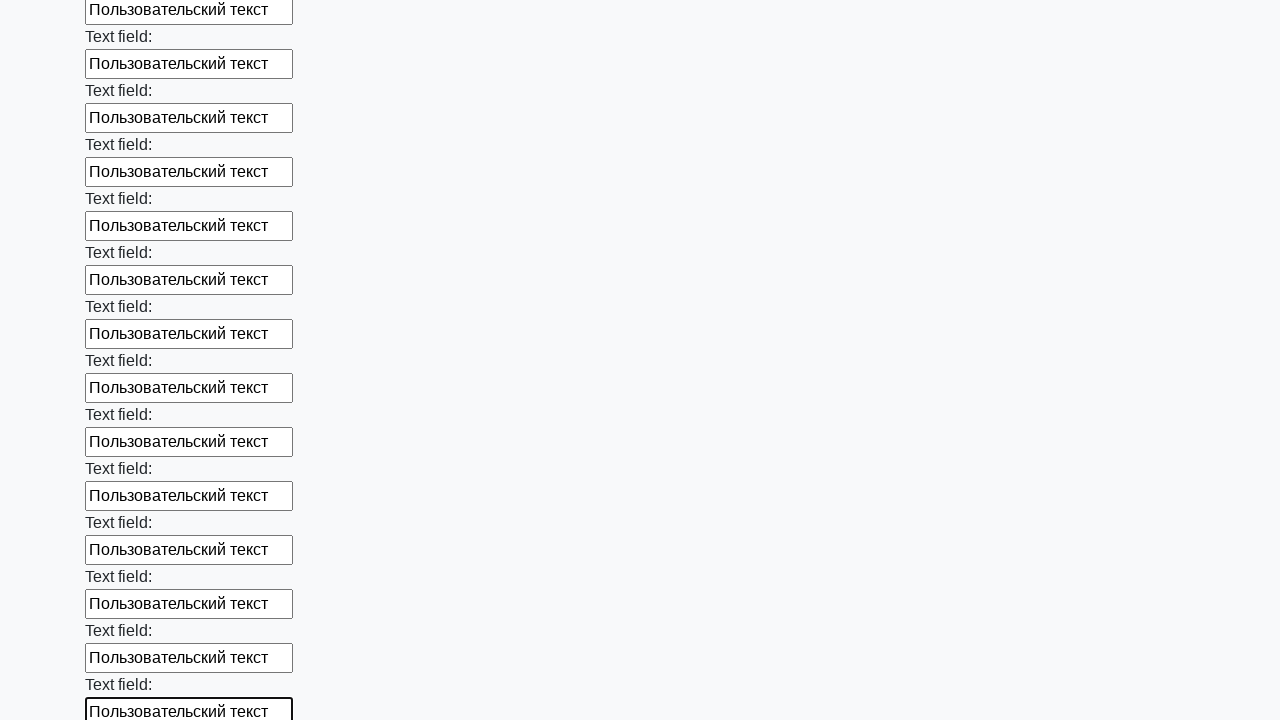

Filled an input field with 'Пользовательский текст' on input >> nth=39
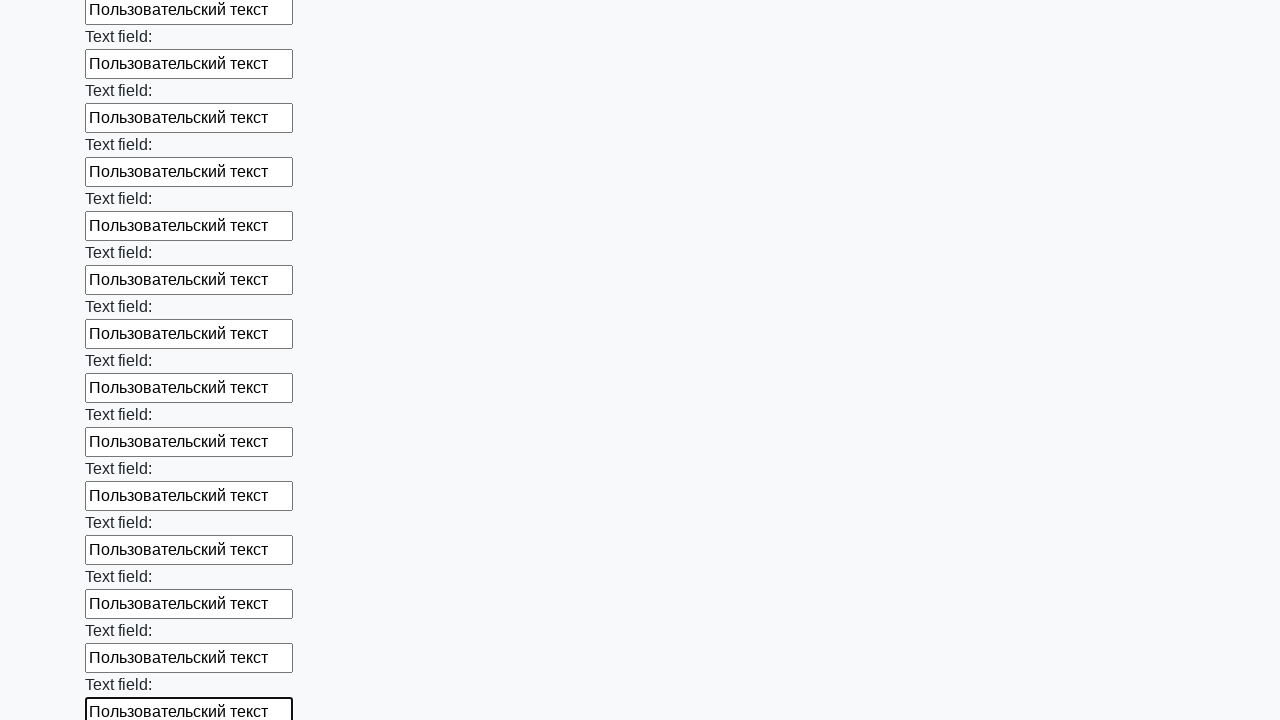

Filled an input field with 'Пользовательский текст' on input >> nth=40
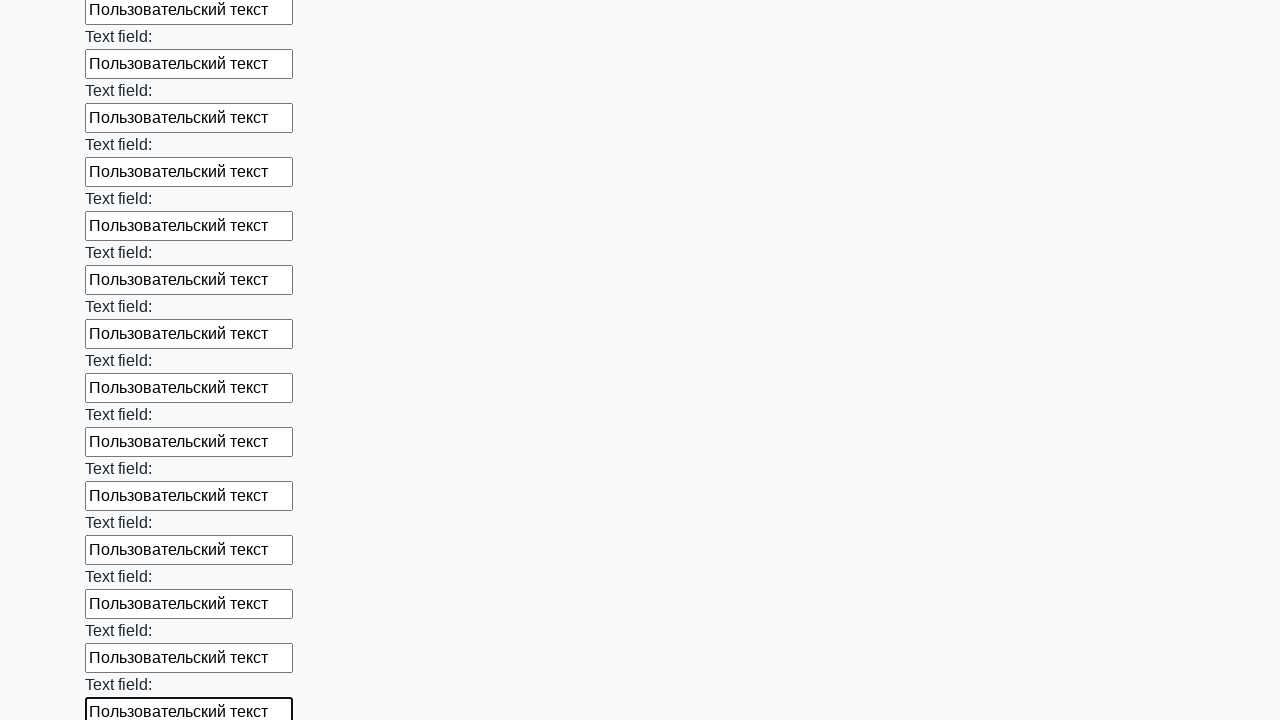

Filled an input field with 'Пользовательский текст' on input >> nth=41
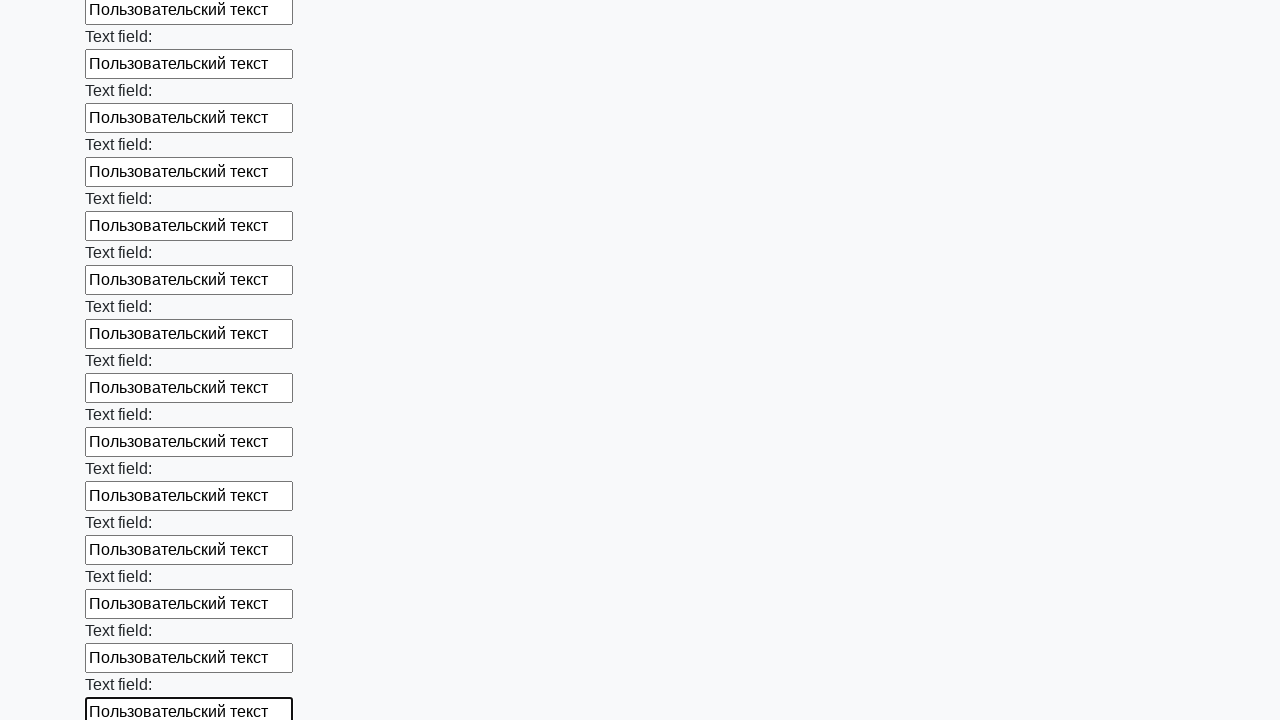

Filled an input field with 'Пользовательский текст' on input >> nth=42
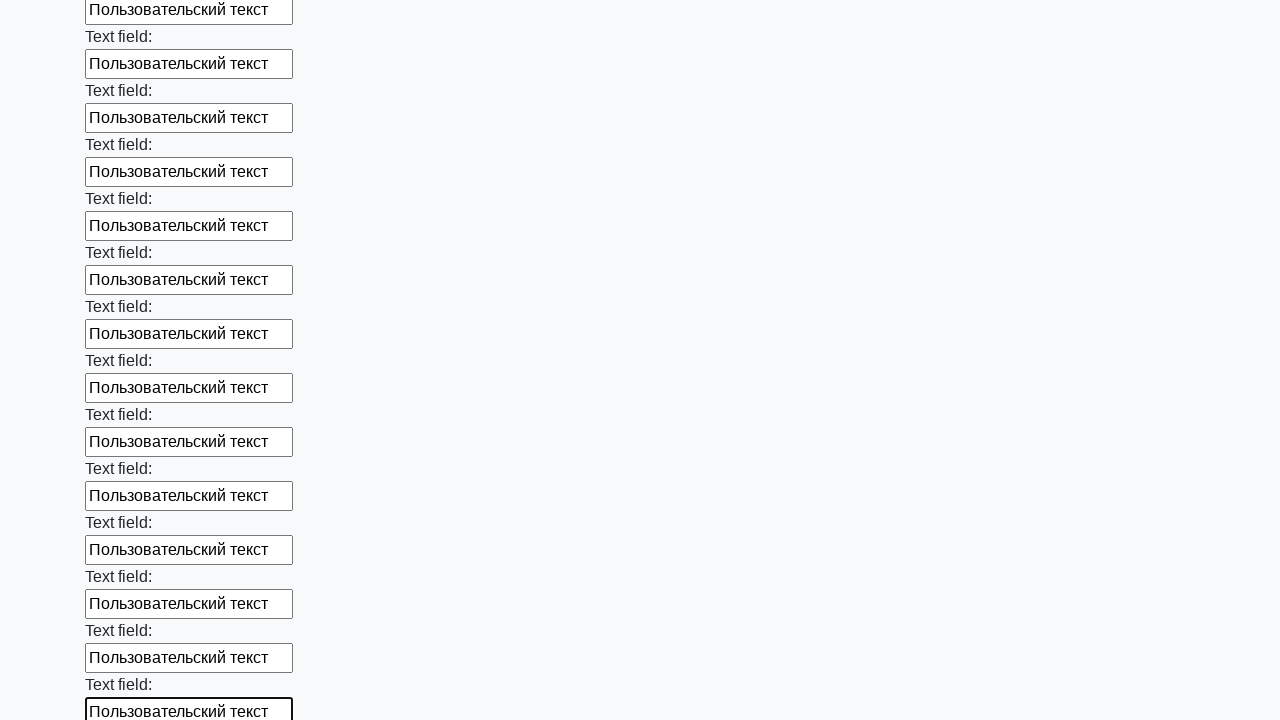

Filled an input field with 'Пользовательский текст' on input >> nth=43
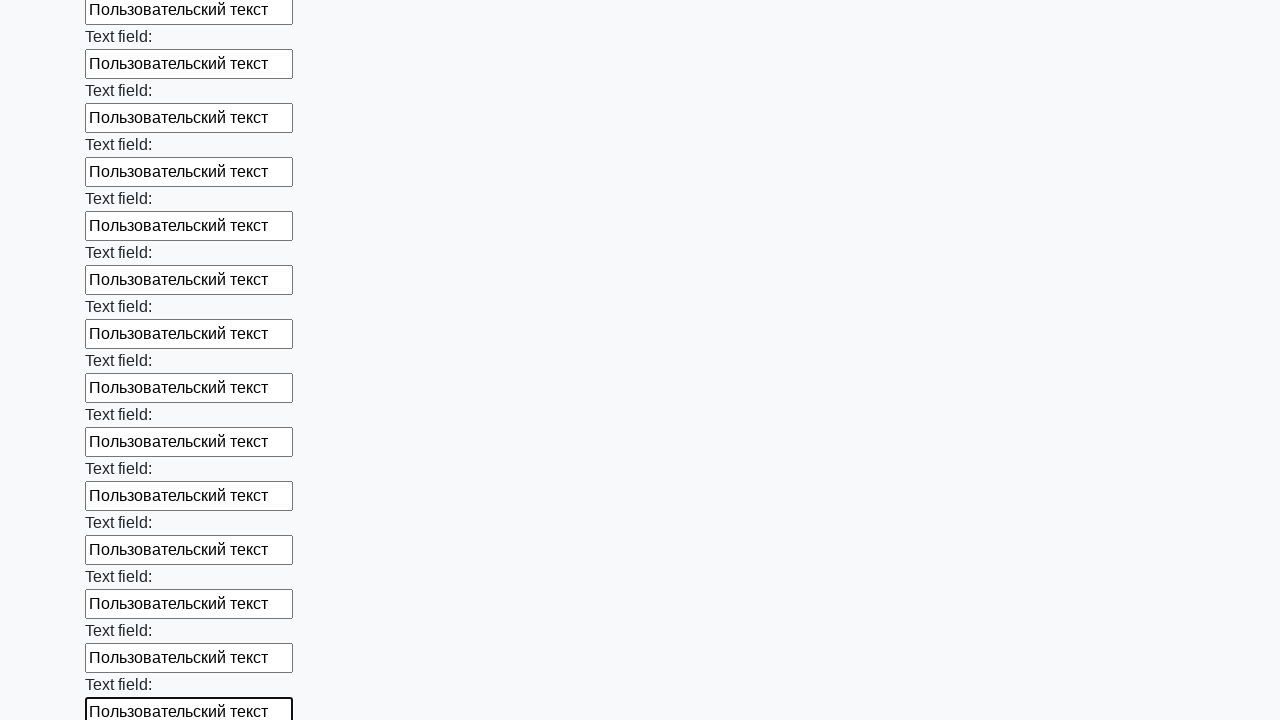

Filled an input field with 'Пользовательский текст' on input >> nth=44
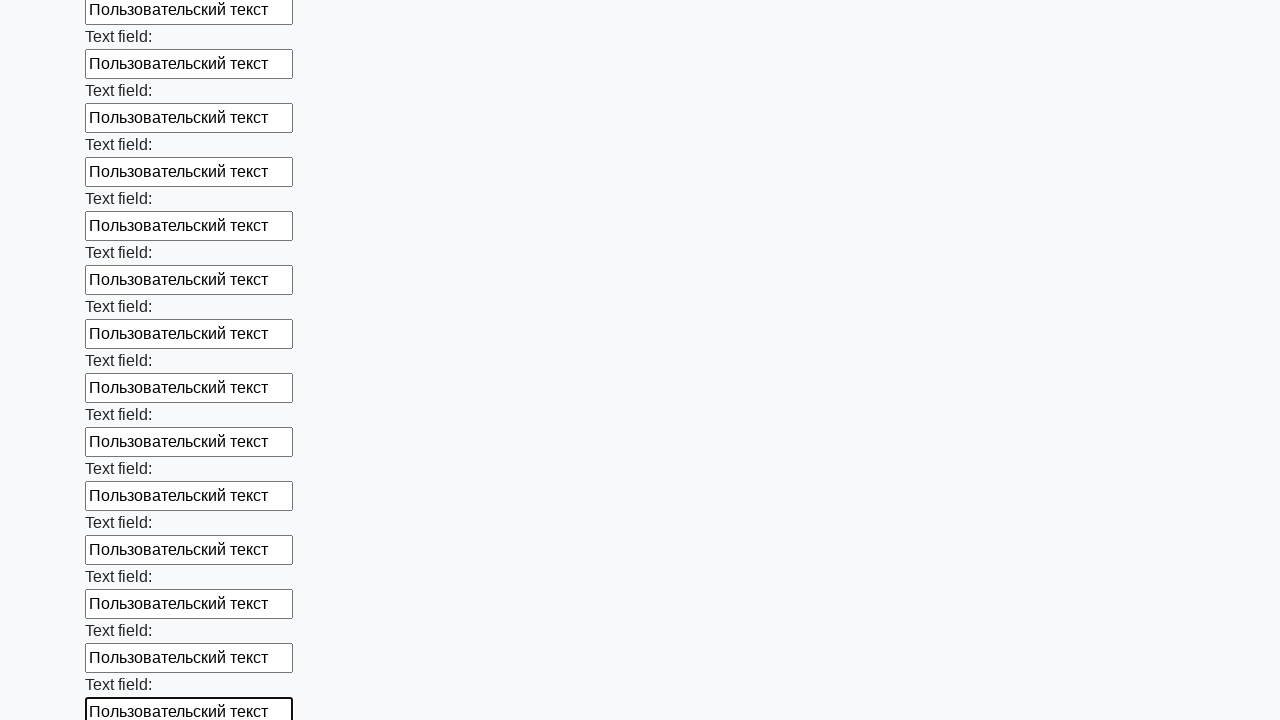

Filled an input field with 'Пользовательский текст' on input >> nth=45
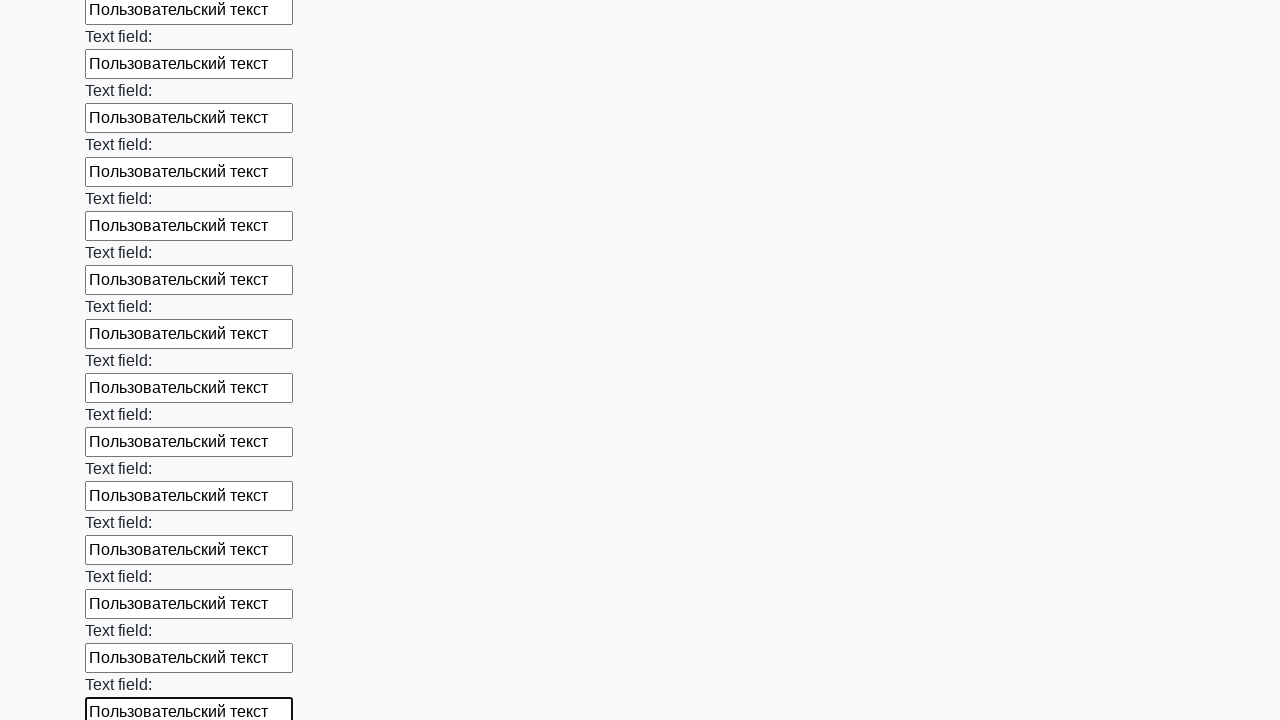

Filled an input field with 'Пользовательский текст' on input >> nth=46
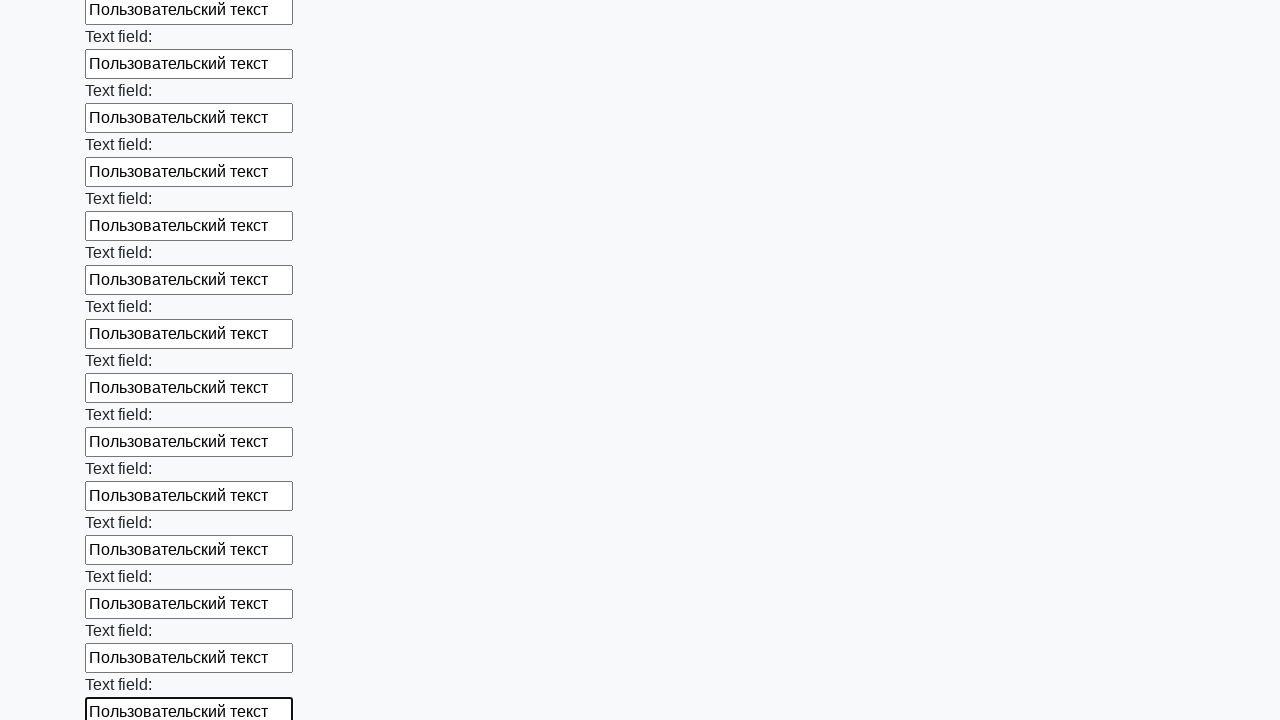

Filled an input field with 'Пользовательский текст' on input >> nth=47
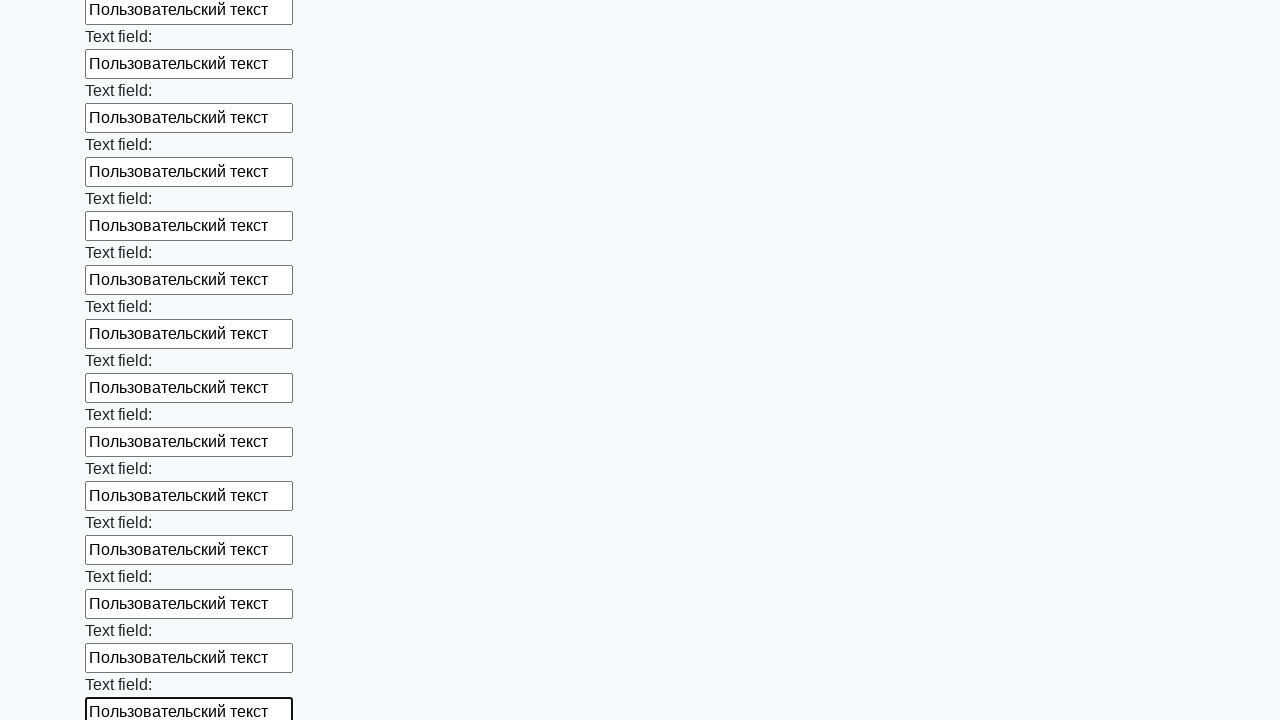

Filled an input field with 'Пользовательский текст' on input >> nth=48
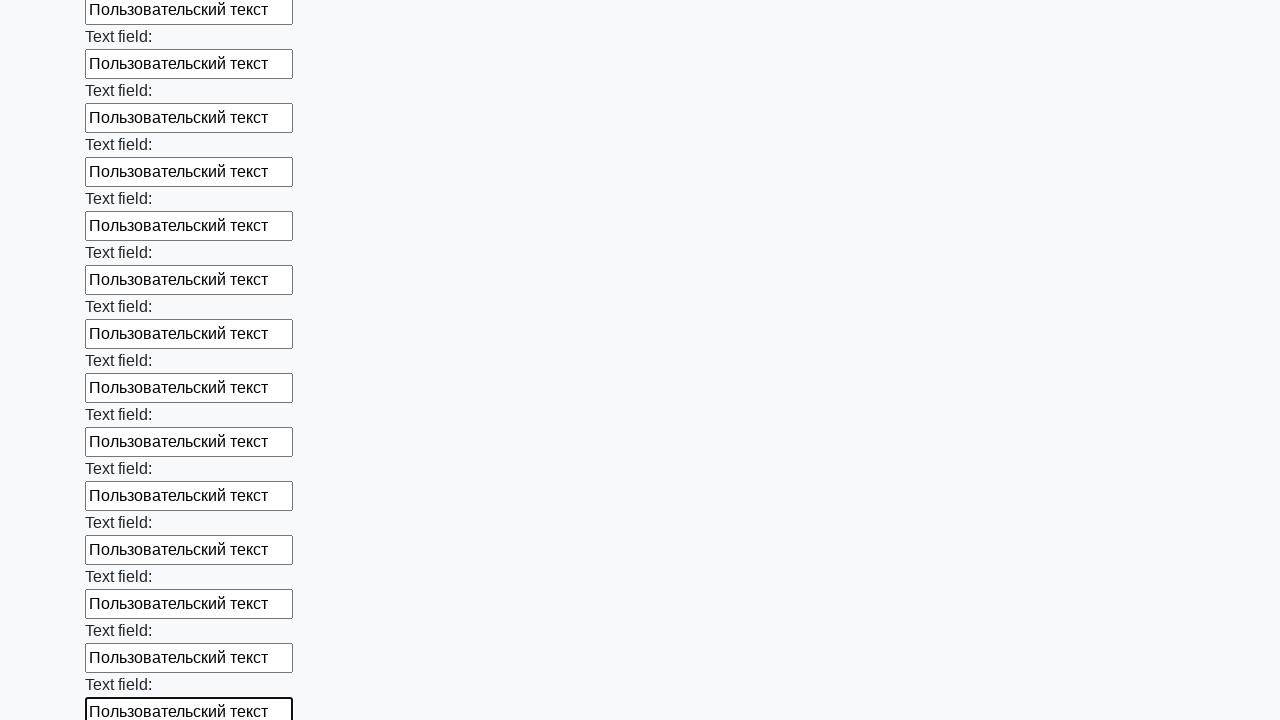

Filled an input field with 'Пользовательский текст' on input >> nth=49
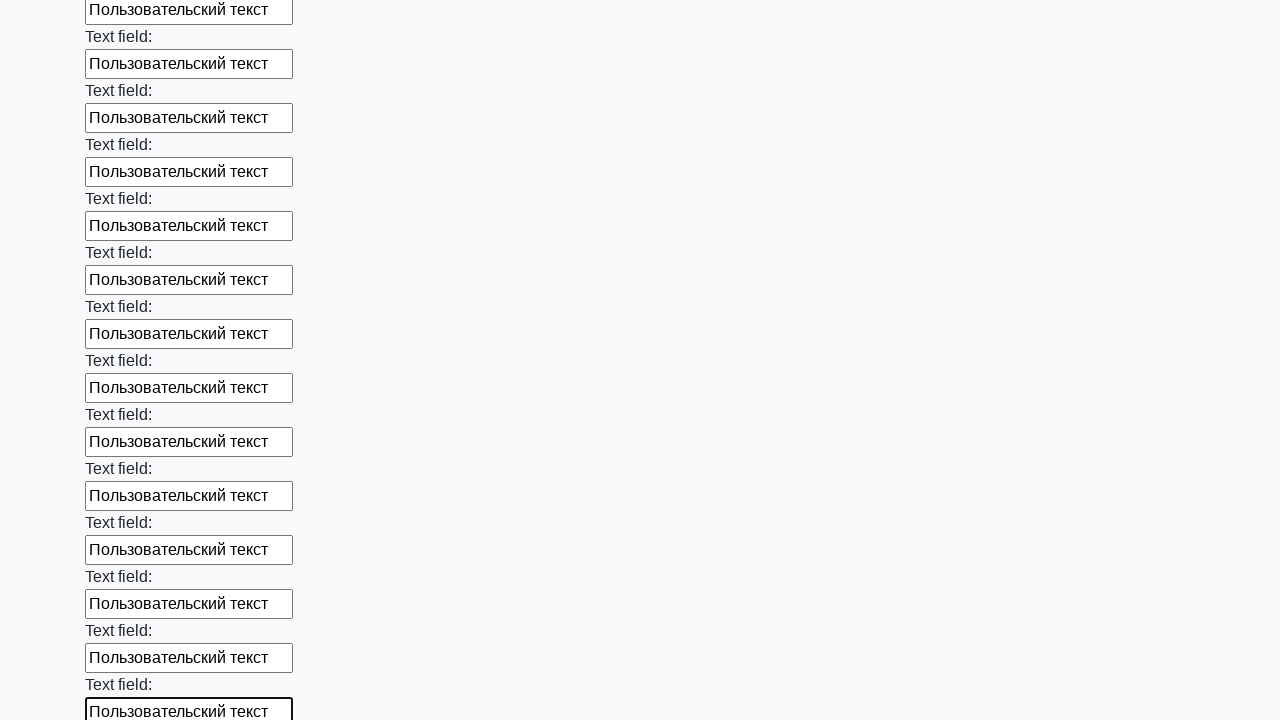

Filled an input field with 'Пользовательский текст' on input >> nth=50
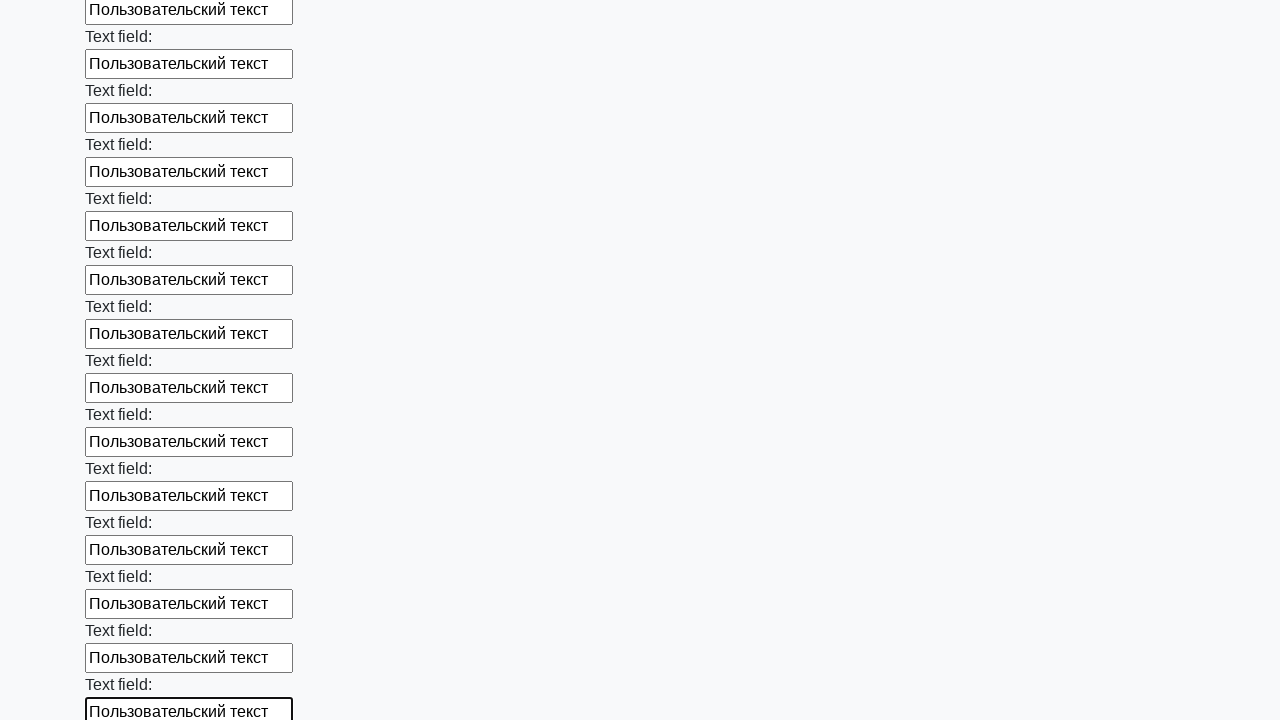

Filled an input field with 'Пользовательский текст' on input >> nth=51
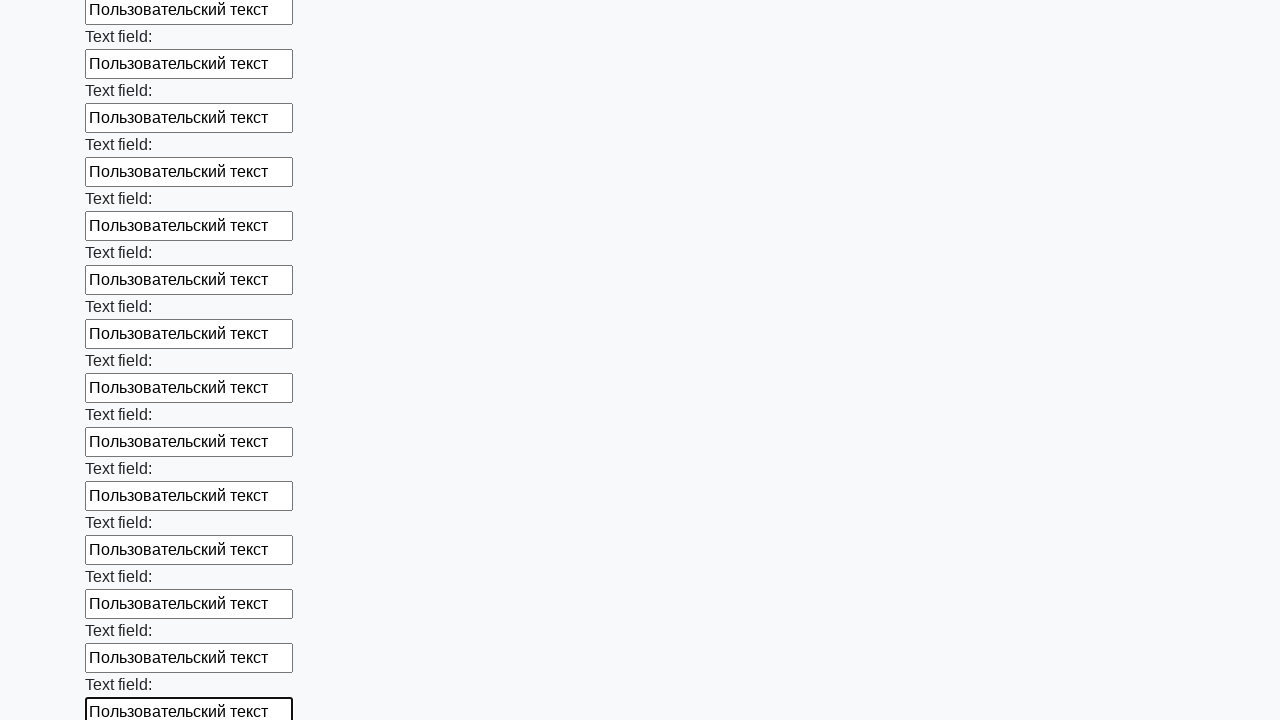

Filled an input field with 'Пользовательский текст' on input >> nth=52
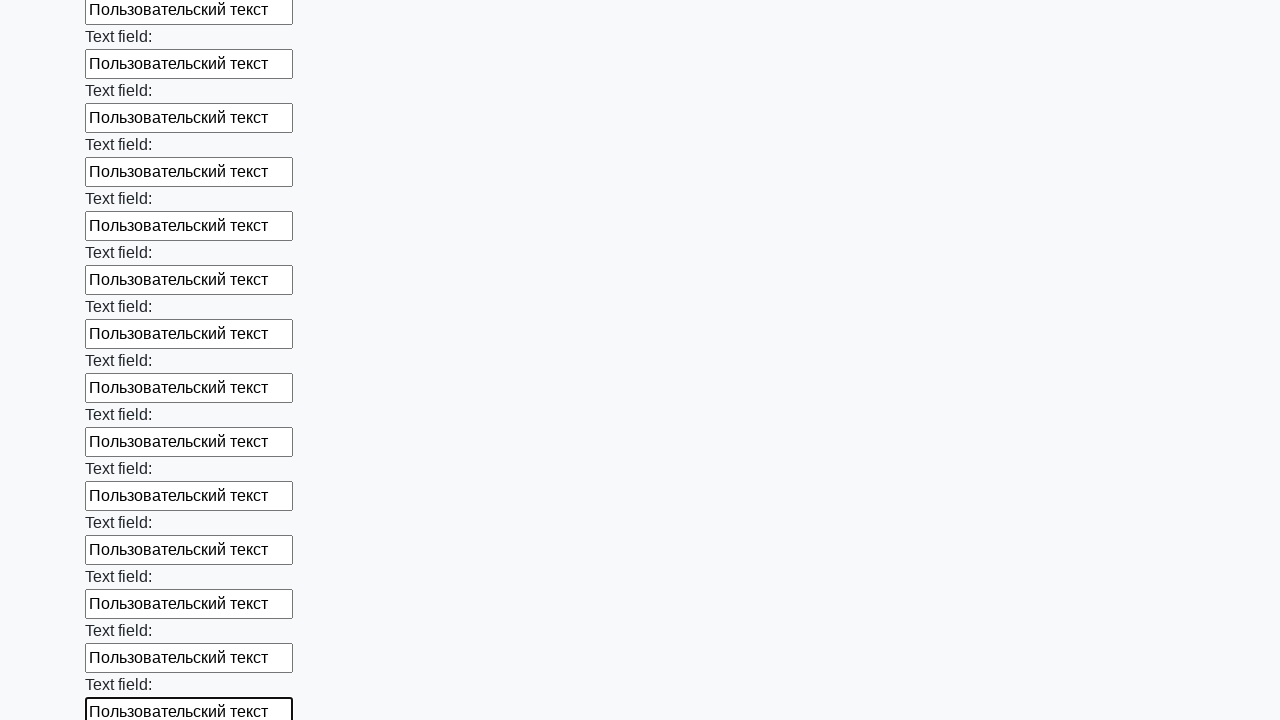

Filled an input field with 'Пользовательский текст' on input >> nth=53
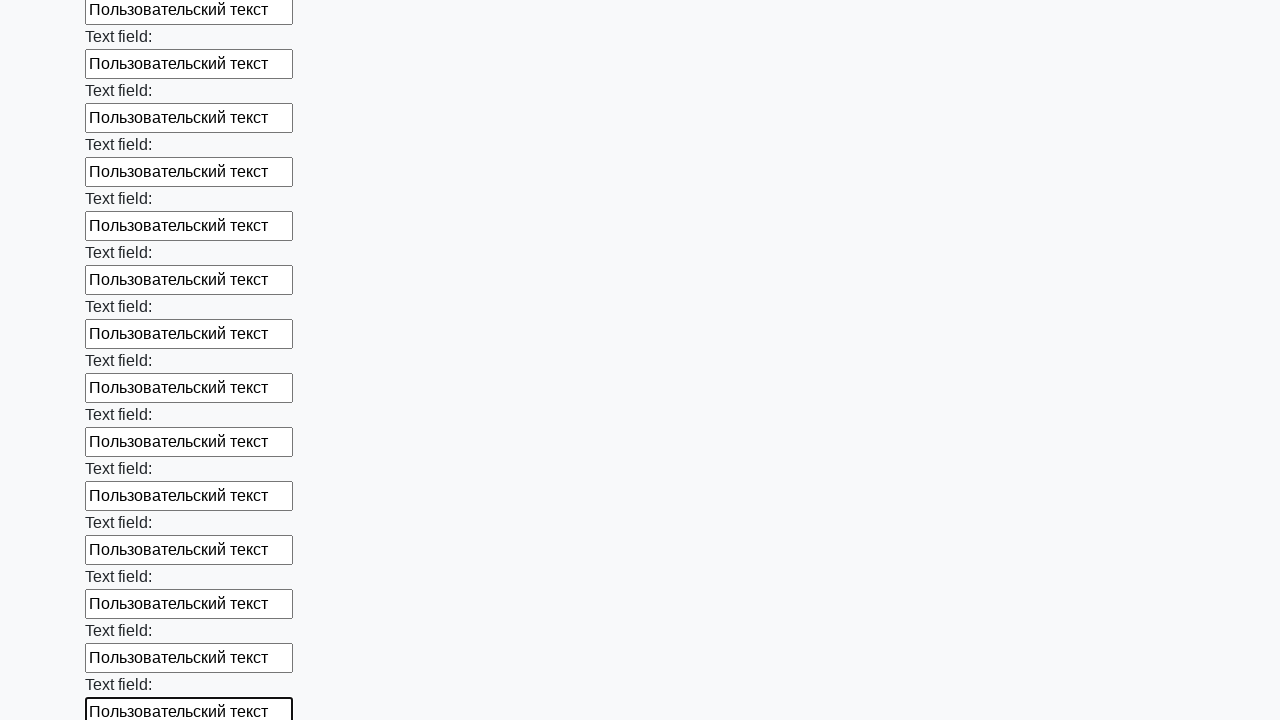

Filled an input field with 'Пользовательский текст' on input >> nth=54
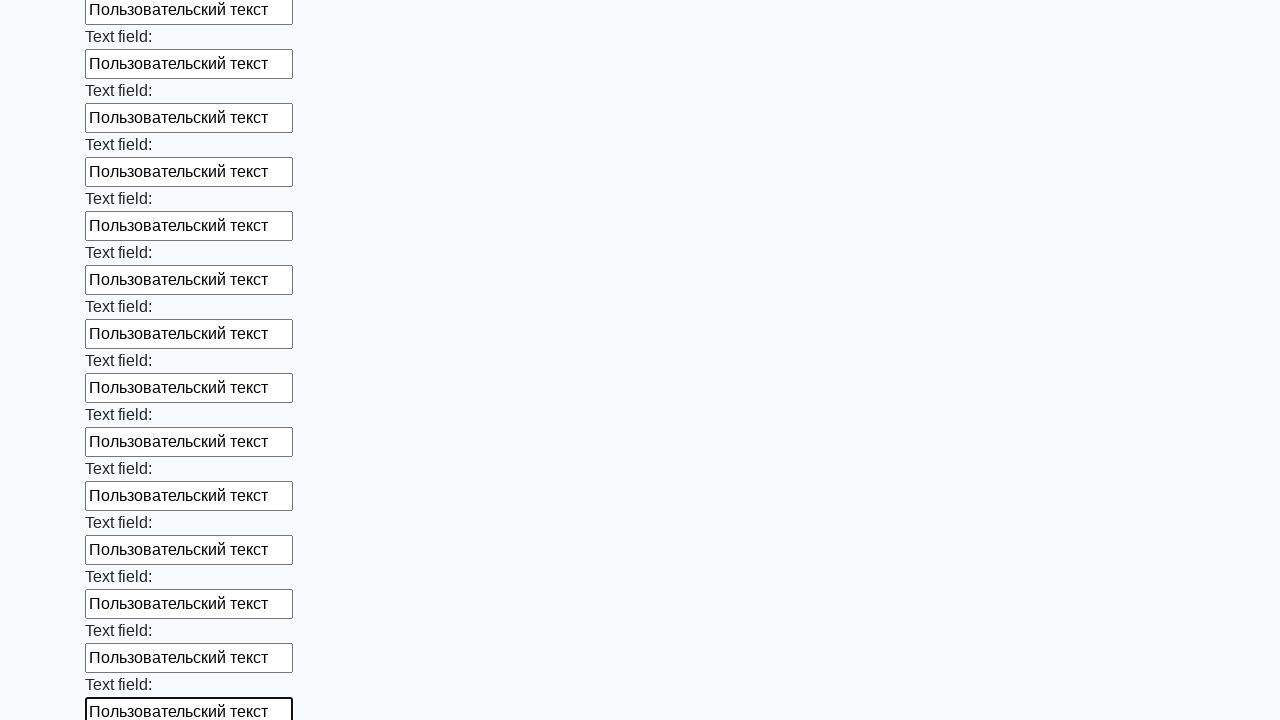

Filled an input field with 'Пользовательский текст' on input >> nth=55
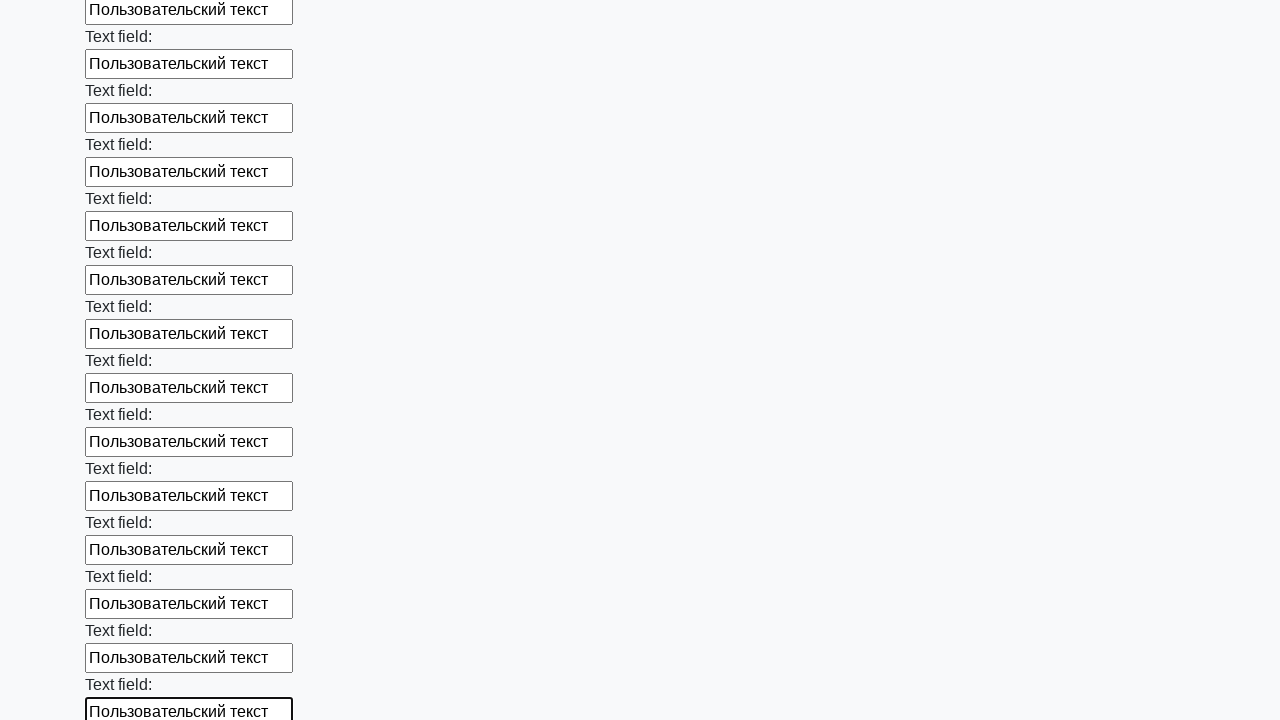

Filled an input field with 'Пользовательский текст' on input >> nth=56
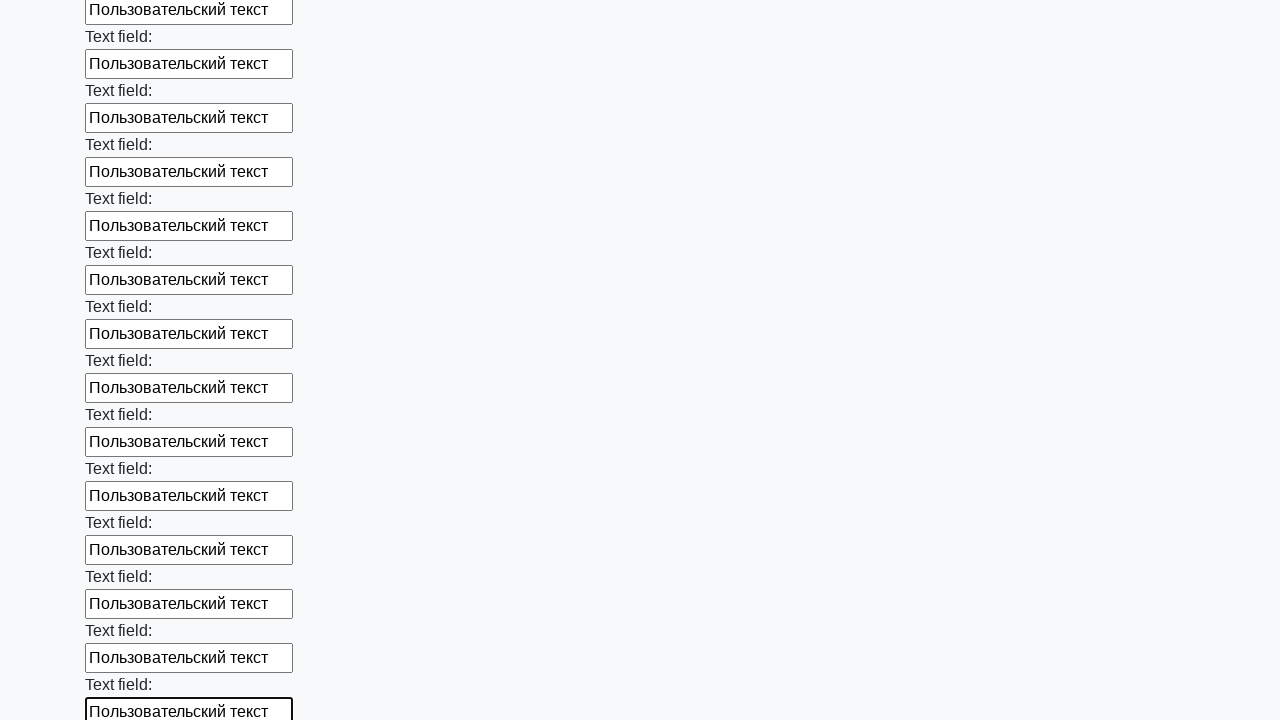

Filled an input field with 'Пользовательский текст' on input >> nth=57
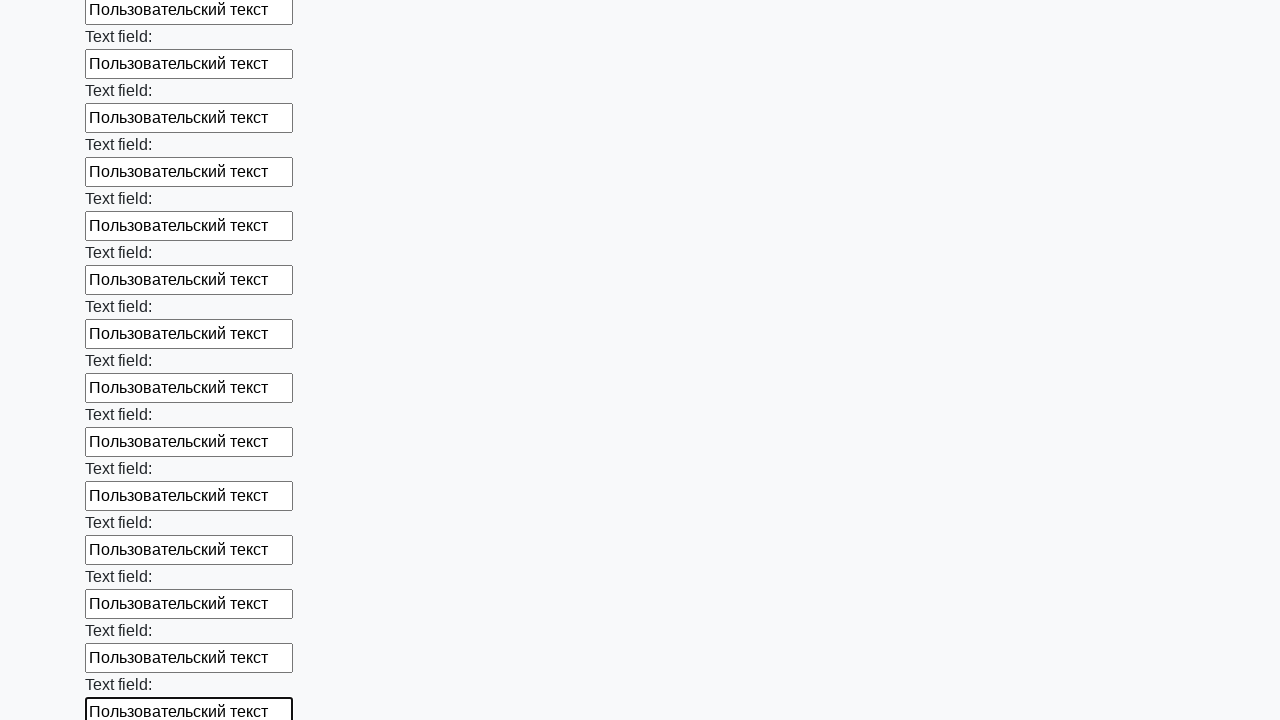

Filled an input field with 'Пользовательский текст' on input >> nth=58
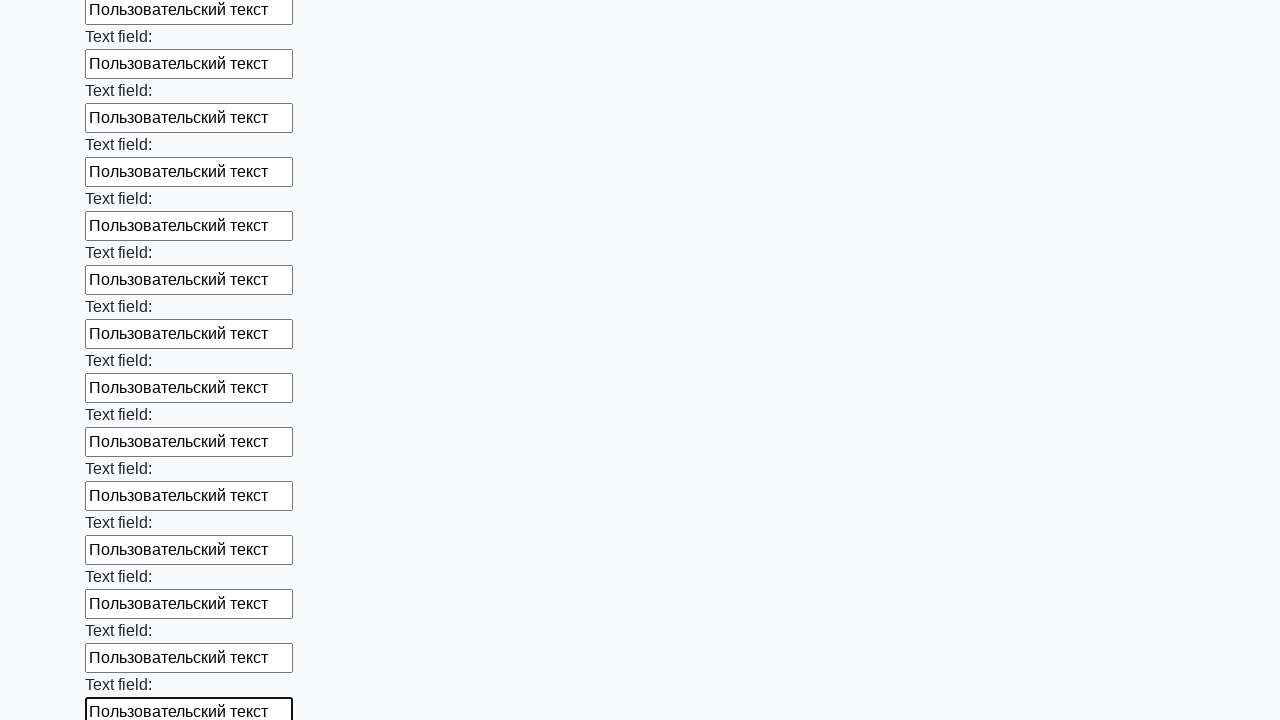

Filled an input field with 'Пользовательский текст' on input >> nth=59
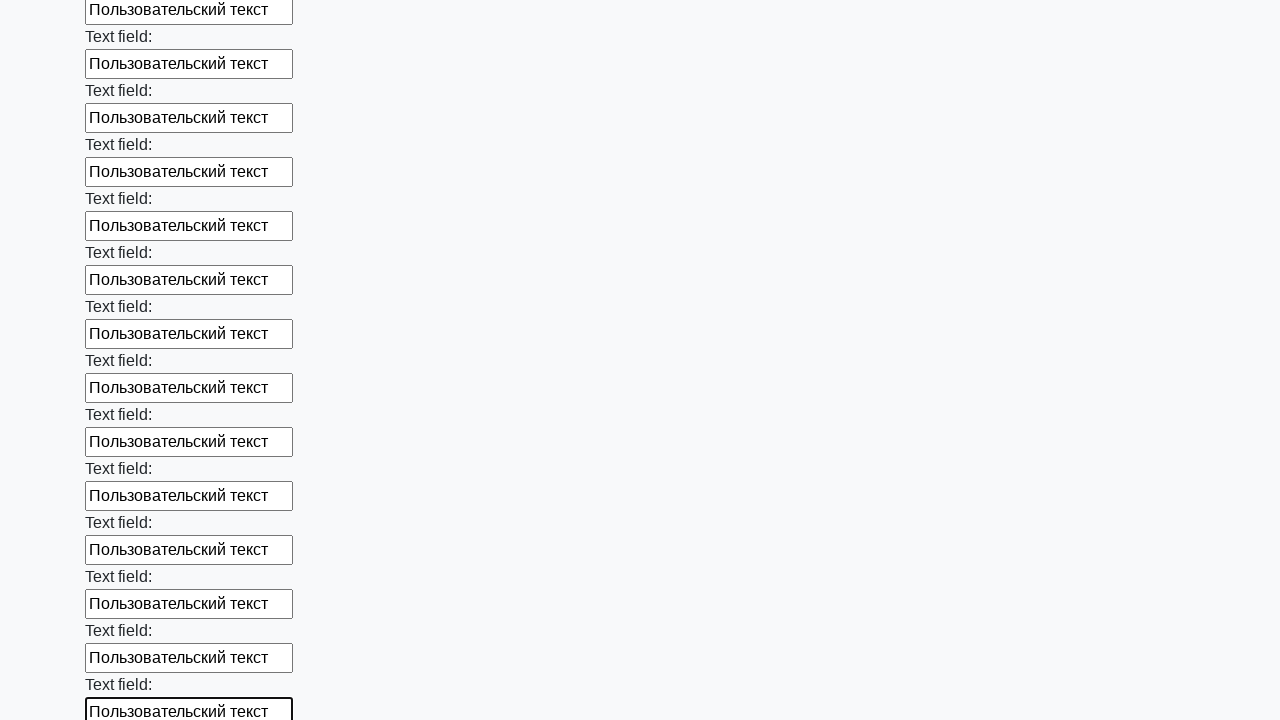

Filled an input field with 'Пользовательский текст' on input >> nth=60
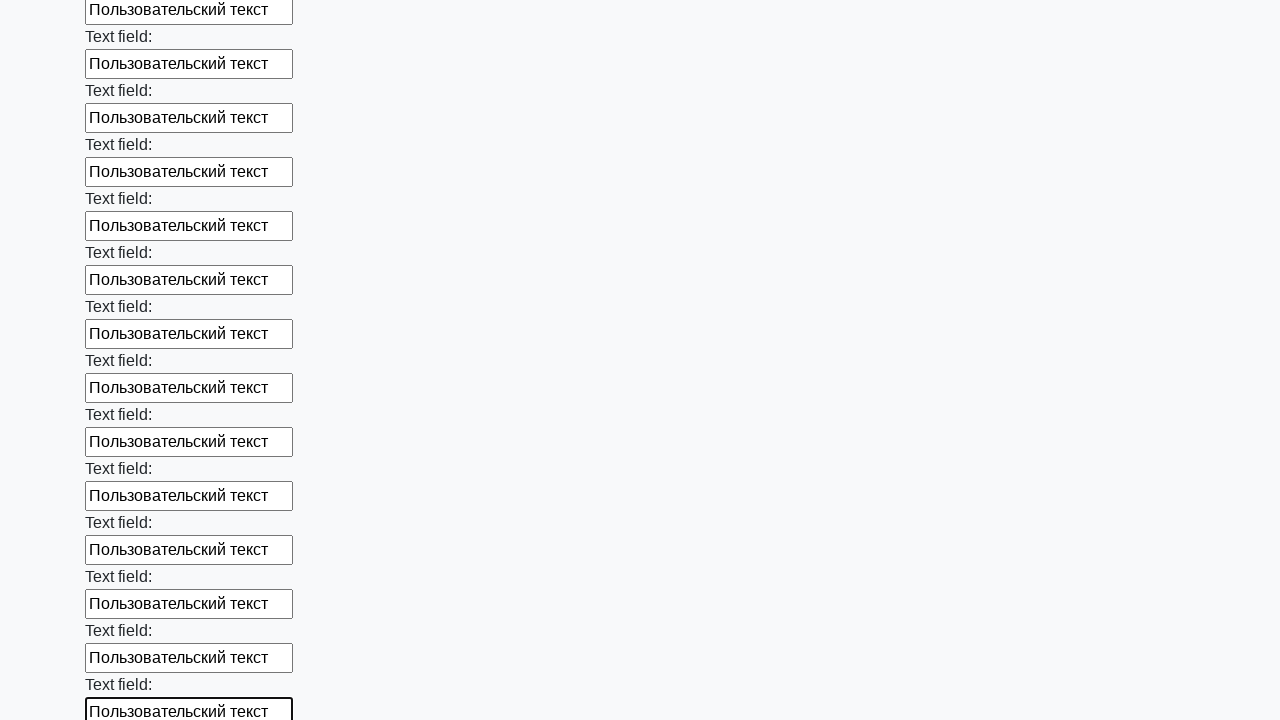

Filled an input field with 'Пользовательский текст' on input >> nth=61
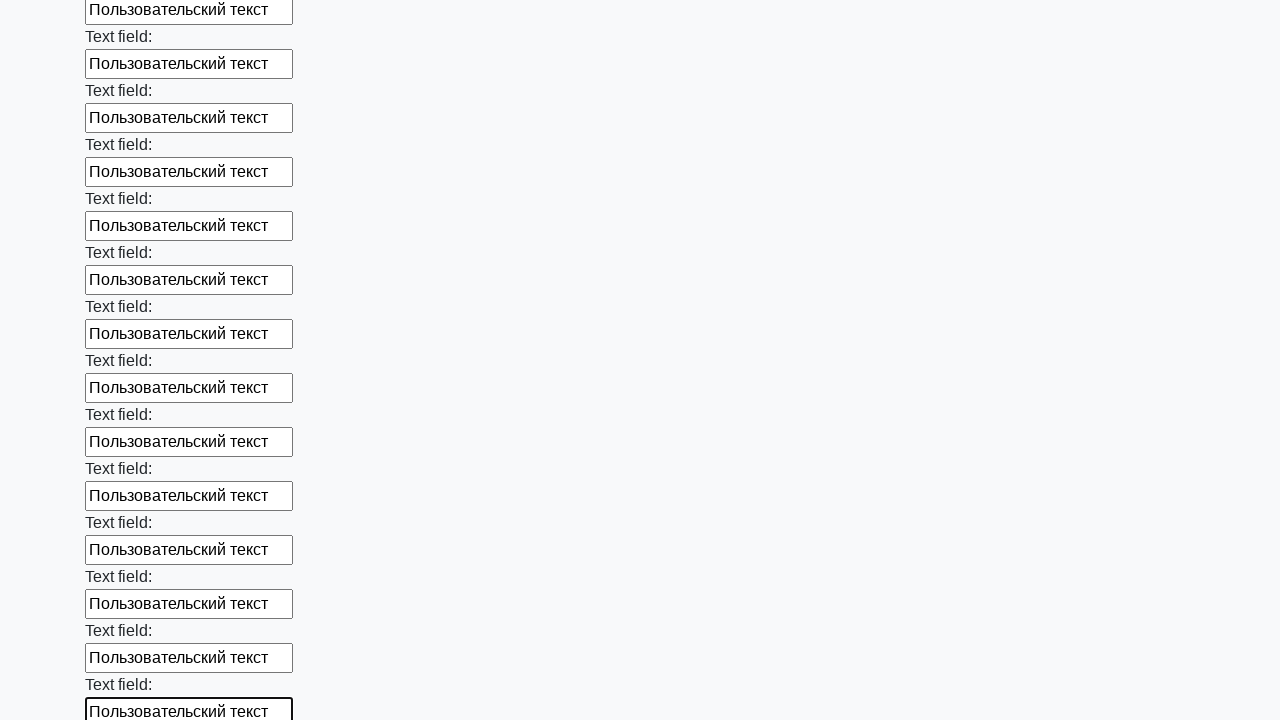

Filled an input field with 'Пользовательский текст' on input >> nth=62
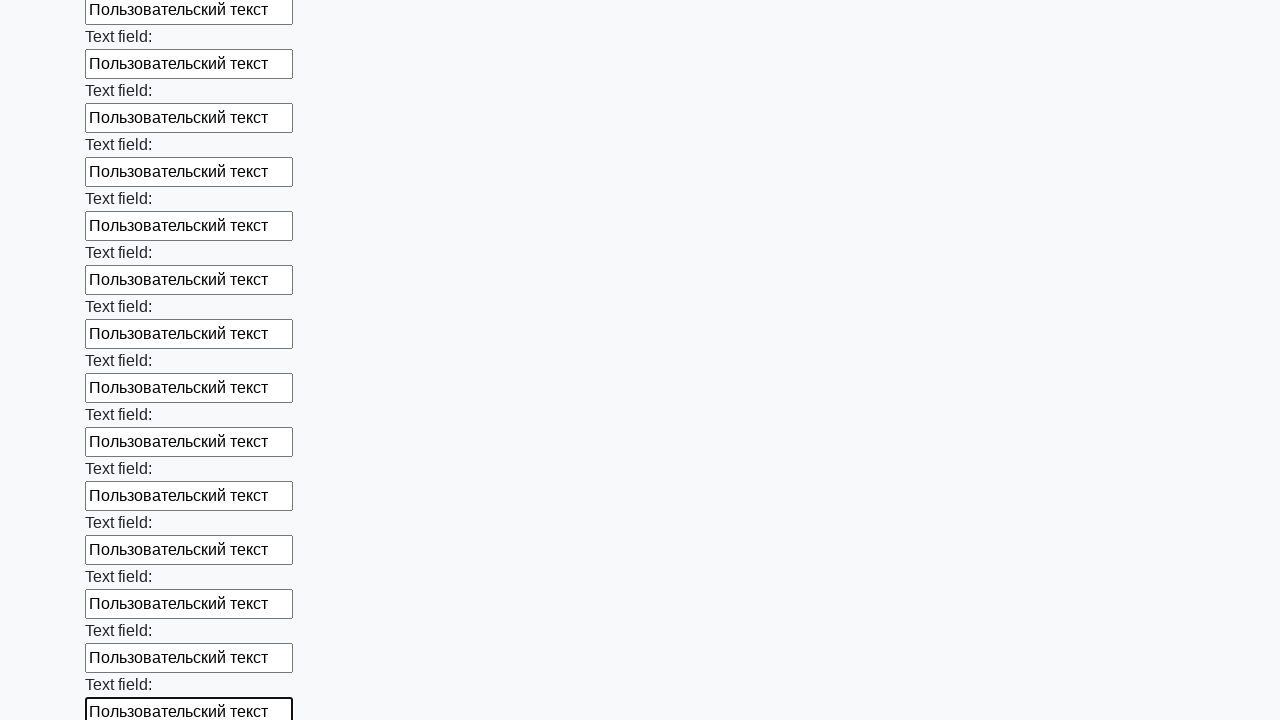

Filled an input field with 'Пользовательский текст' on input >> nth=63
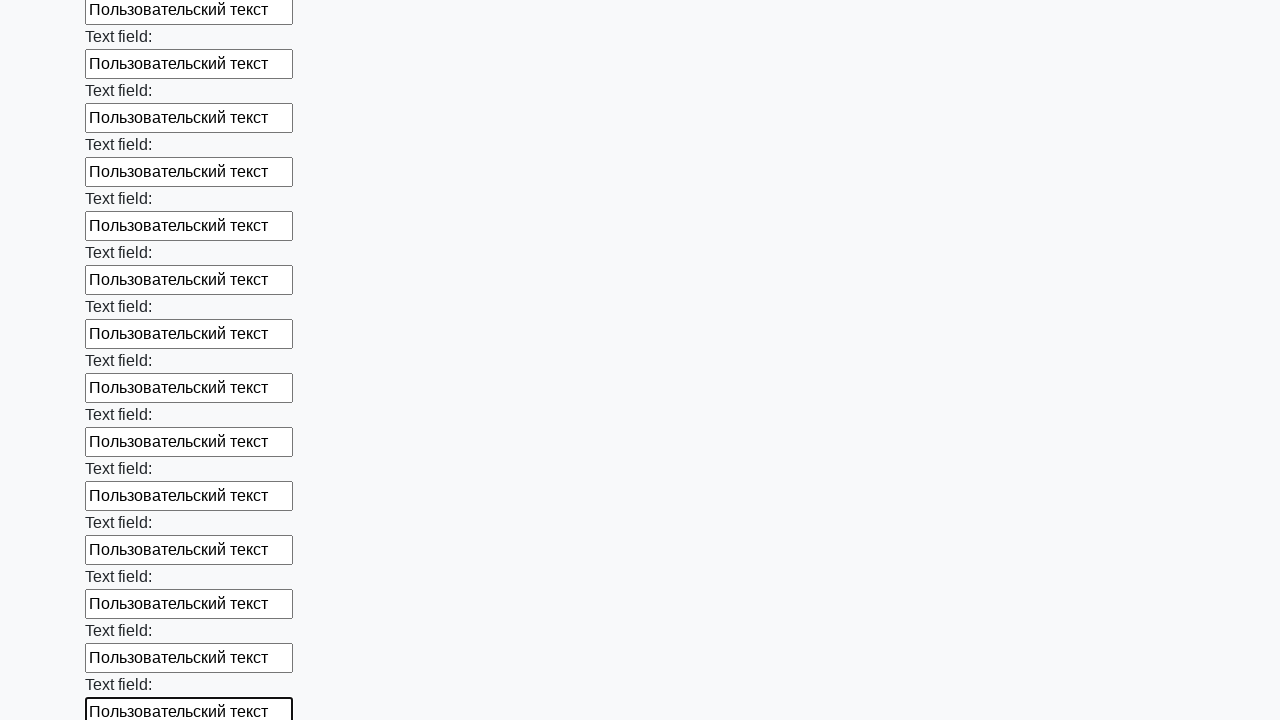

Filled an input field with 'Пользовательский текст' on input >> nth=64
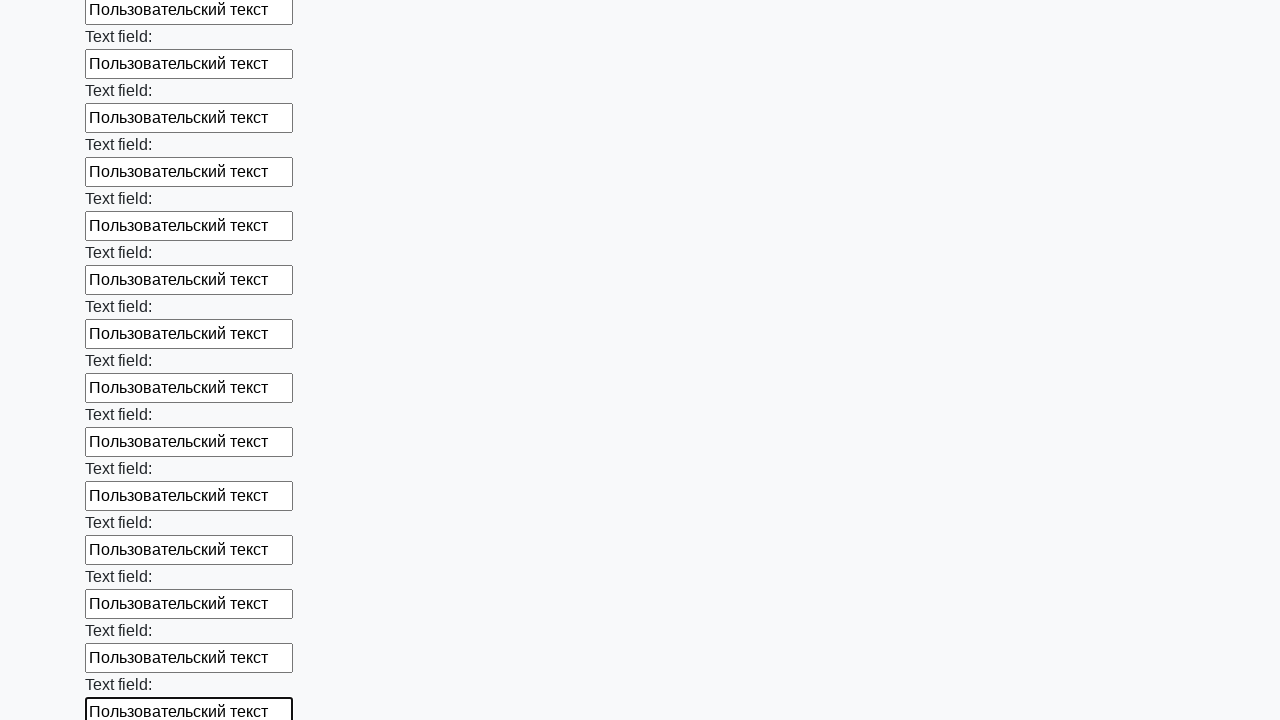

Filled an input field with 'Пользовательский текст' on input >> nth=65
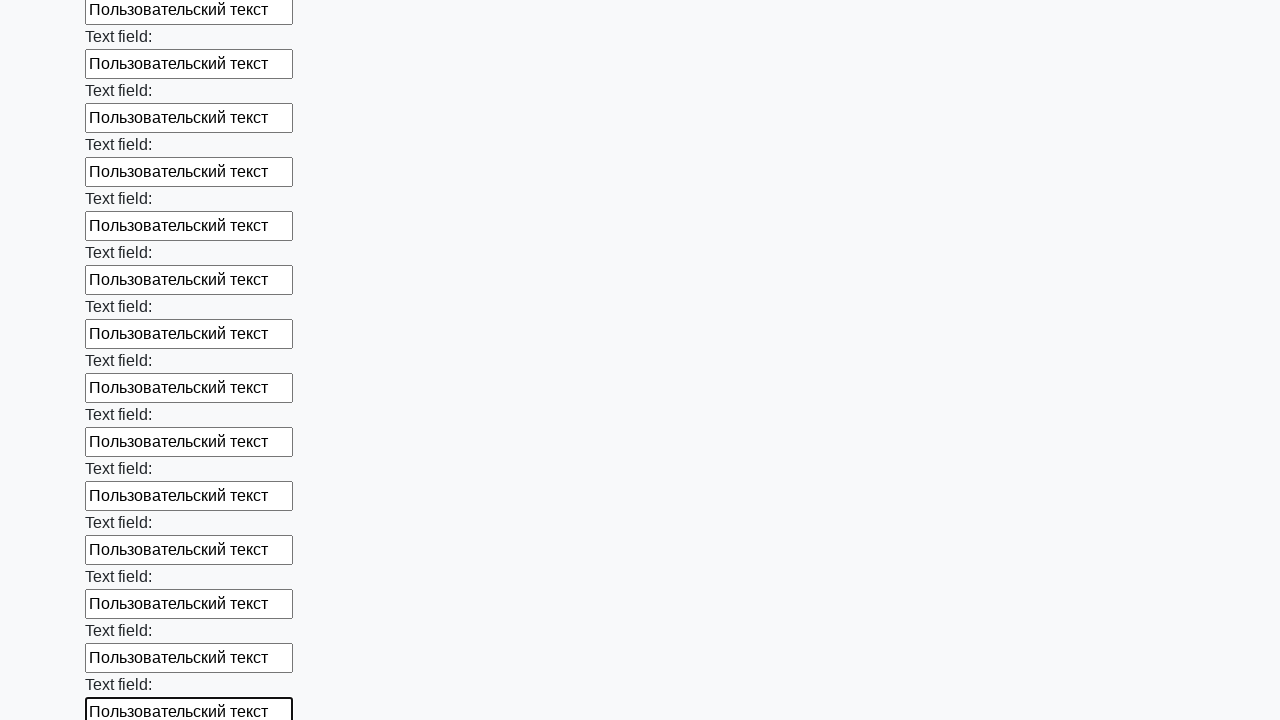

Filled an input field with 'Пользовательский текст' on input >> nth=66
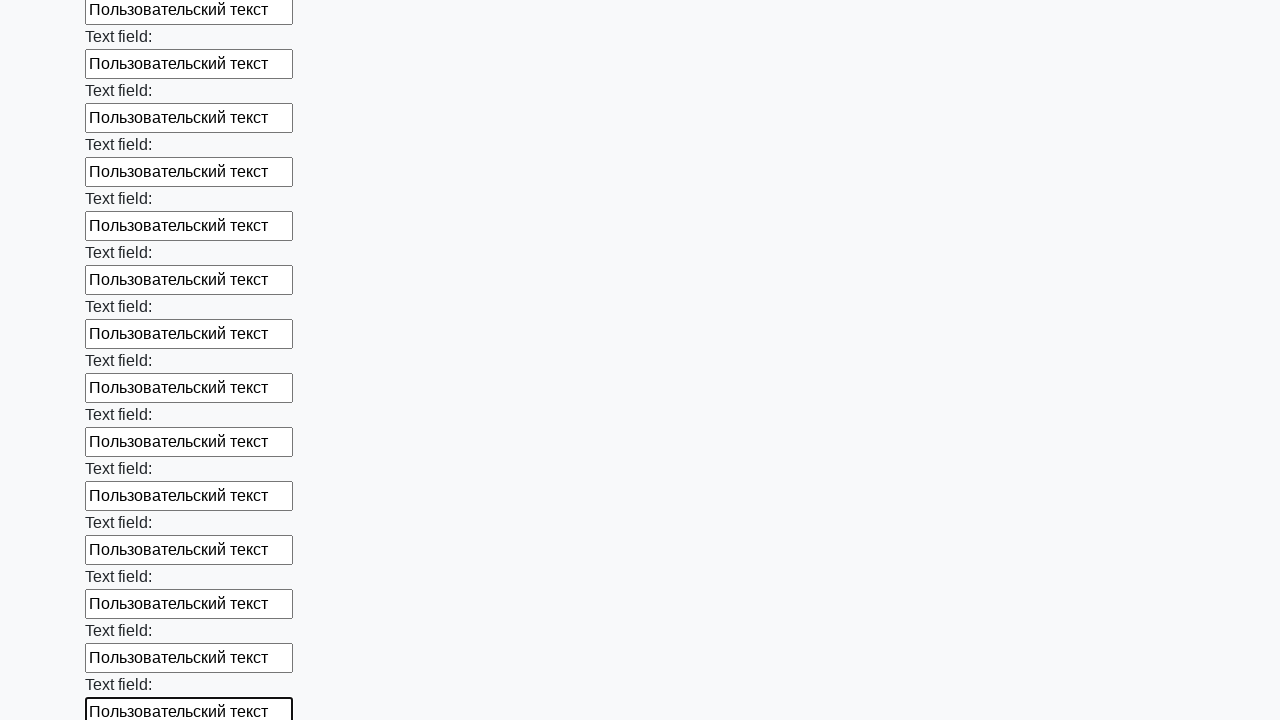

Filled an input field with 'Пользовательский текст' on input >> nth=67
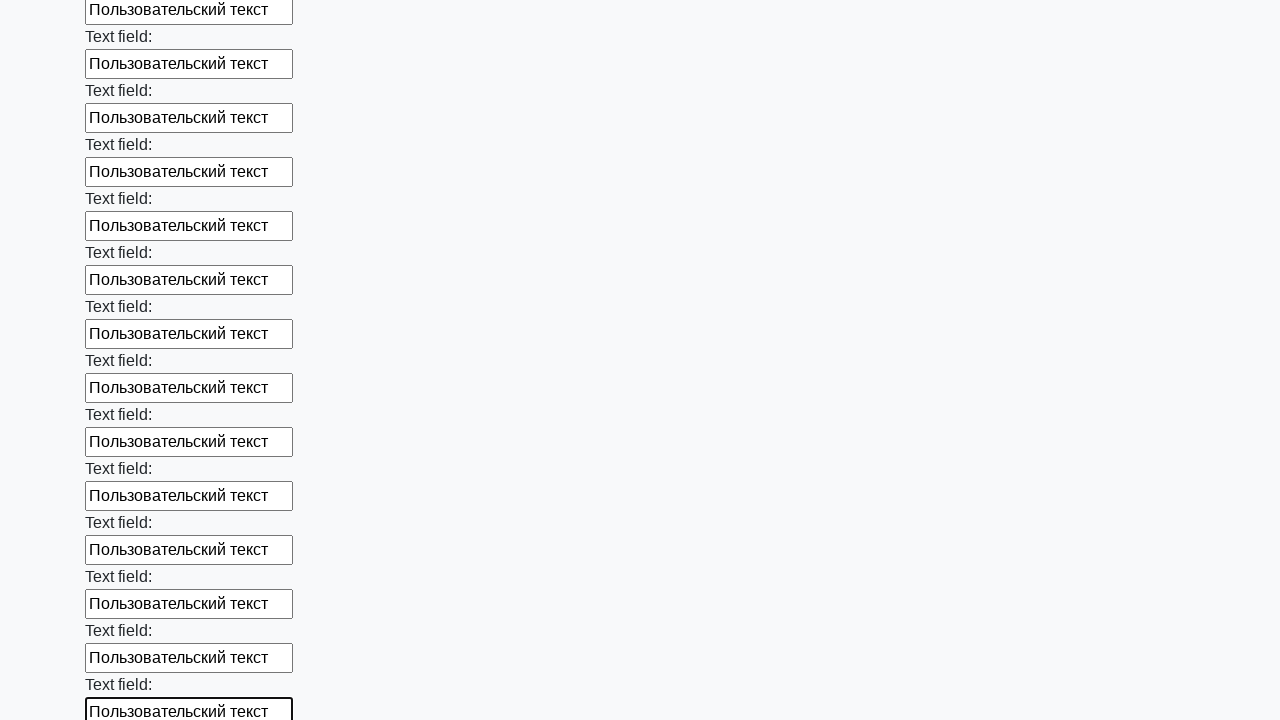

Filled an input field with 'Пользовательский текст' on input >> nth=68
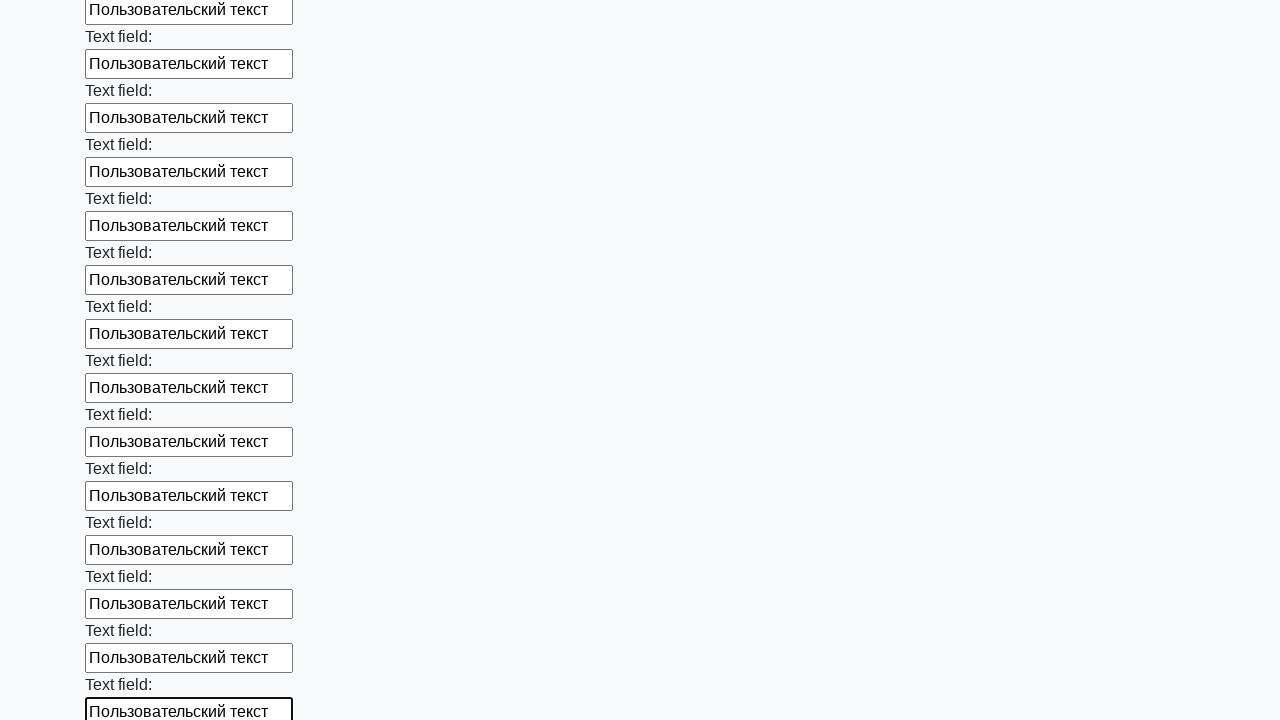

Filled an input field with 'Пользовательский текст' on input >> nth=69
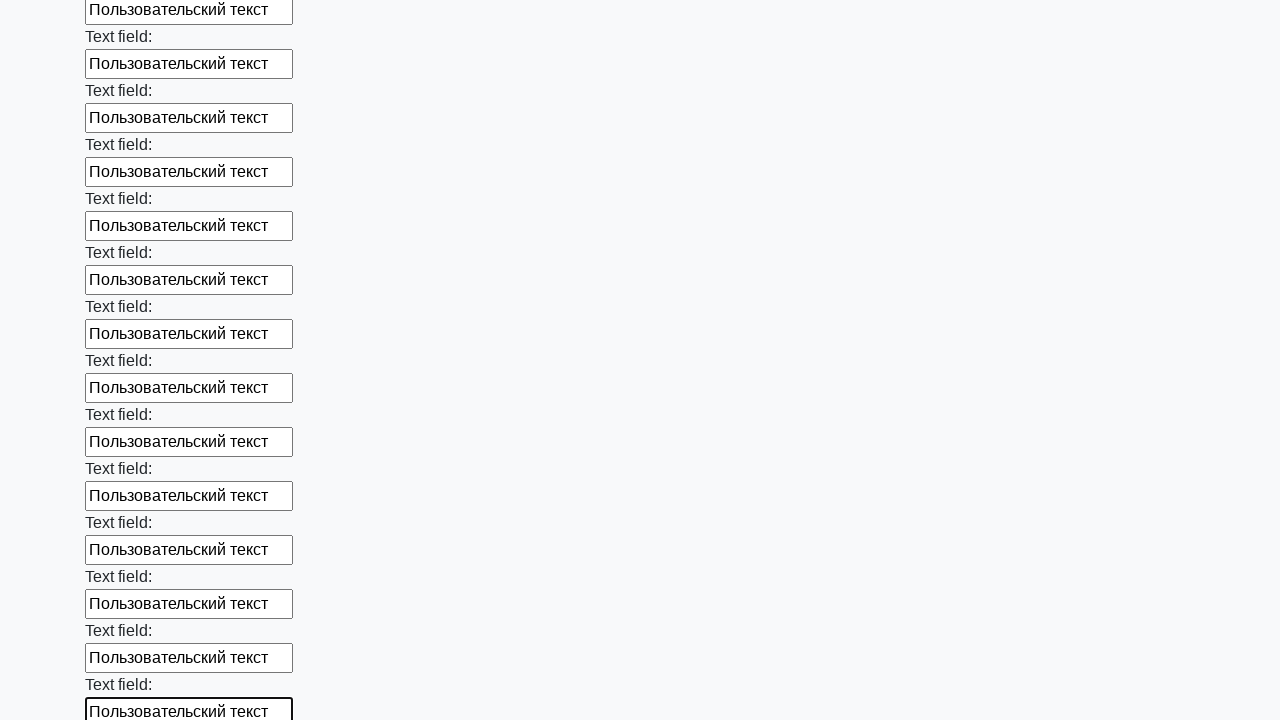

Filled an input field with 'Пользовательский текст' on input >> nth=70
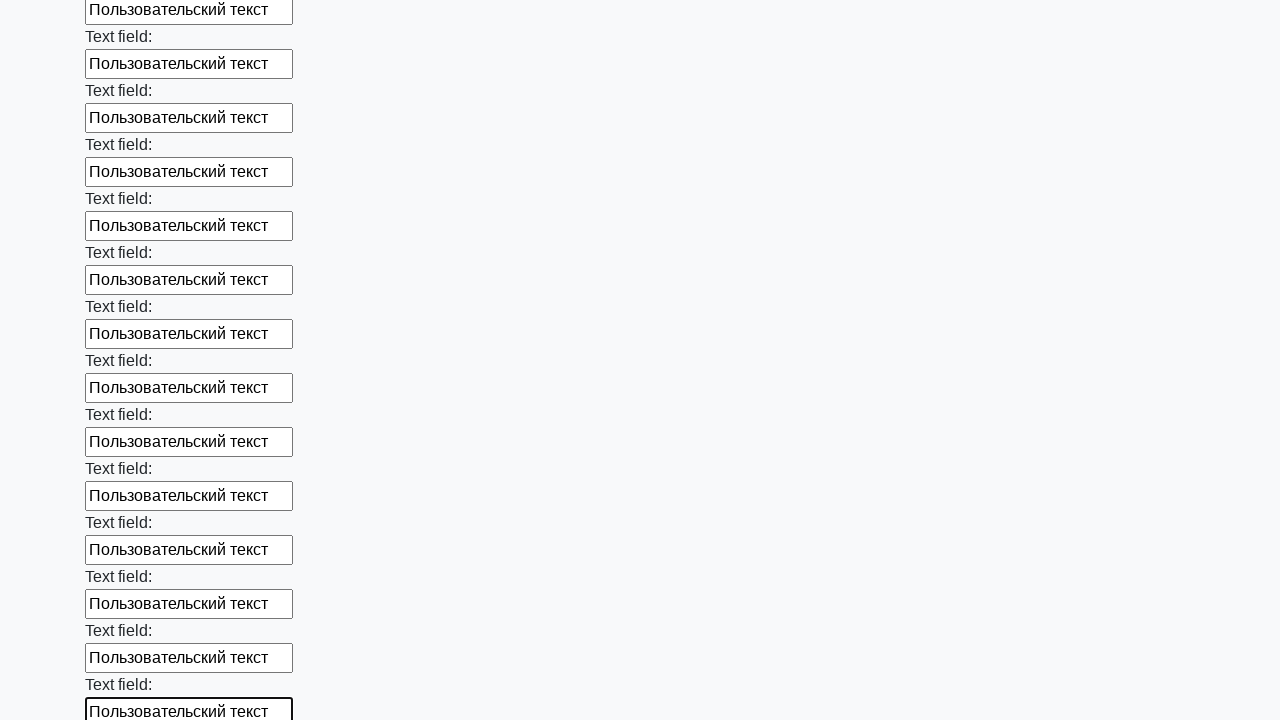

Filled an input field with 'Пользовательский текст' on input >> nth=71
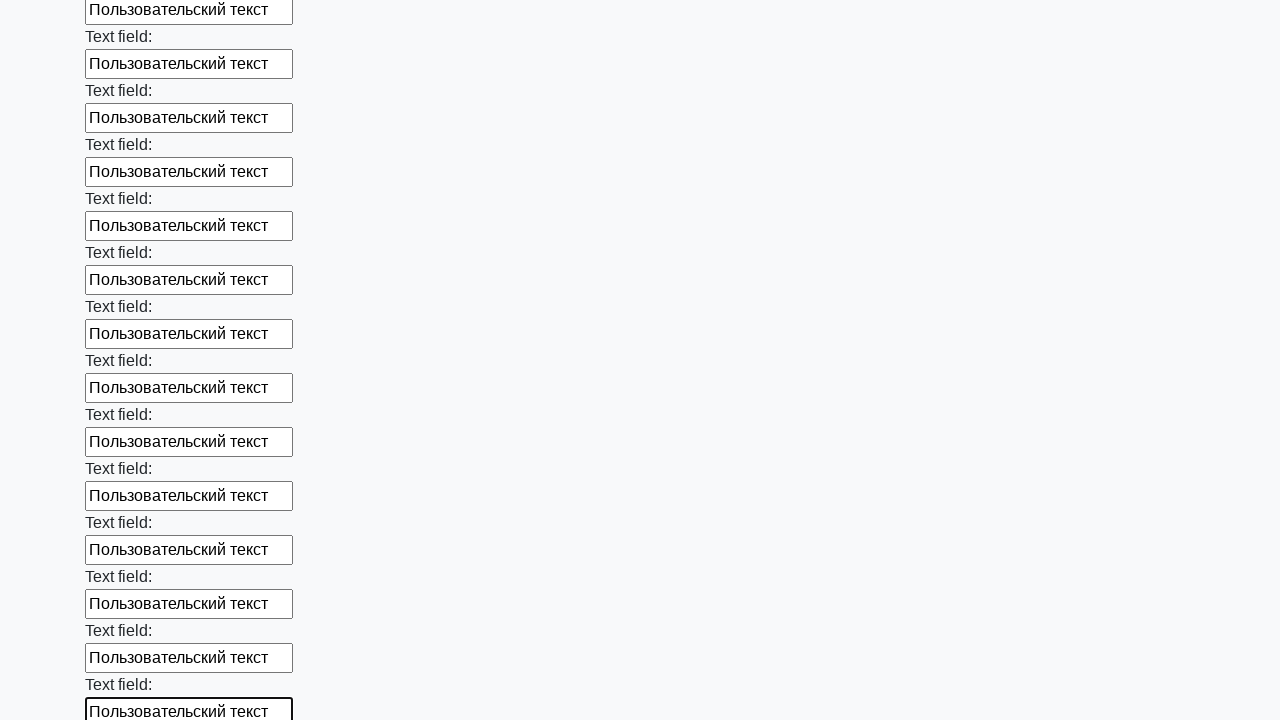

Filled an input field with 'Пользовательский текст' on input >> nth=72
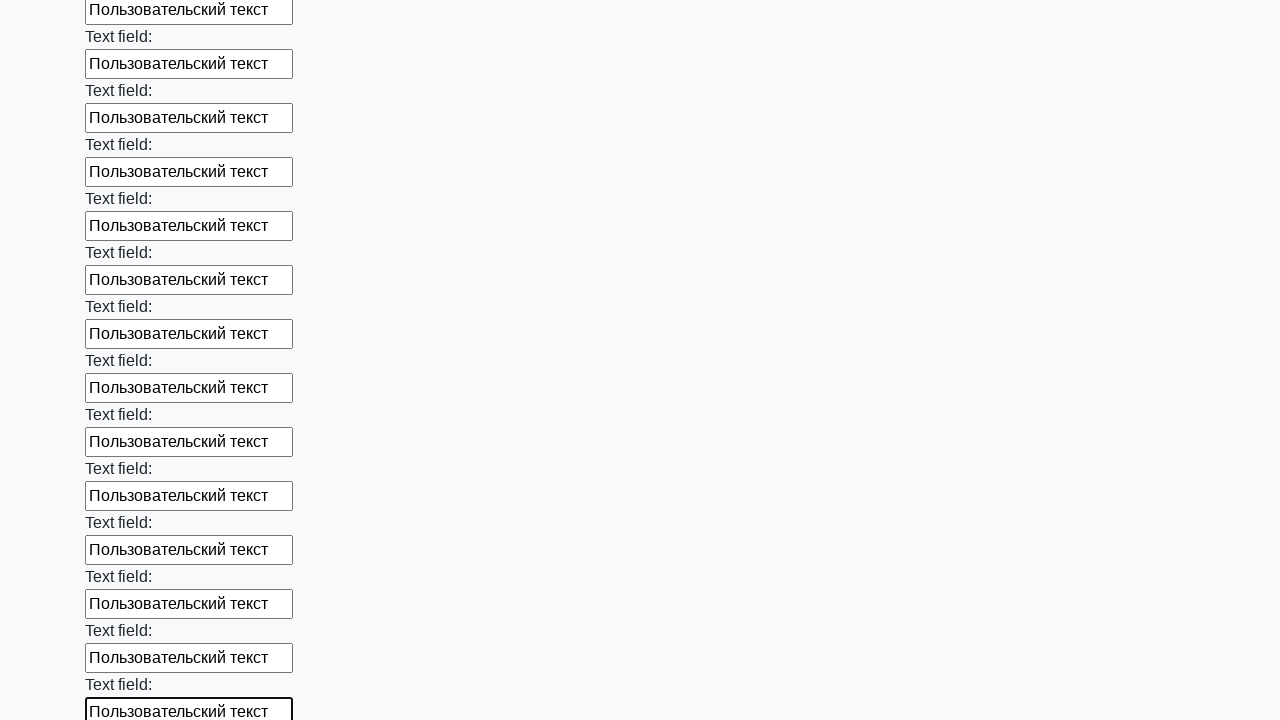

Filled an input field with 'Пользовательский текст' on input >> nth=73
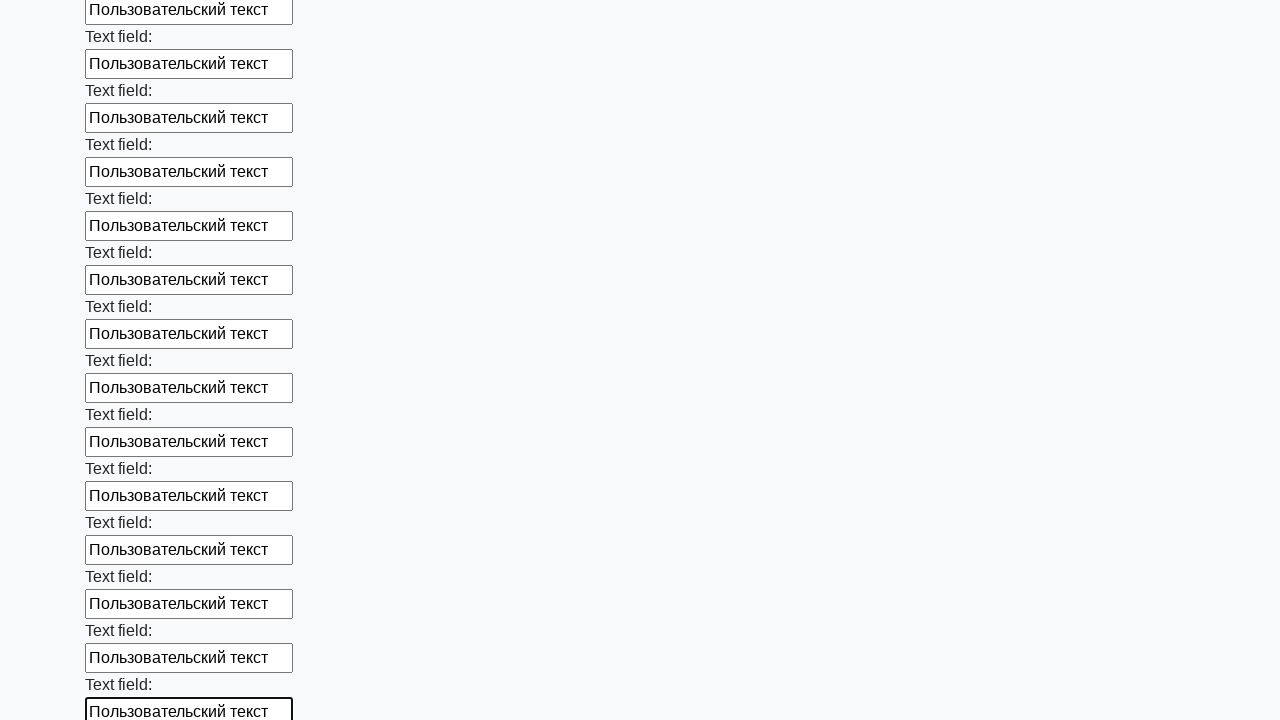

Filled an input field with 'Пользовательский текст' on input >> nth=74
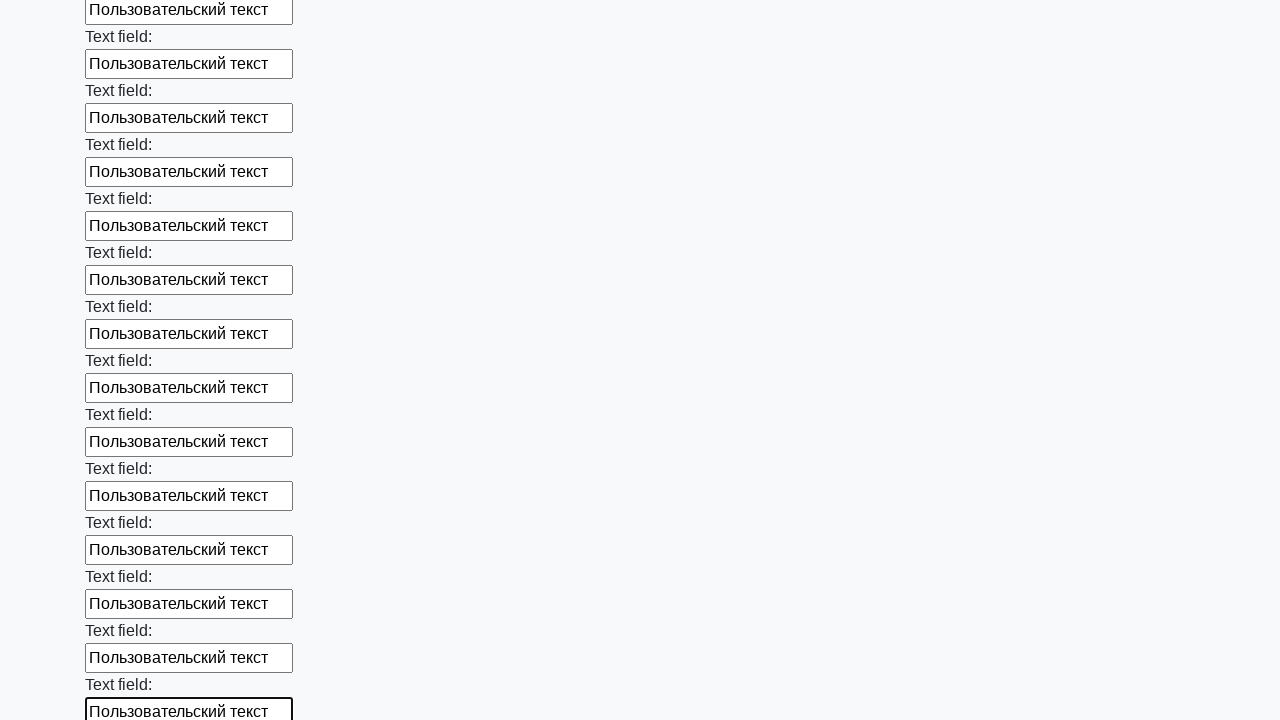

Filled an input field with 'Пользовательский текст' on input >> nth=75
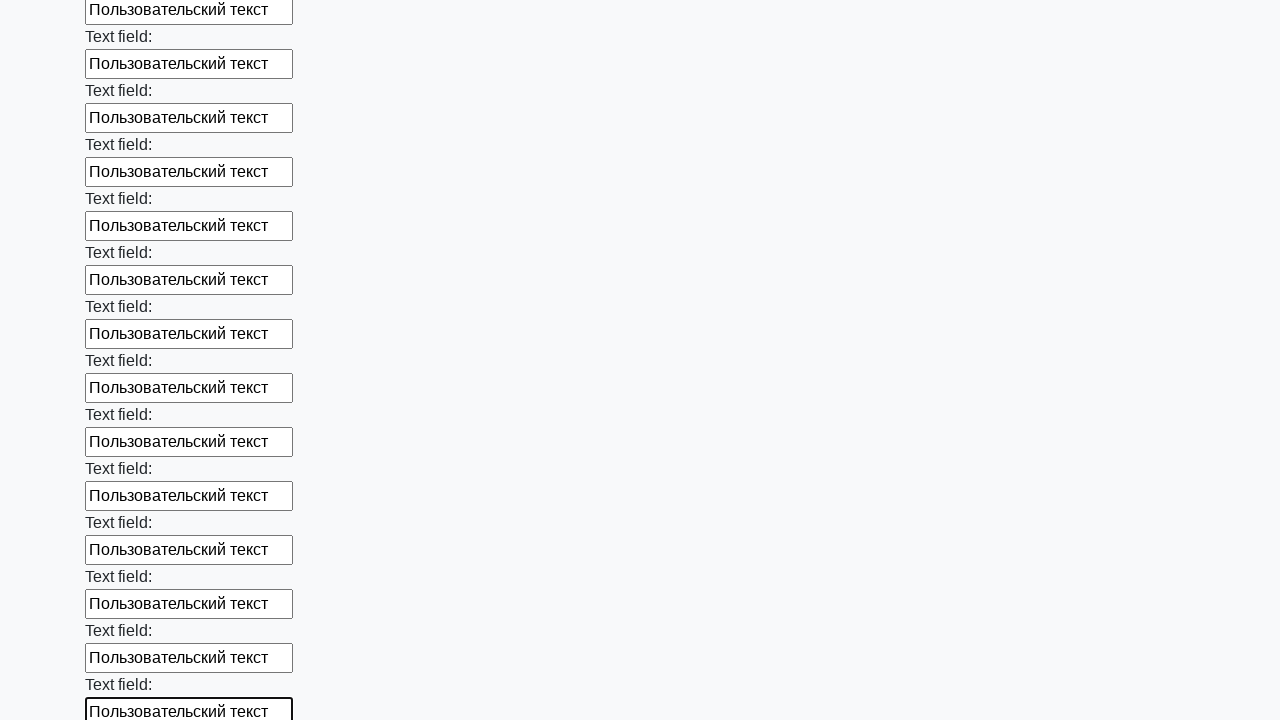

Filled an input field with 'Пользовательский текст' on input >> nth=76
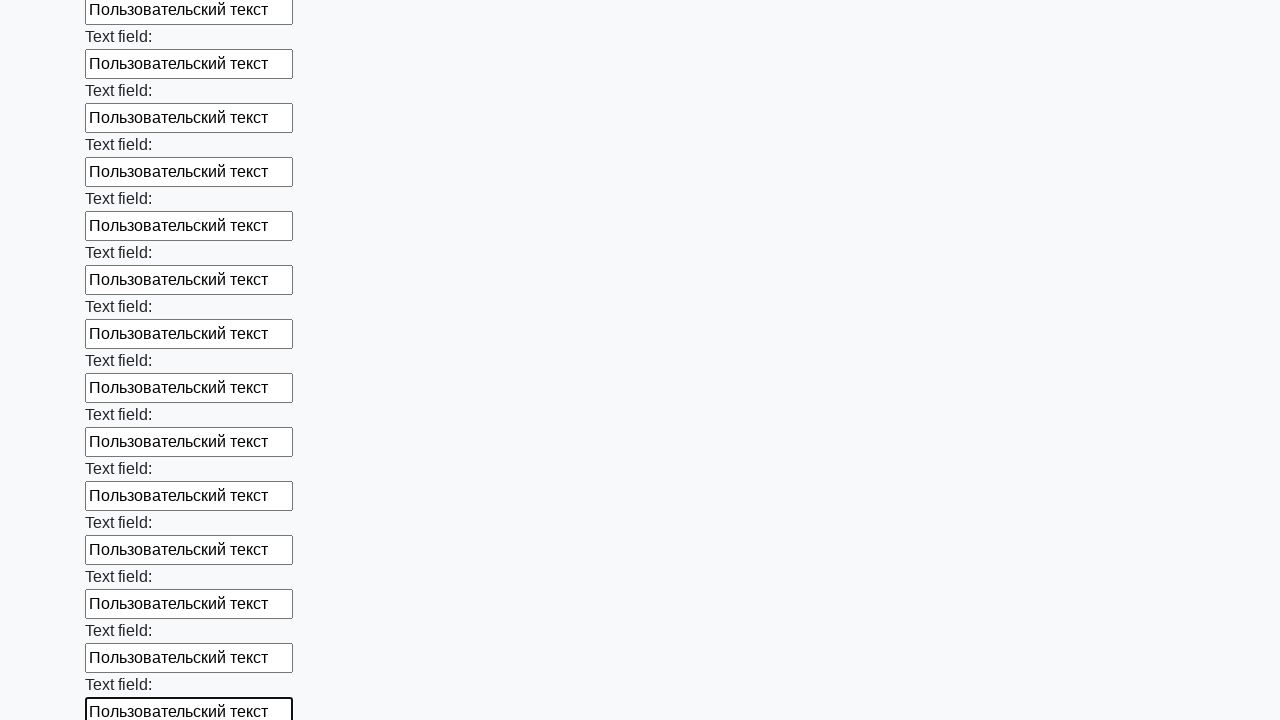

Filled an input field with 'Пользовательский текст' on input >> nth=77
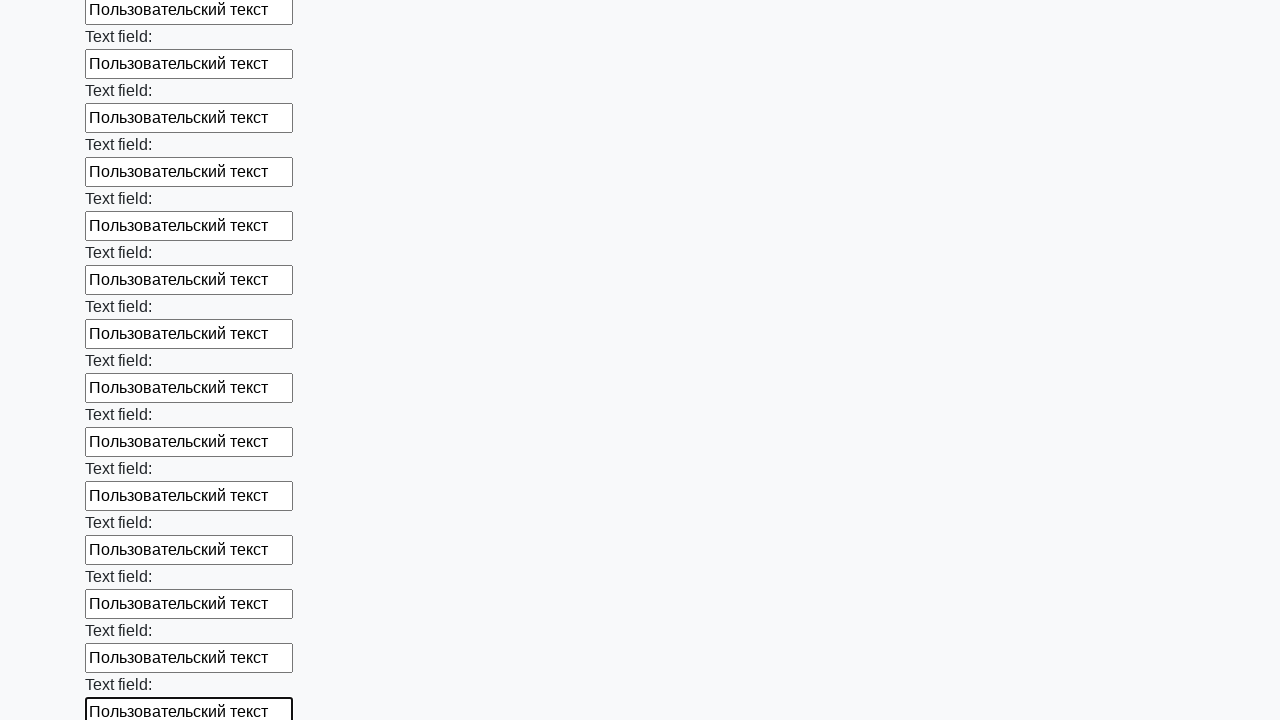

Filled an input field with 'Пользовательский текст' on input >> nth=78
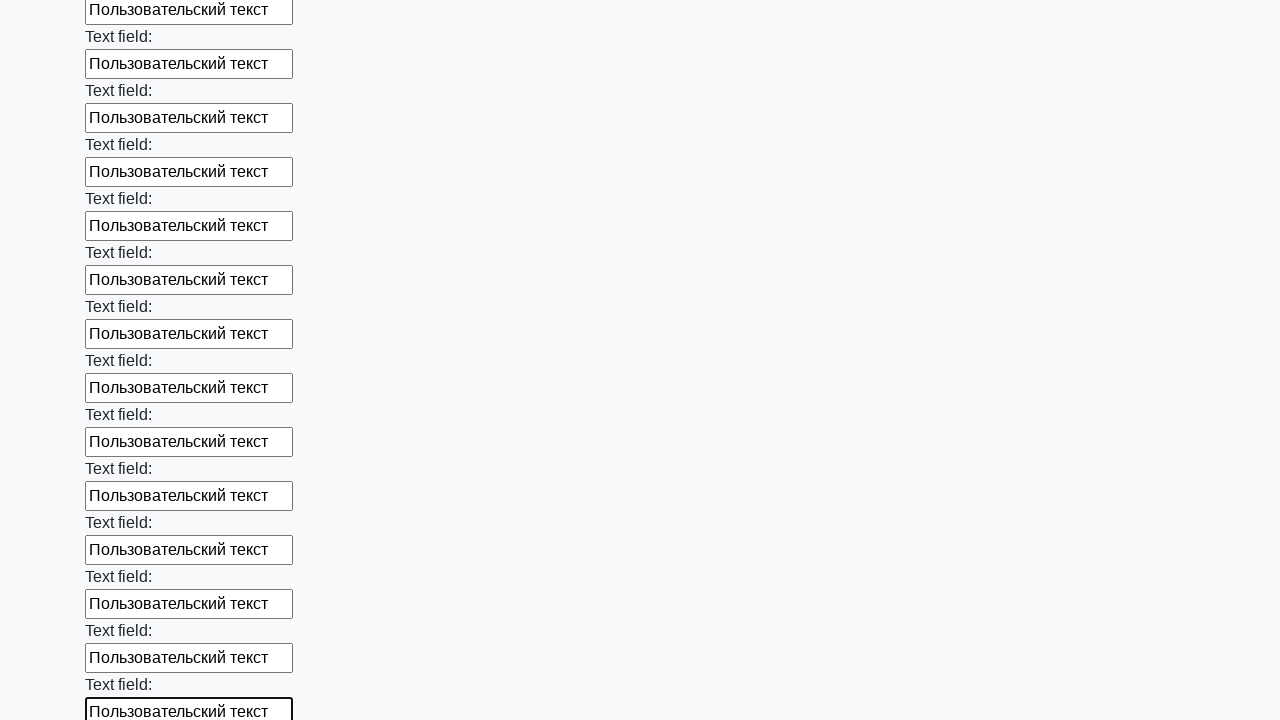

Filled an input field with 'Пользовательский текст' on input >> nth=79
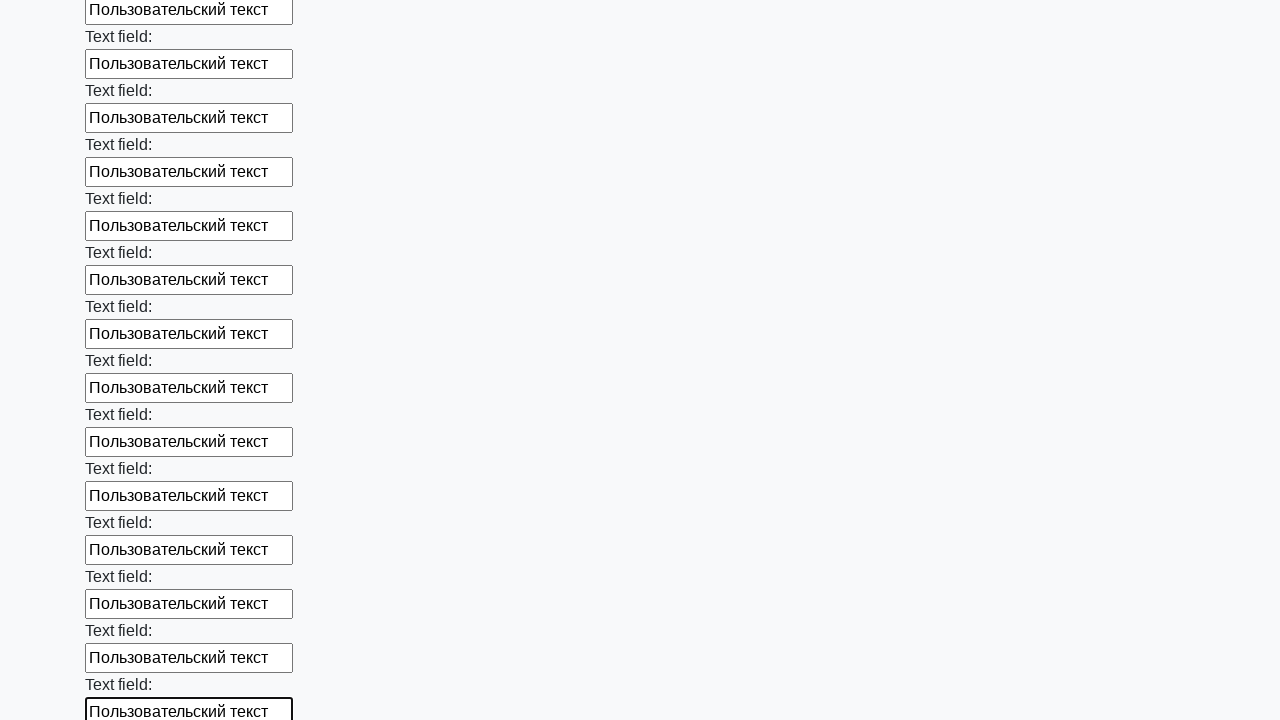

Filled an input field with 'Пользовательский текст' on input >> nth=80
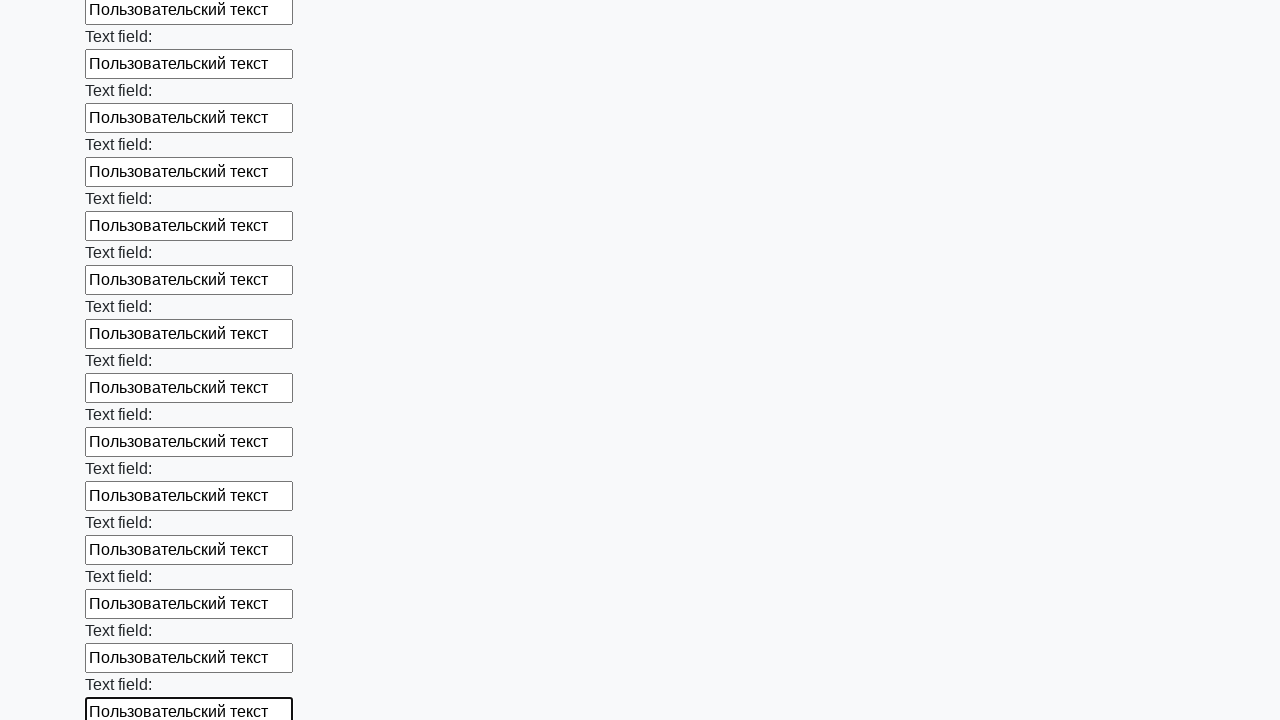

Filled an input field with 'Пользовательский текст' on input >> nth=81
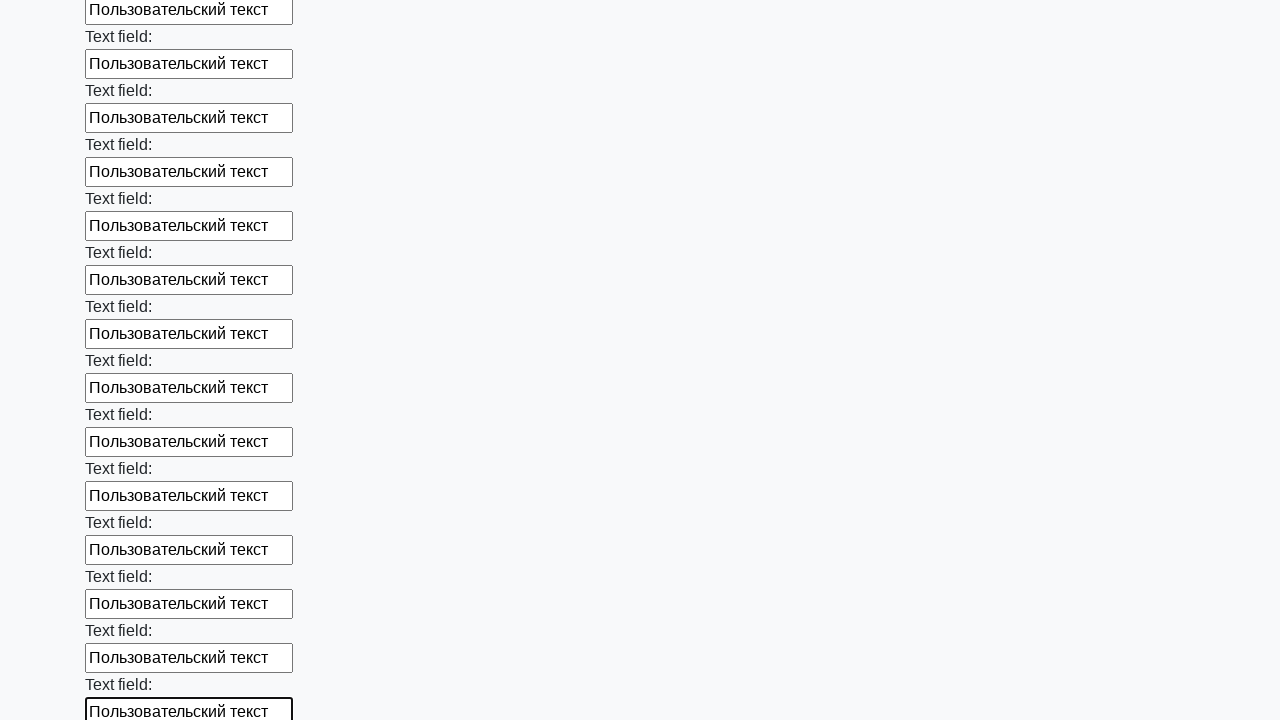

Filled an input field with 'Пользовательский текст' on input >> nth=82
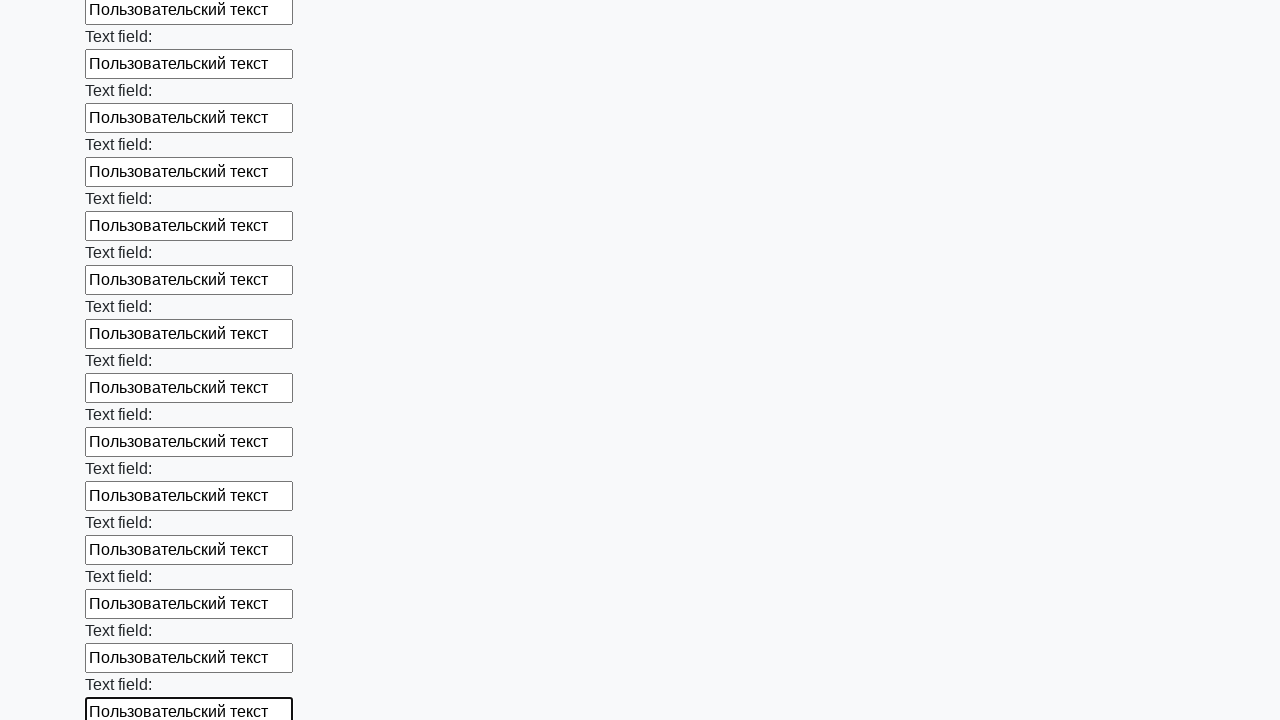

Filled an input field with 'Пользовательский текст' on input >> nth=83
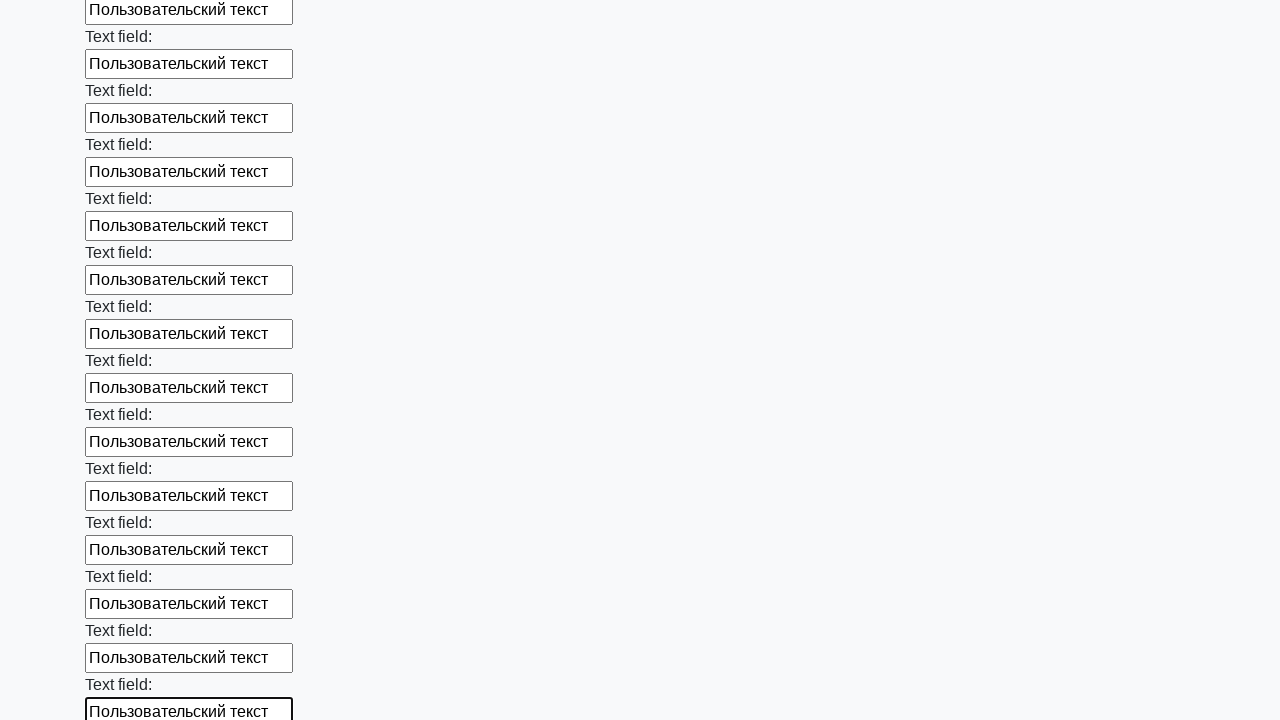

Filled an input field with 'Пользовательский текст' on input >> nth=84
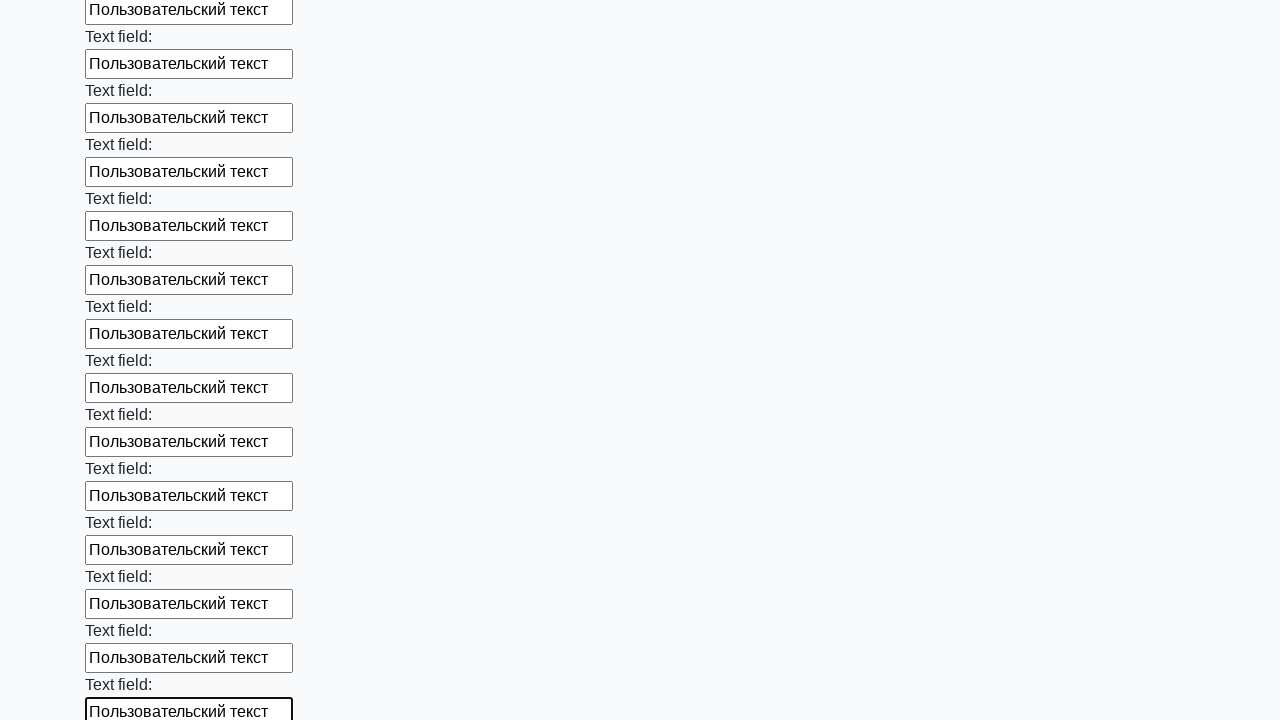

Filled an input field with 'Пользовательский текст' on input >> nth=85
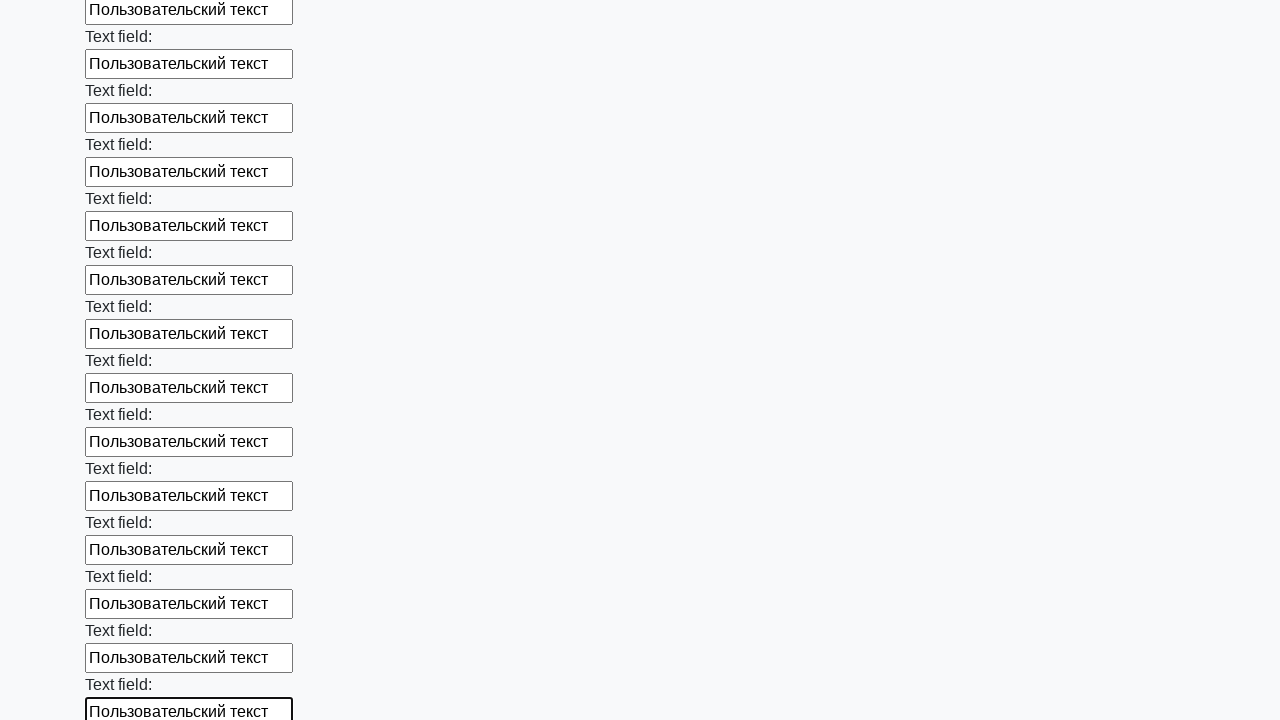

Filled an input field with 'Пользовательский текст' on input >> nth=86
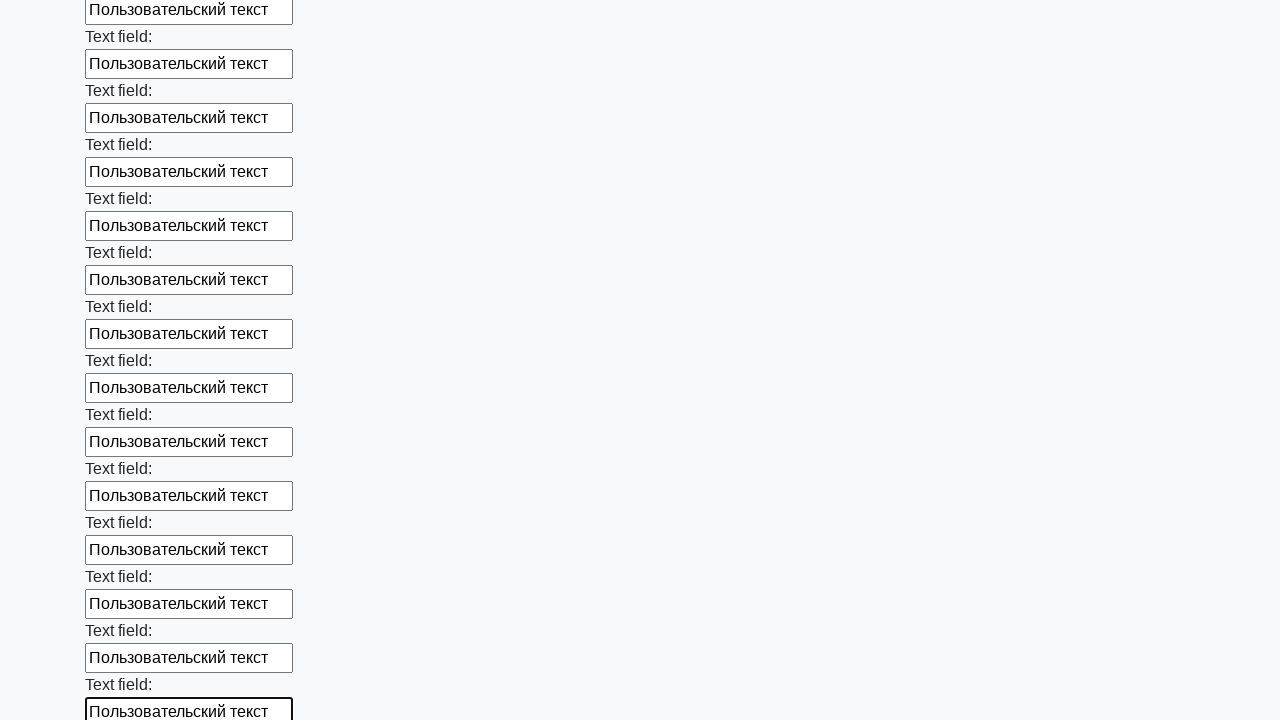

Filled an input field with 'Пользовательский текст' on input >> nth=87
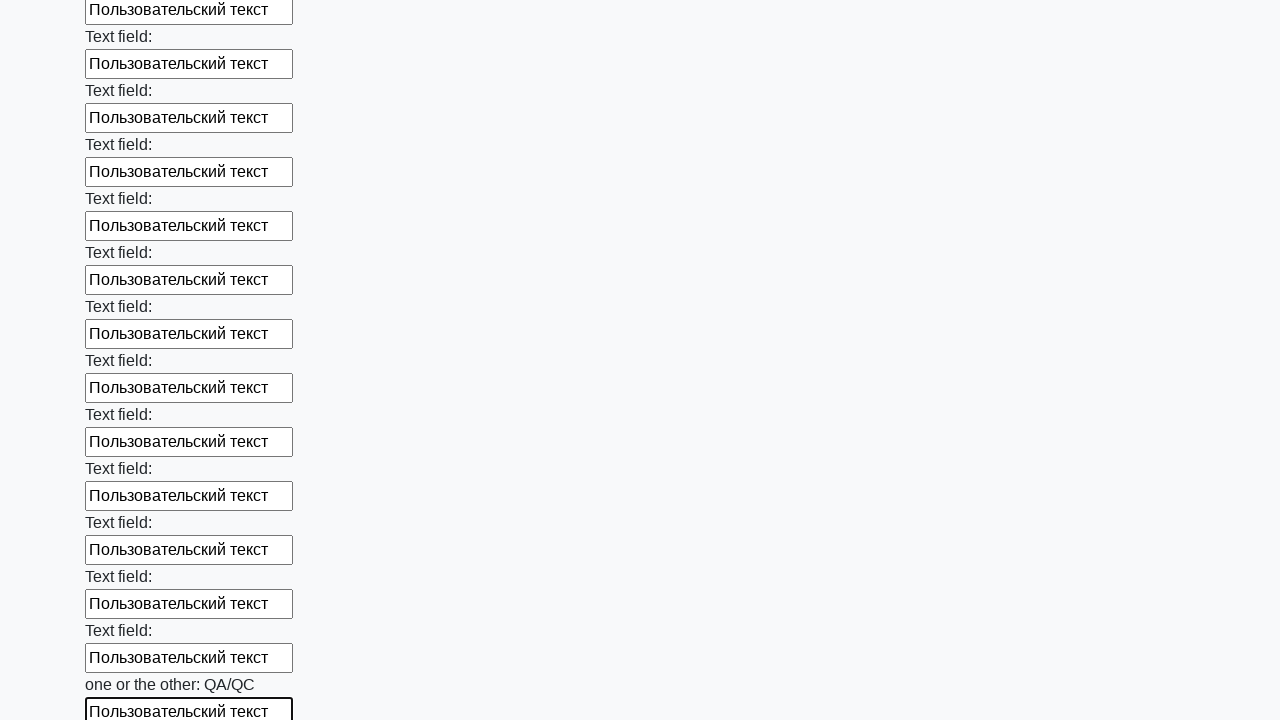

Filled an input field with 'Пользовательский текст' on input >> nth=88
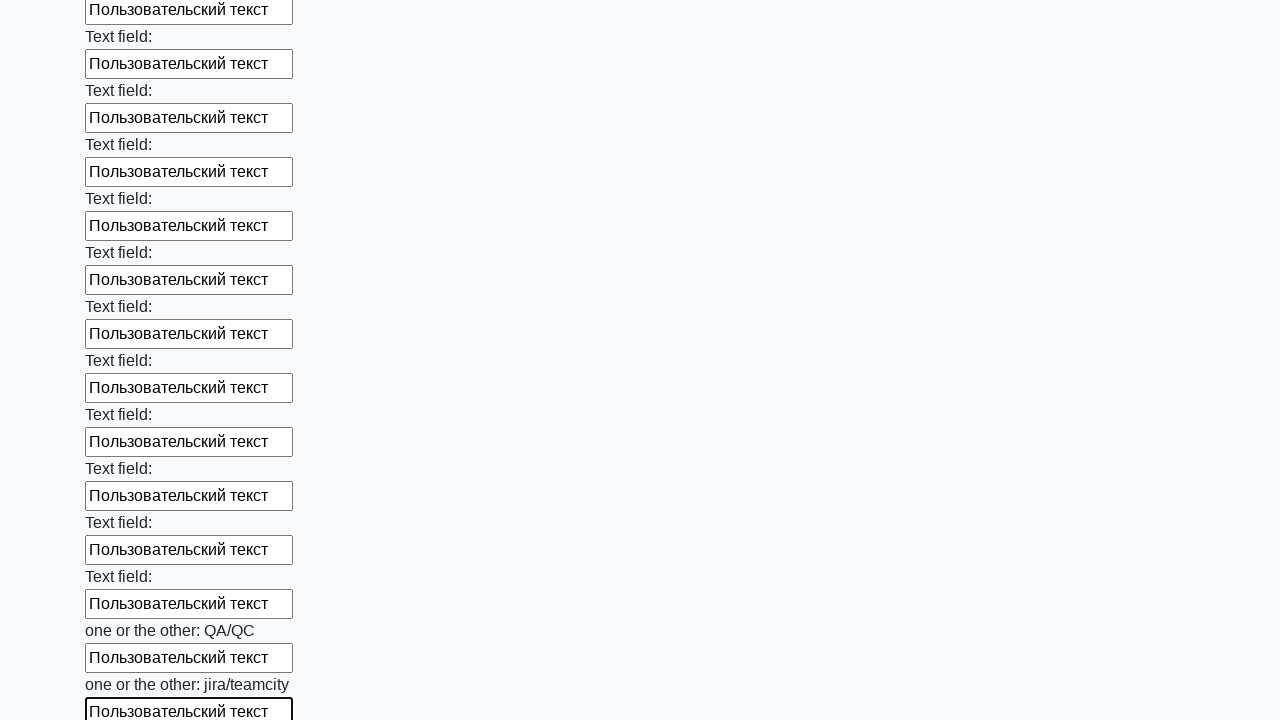

Filled an input field with 'Пользовательский текст' on input >> nth=89
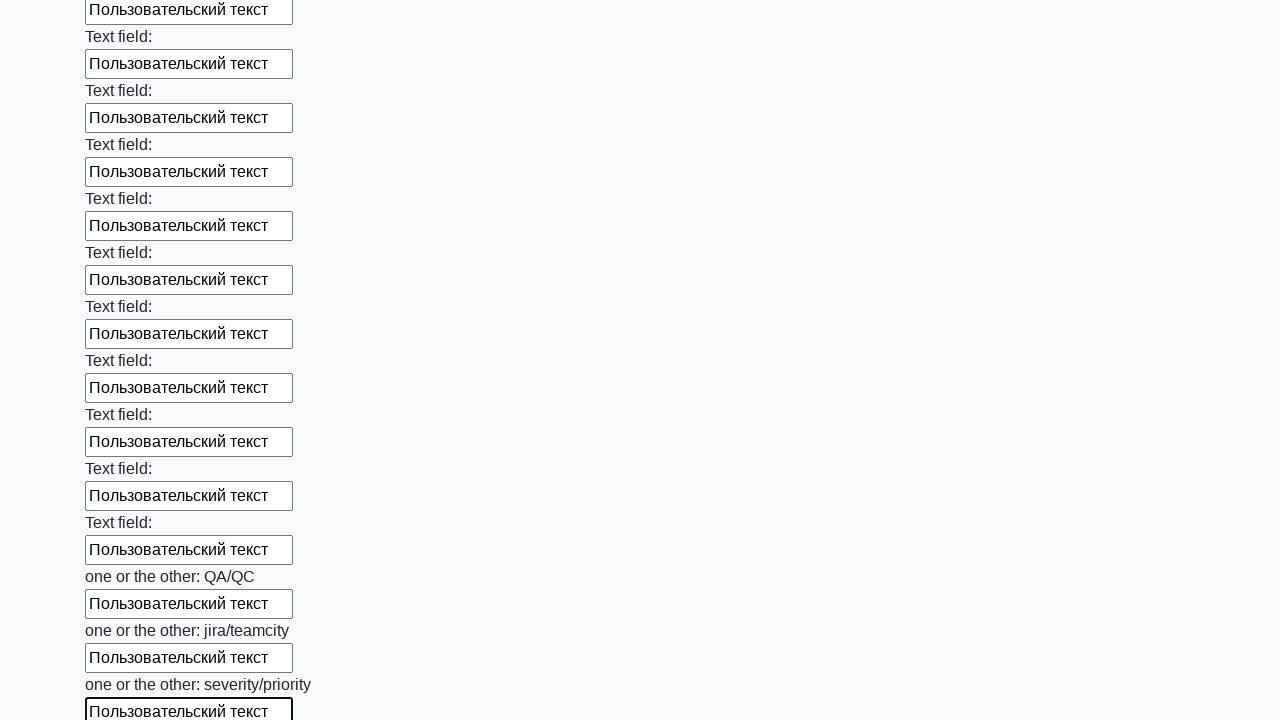

Filled an input field with 'Пользовательский текст' on input >> nth=90
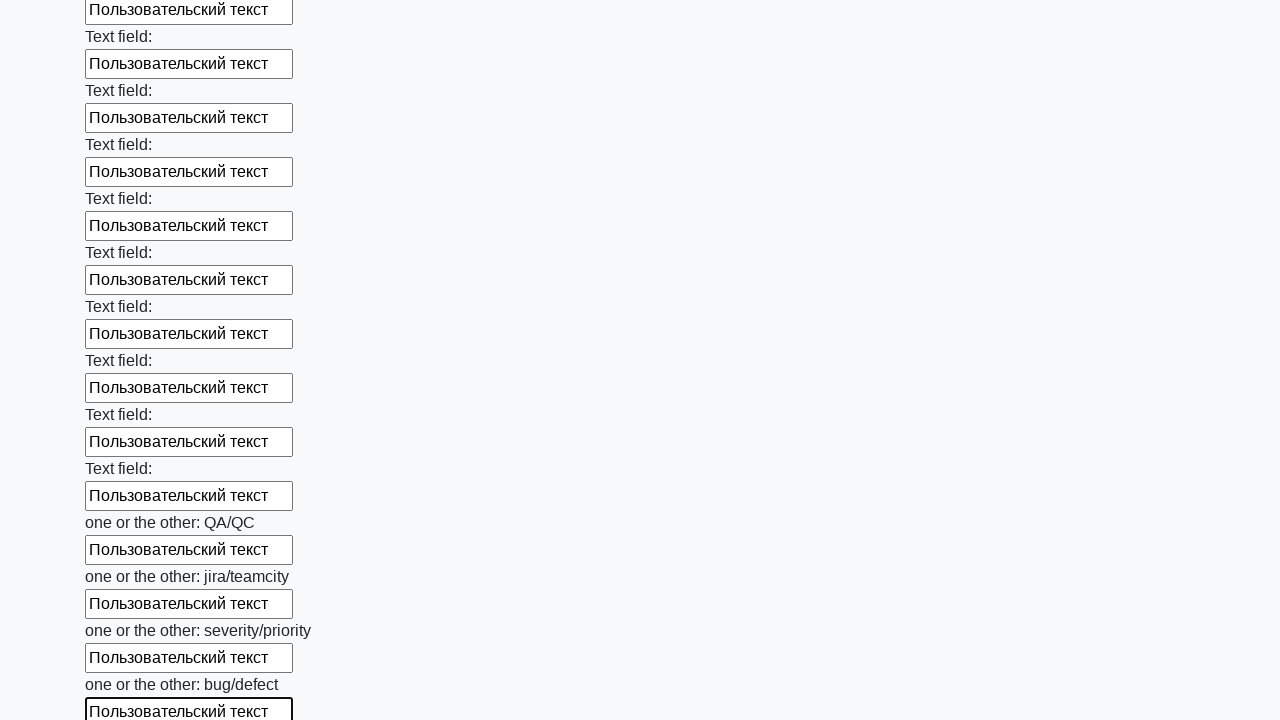

Filled an input field with 'Пользовательский текст' on input >> nth=91
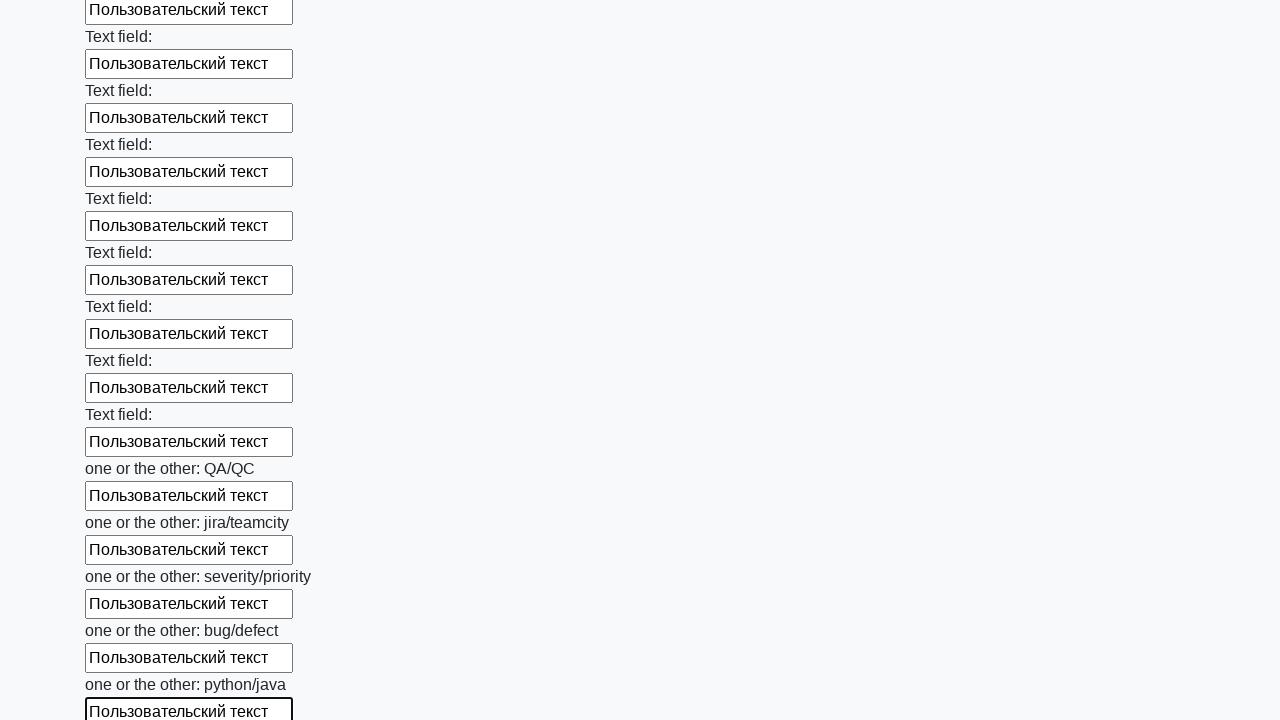

Filled an input field with 'Пользовательский текст' on input >> nth=92
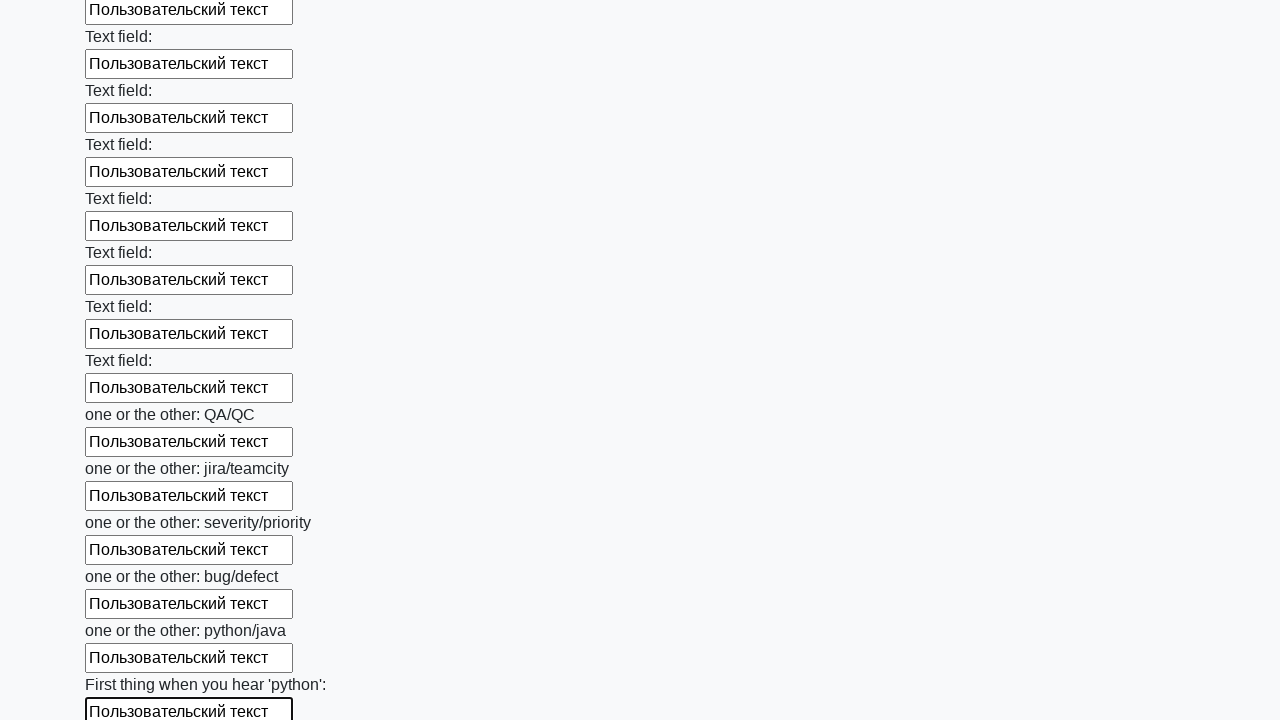

Filled an input field with 'Пользовательский текст' on input >> nth=93
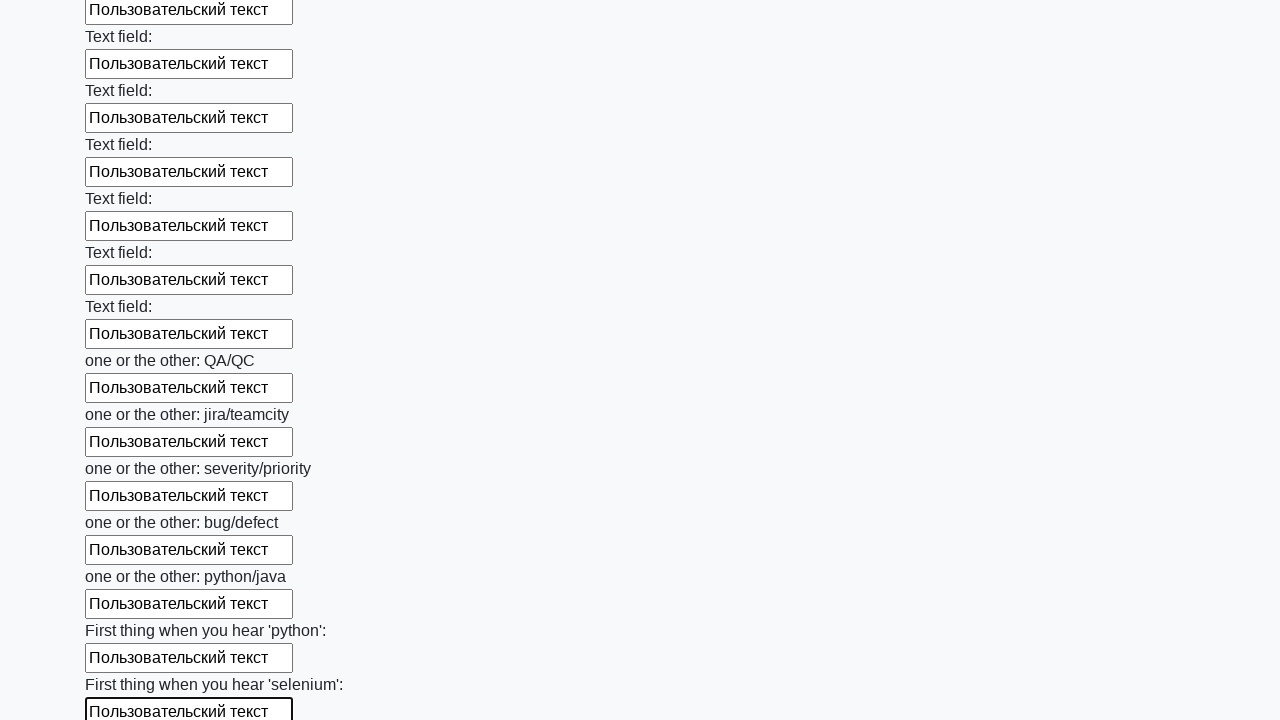

Filled an input field with 'Пользовательский текст' on input >> nth=94
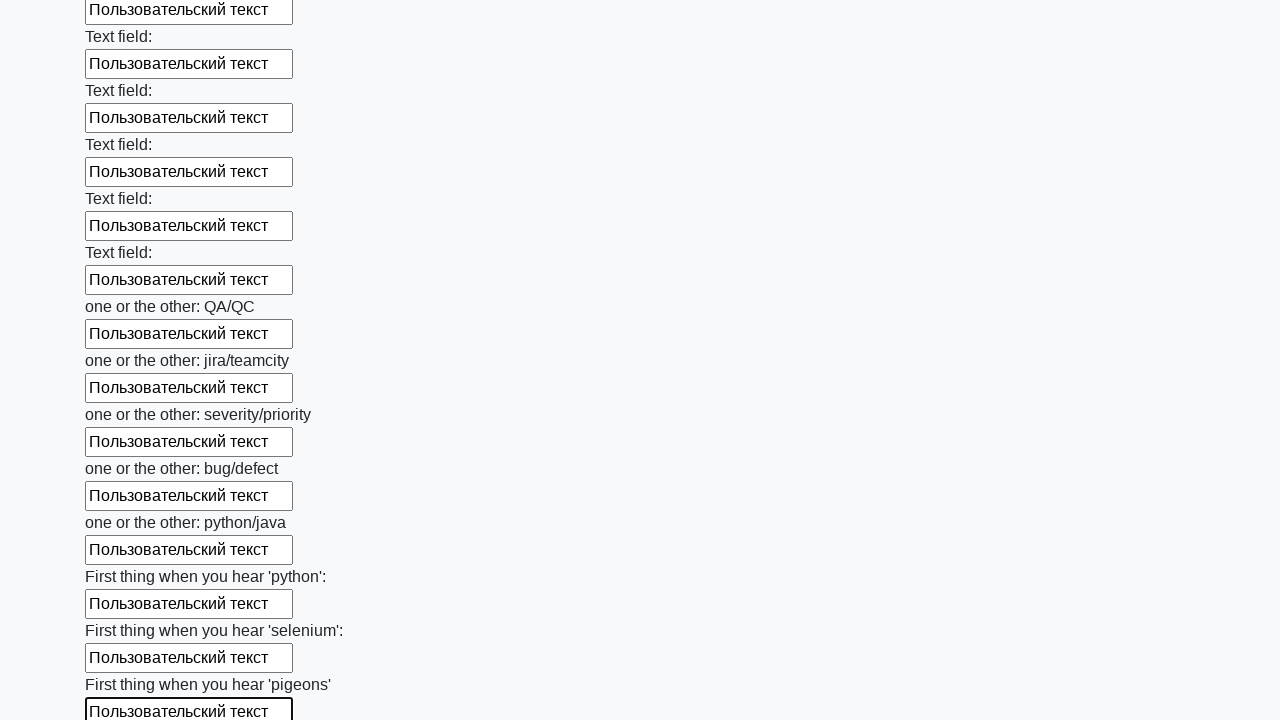

Filled an input field with 'Пользовательский текст' on input >> nth=95
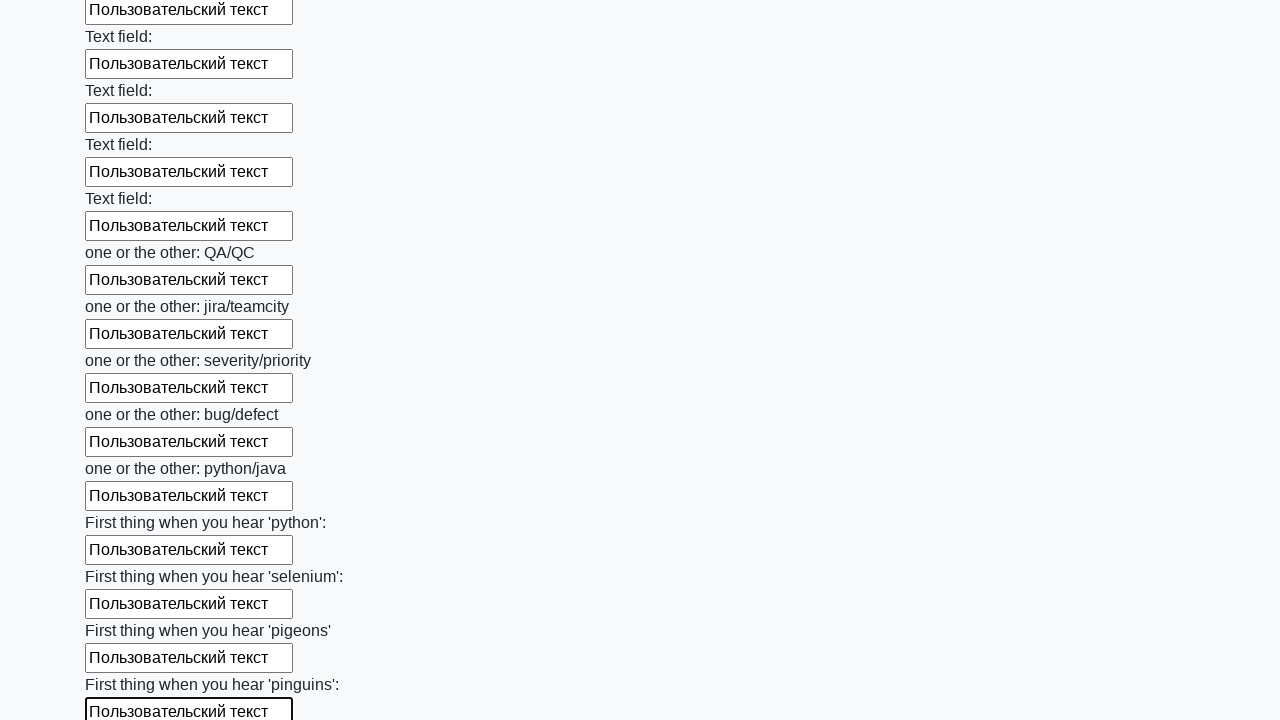

Filled an input field with 'Пользовательский текст' on input >> nth=96
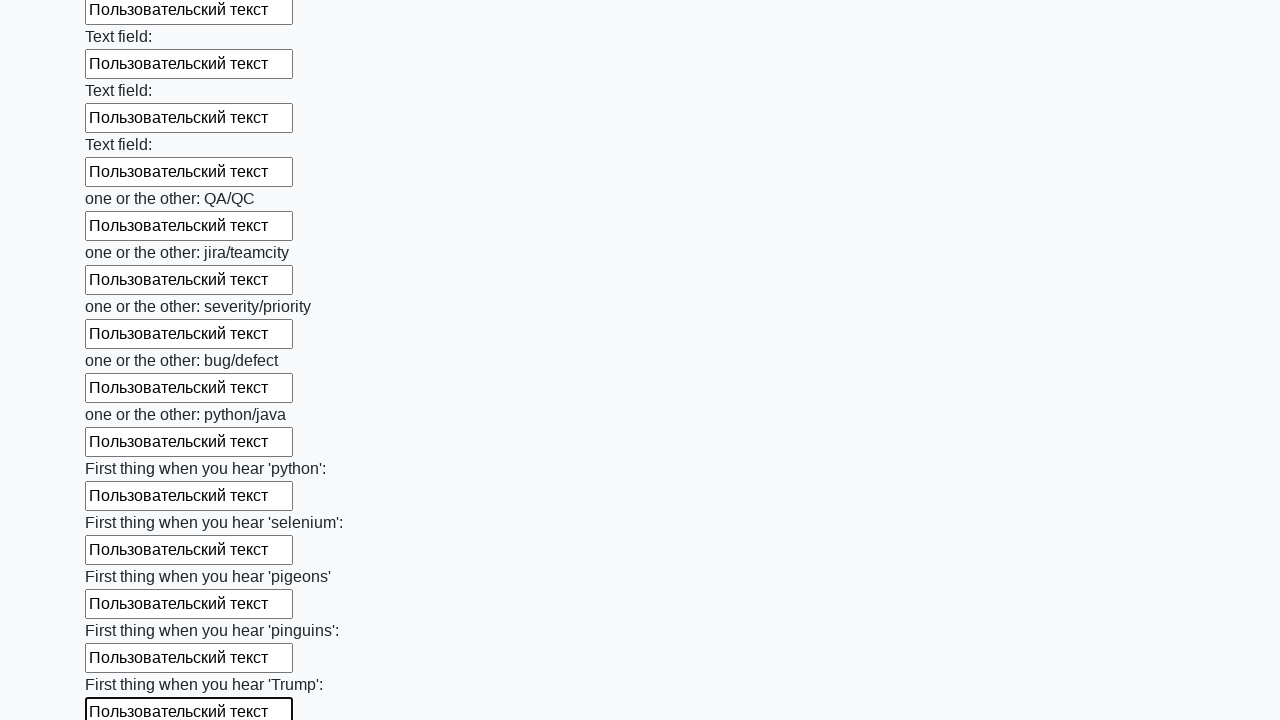

Filled an input field with 'Пользовательский текст' on input >> nth=97
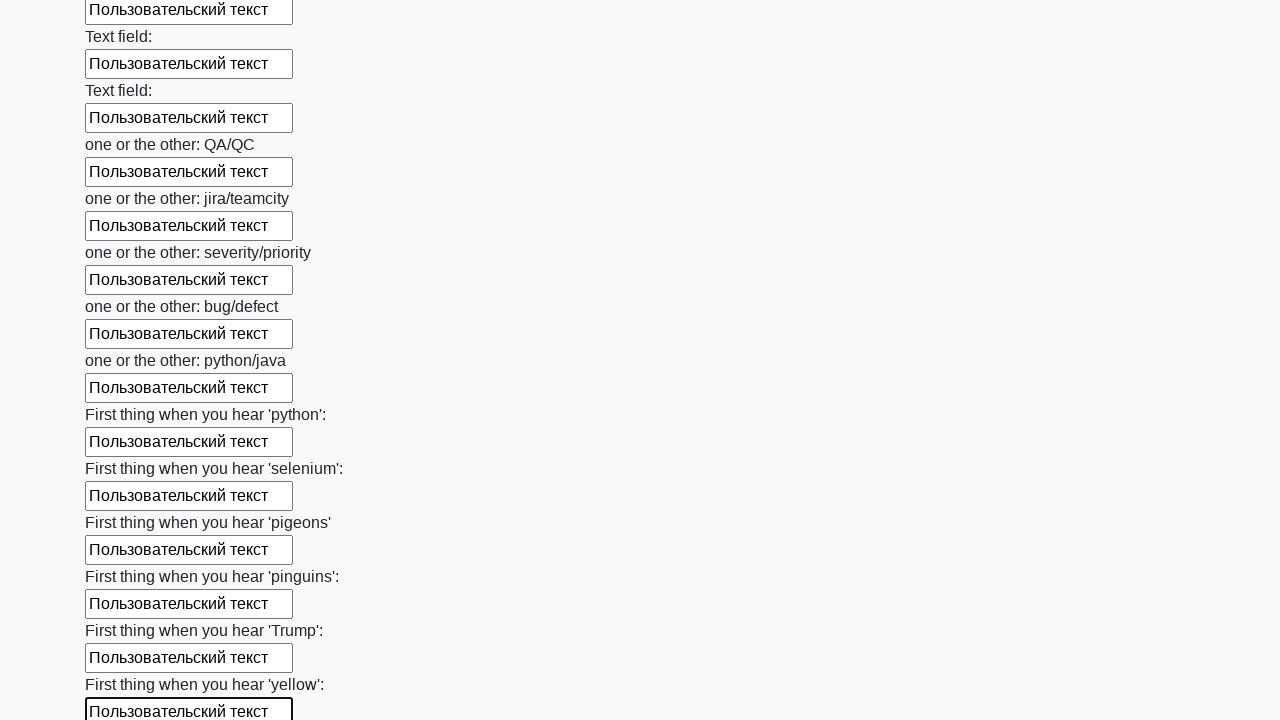

Filled an input field with 'Пользовательский текст' on input >> nth=98
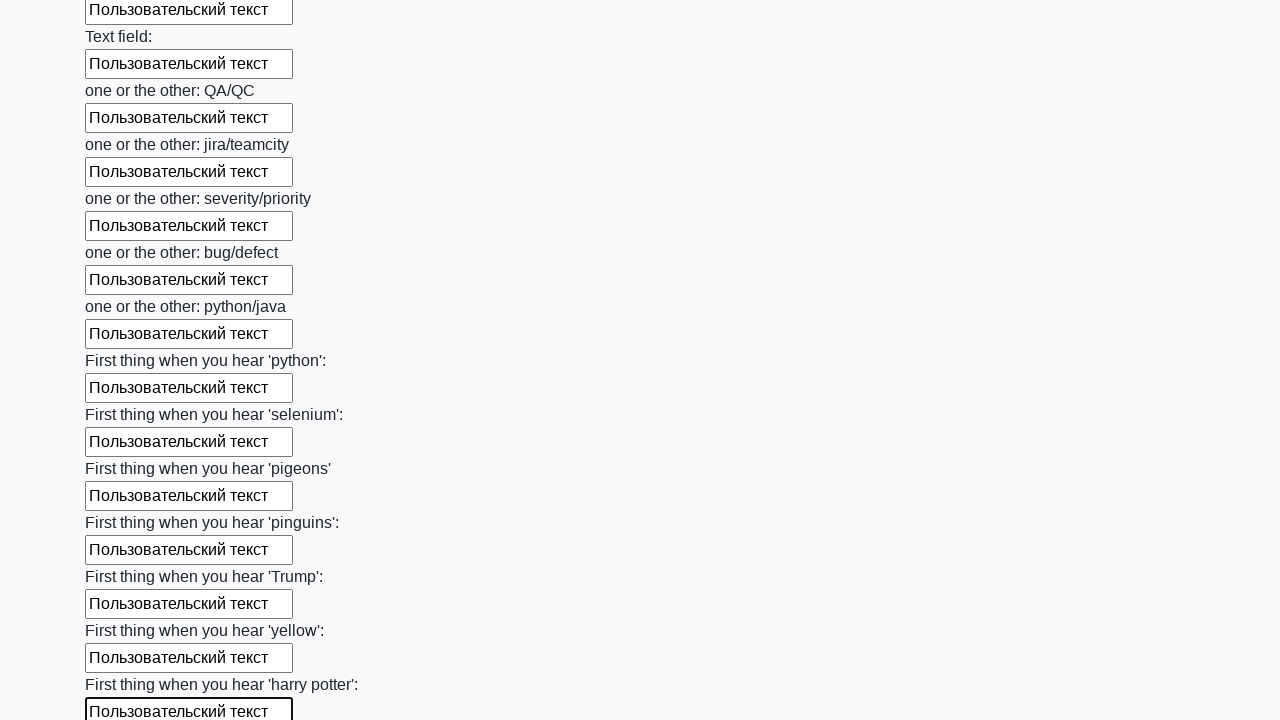

Filled an input field with 'Пользовательский текст' on input >> nth=99
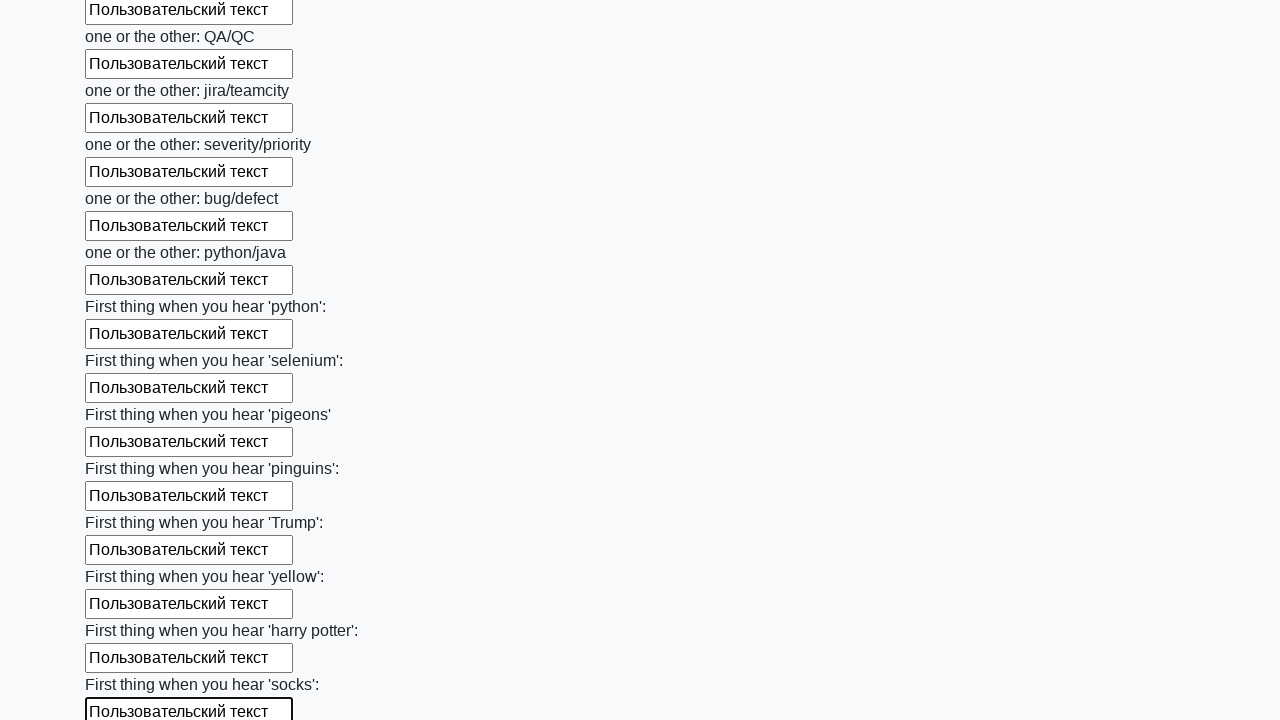

Clicked the Submit button at (123, 611) on button.btn
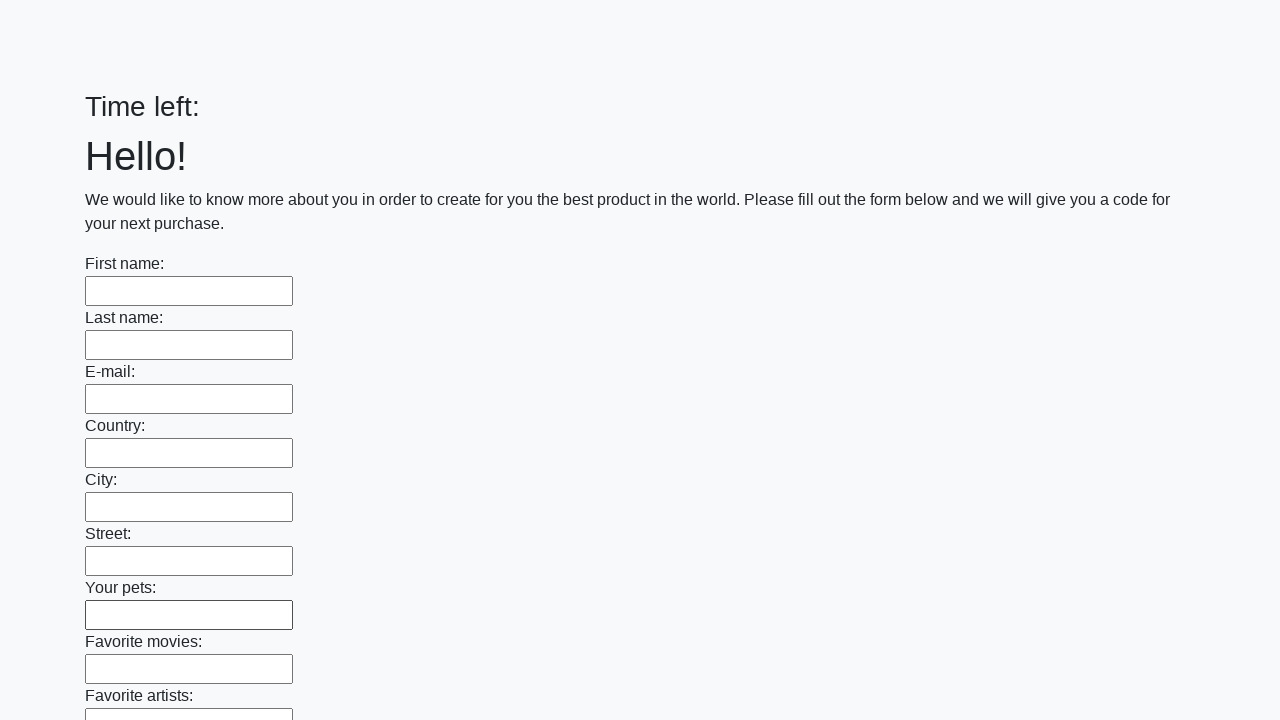

Set up dialog handler to accept alerts
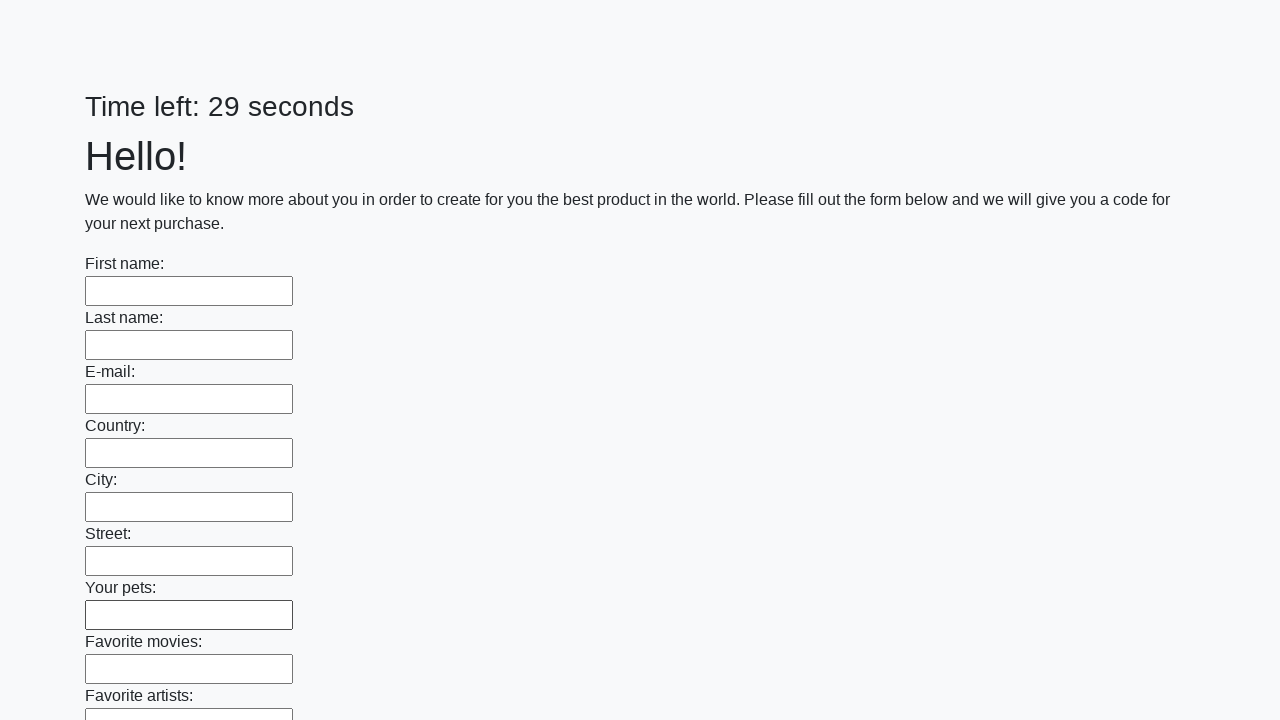

Waited 1000ms for alert to appear and be handled
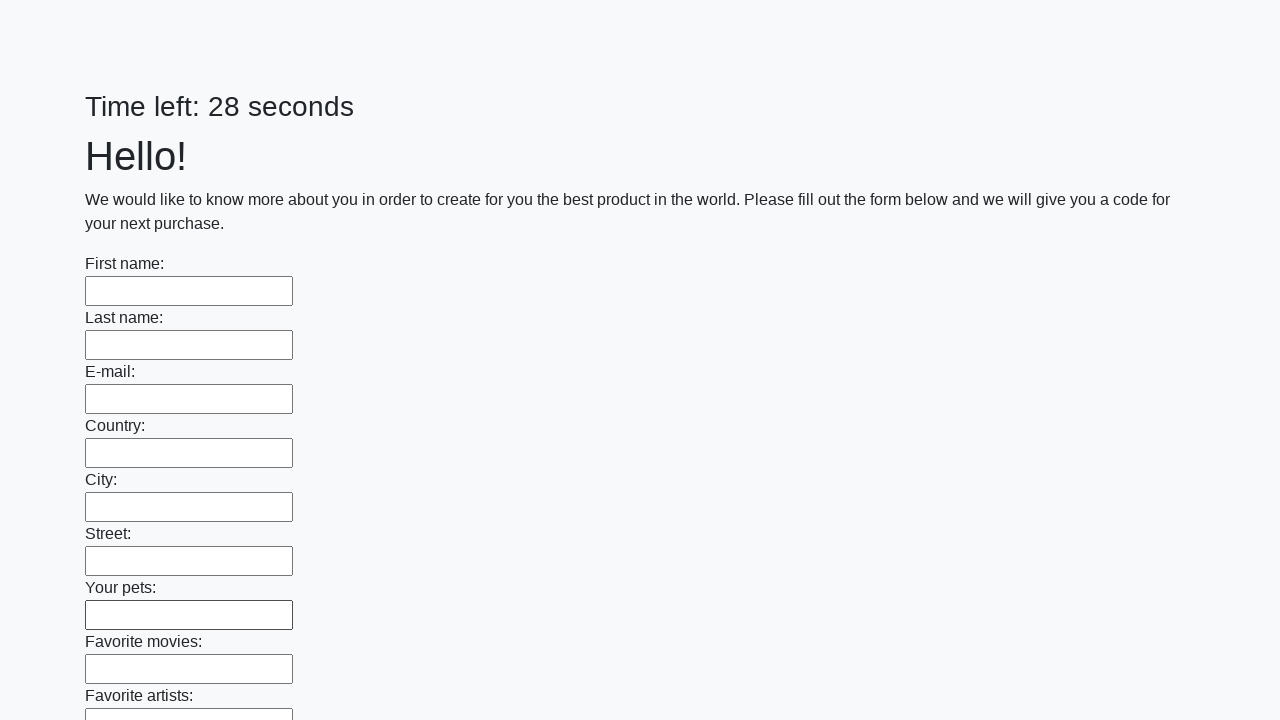

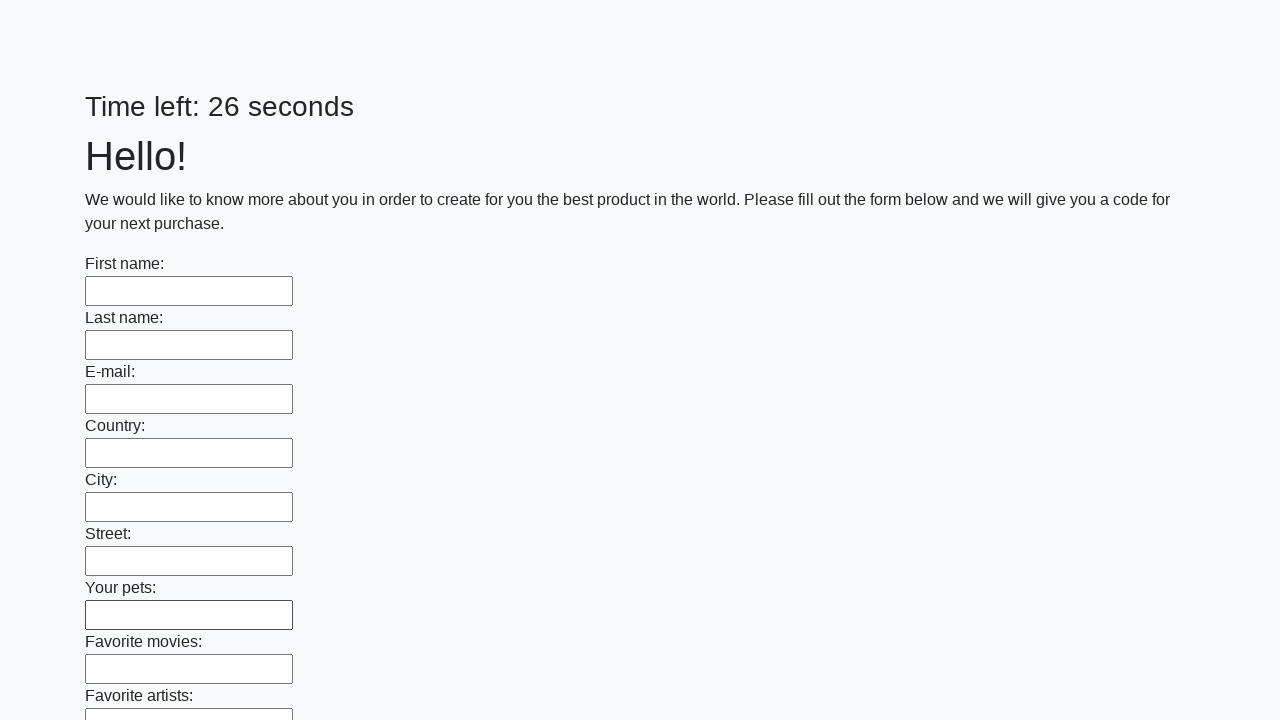